Tests a large form by filling all input fields with a sample answer and clicking the submit button

Starting URL: http://suninjuly.github.io/huge_form.html

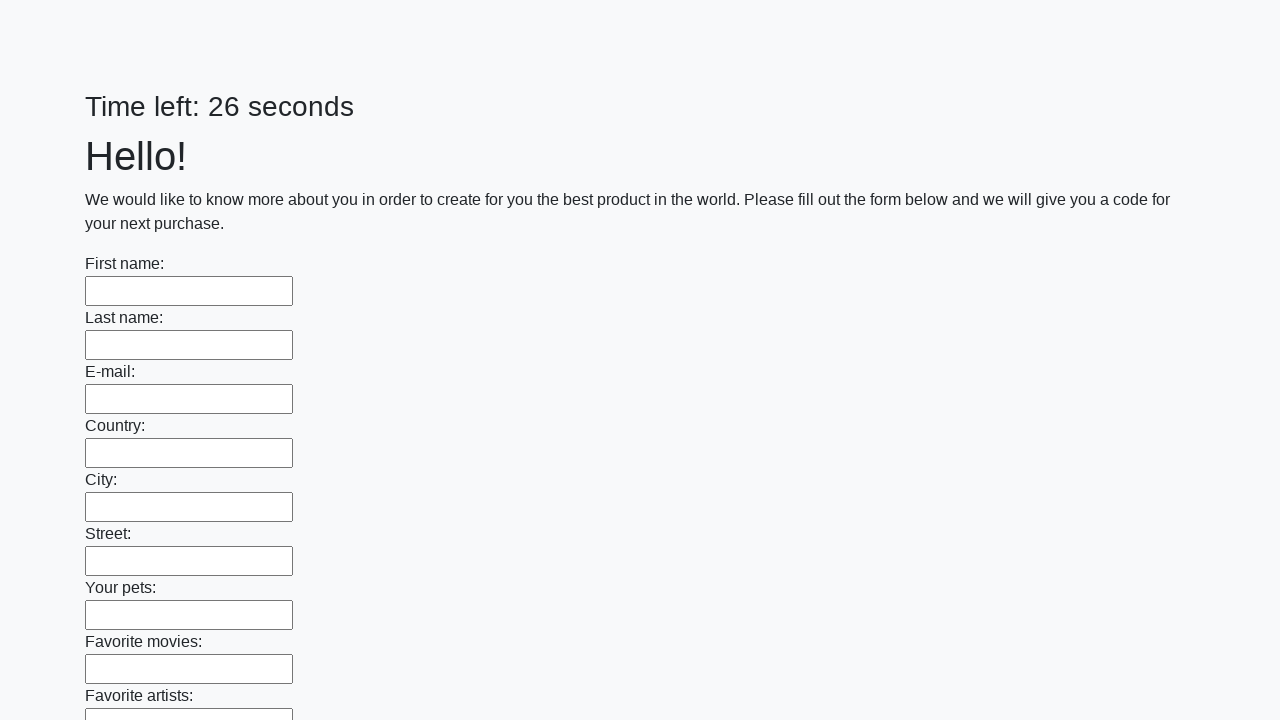

Located all input fields on the huge form
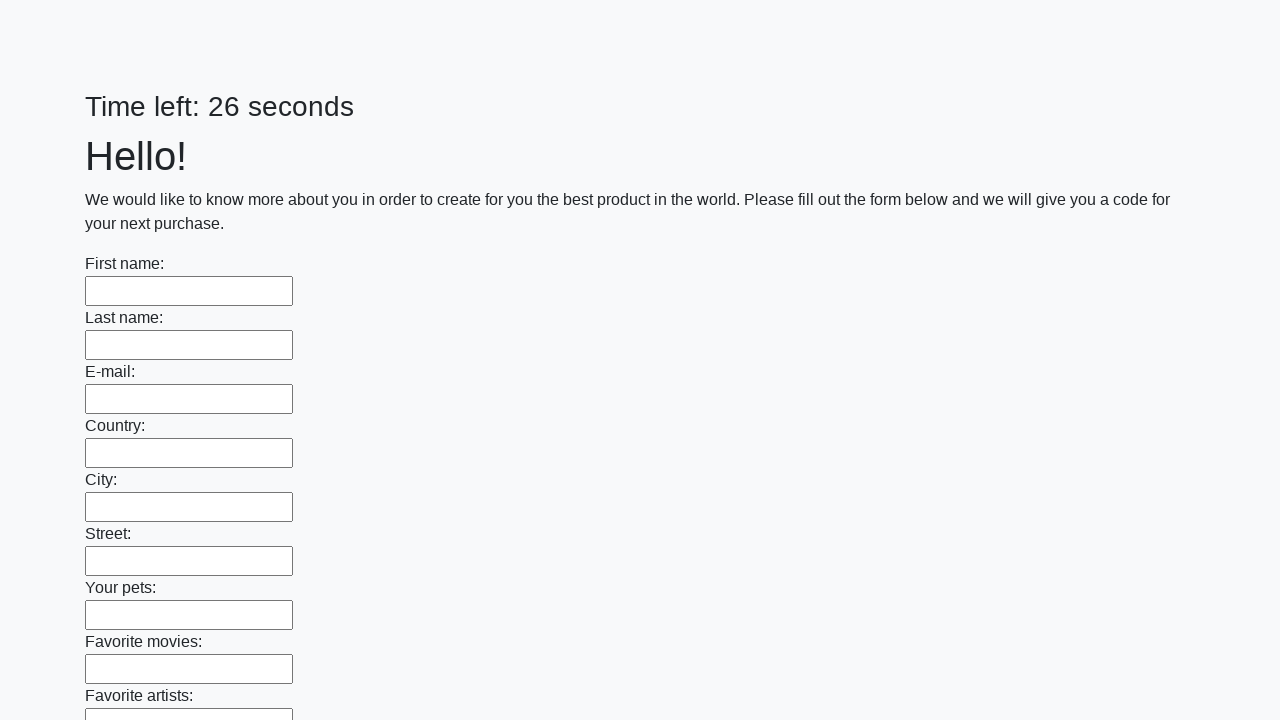

Filled input field with 'Sample Answer 123' on input >> nth=0
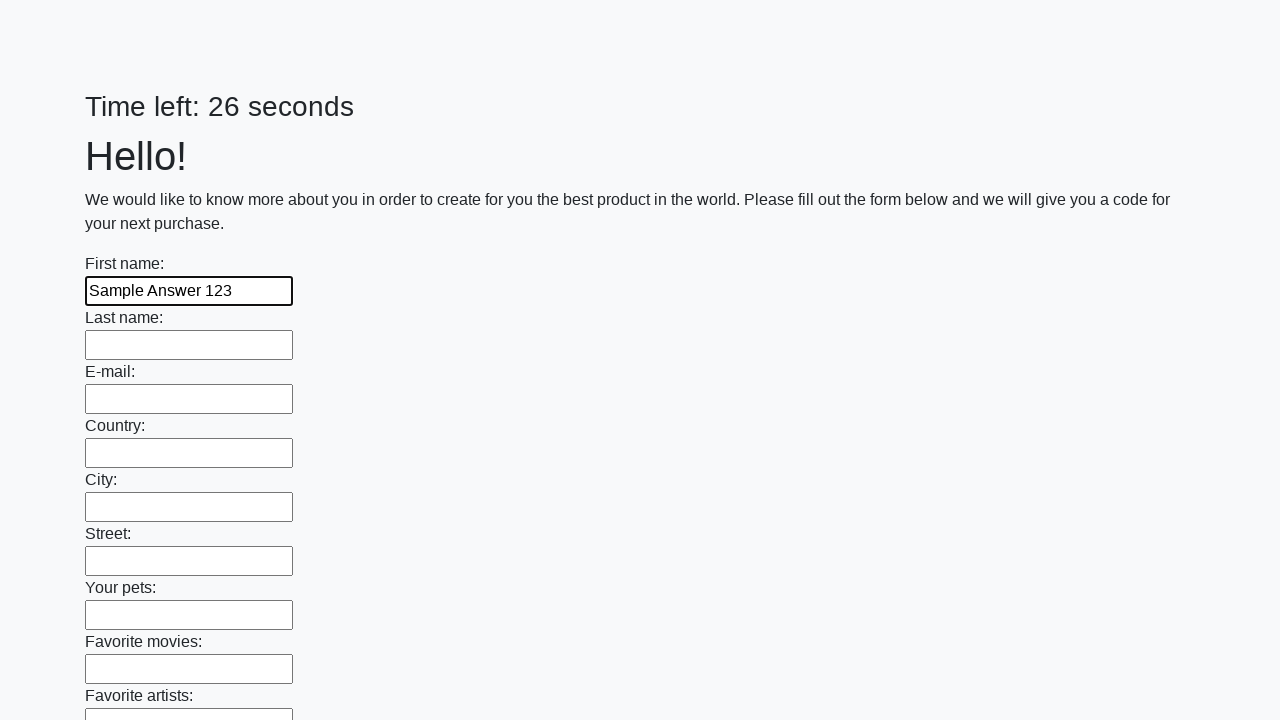

Filled input field with 'Sample Answer 123' on input >> nth=1
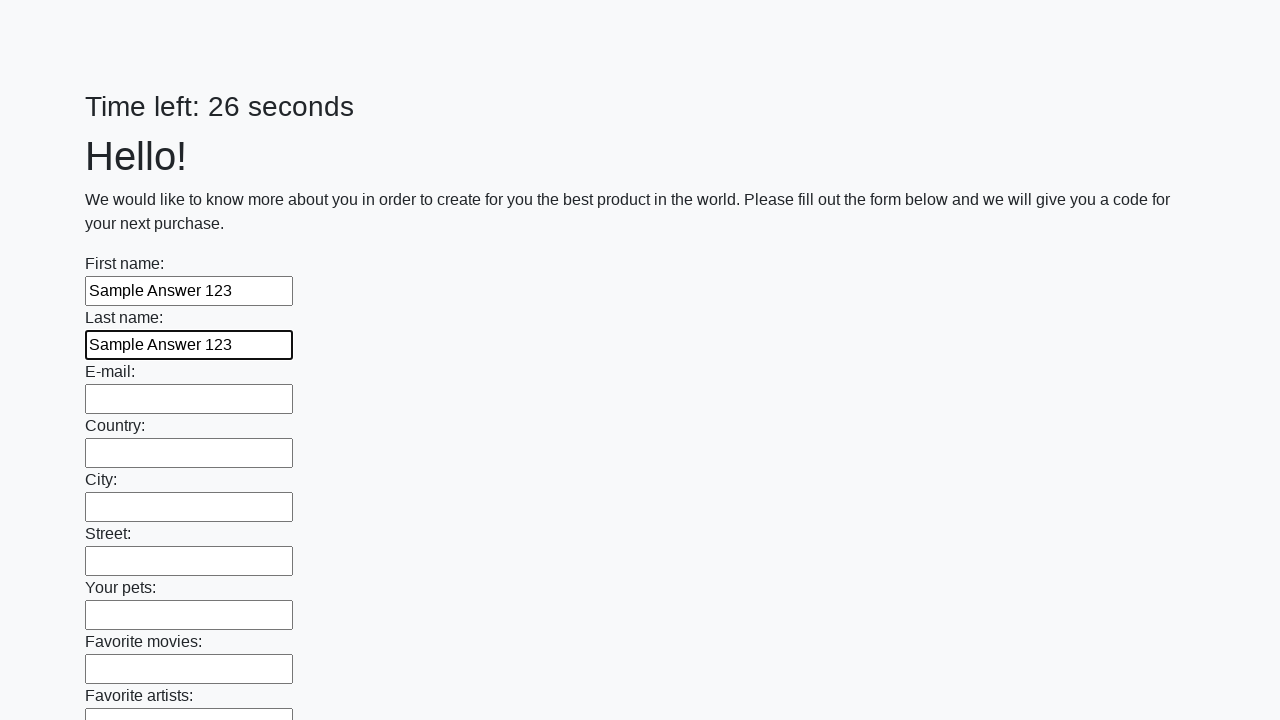

Filled input field with 'Sample Answer 123' on input >> nth=2
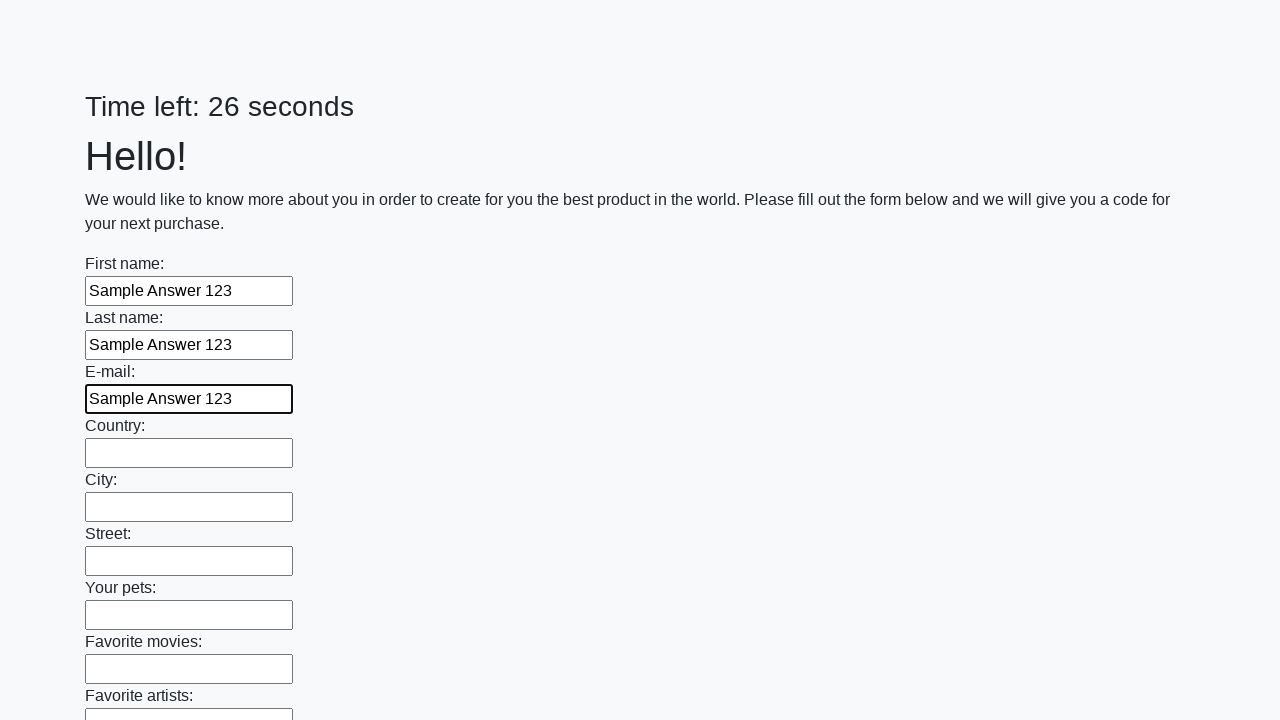

Filled input field with 'Sample Answer 123' on input >> nth=3
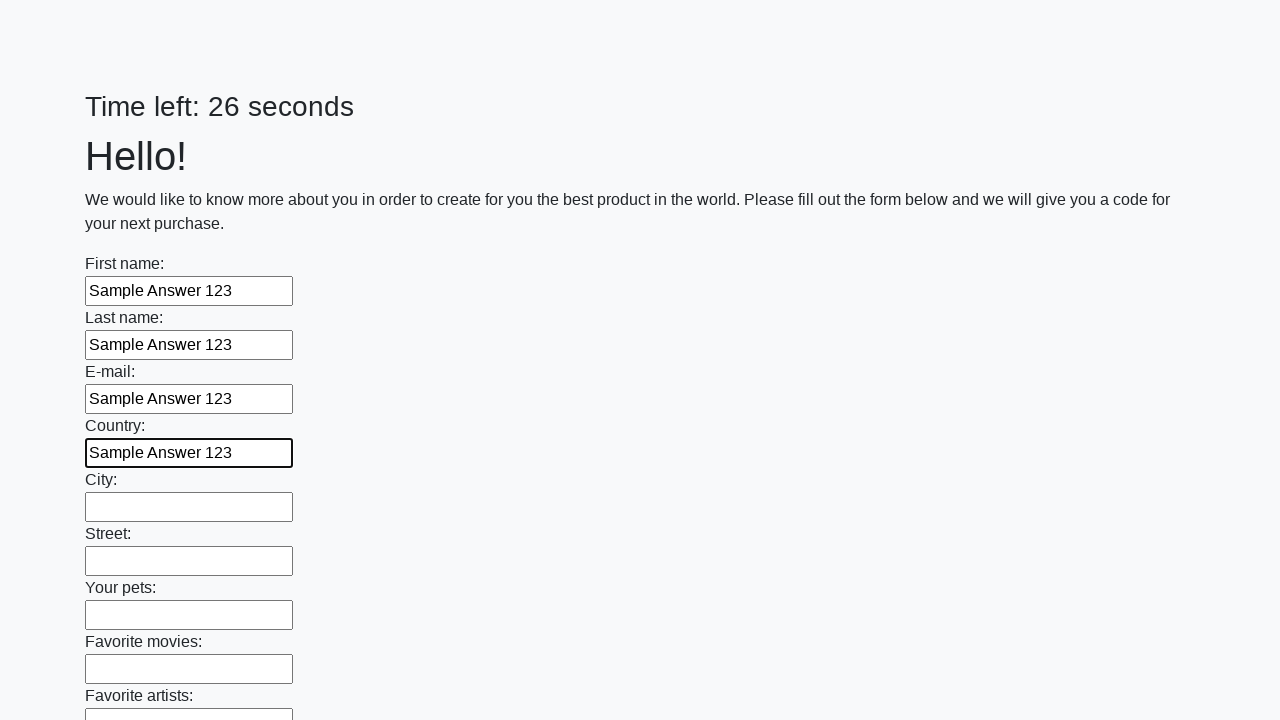

Filled input field with 'Sample Answer 123' on input >> nth=4
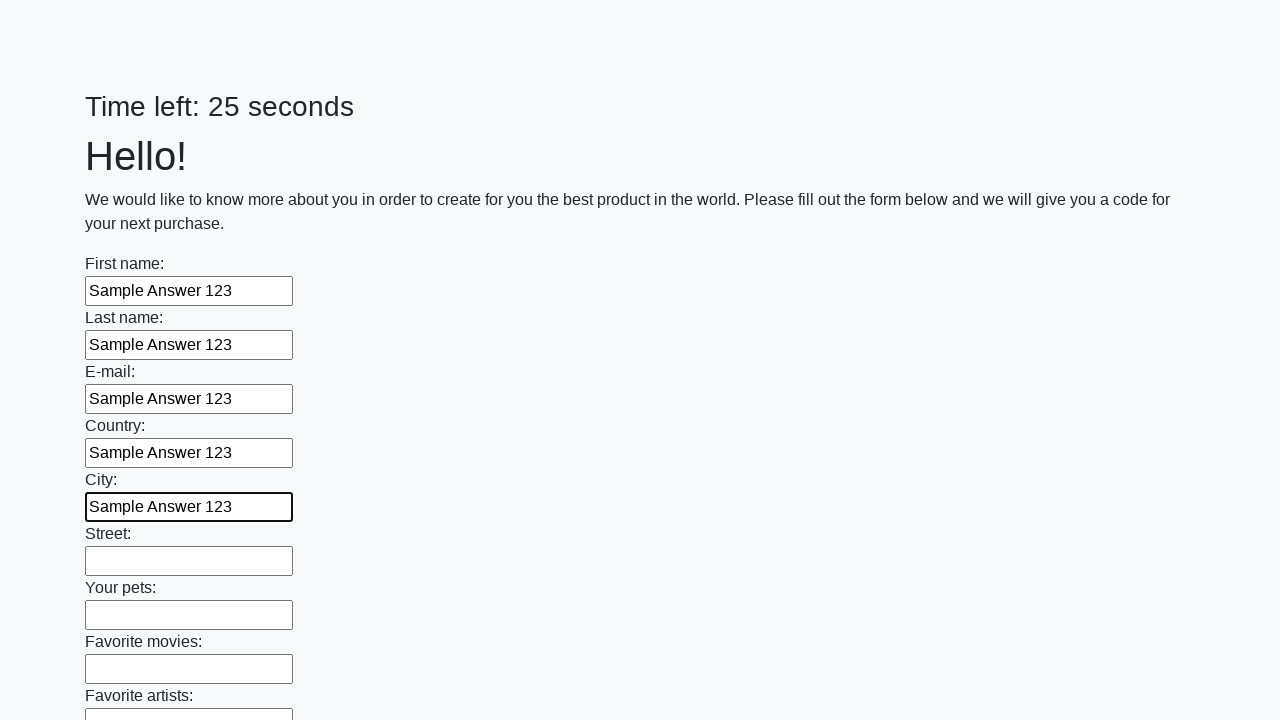

Filled input field with 'Sample Answer 123' on input >> nth=5
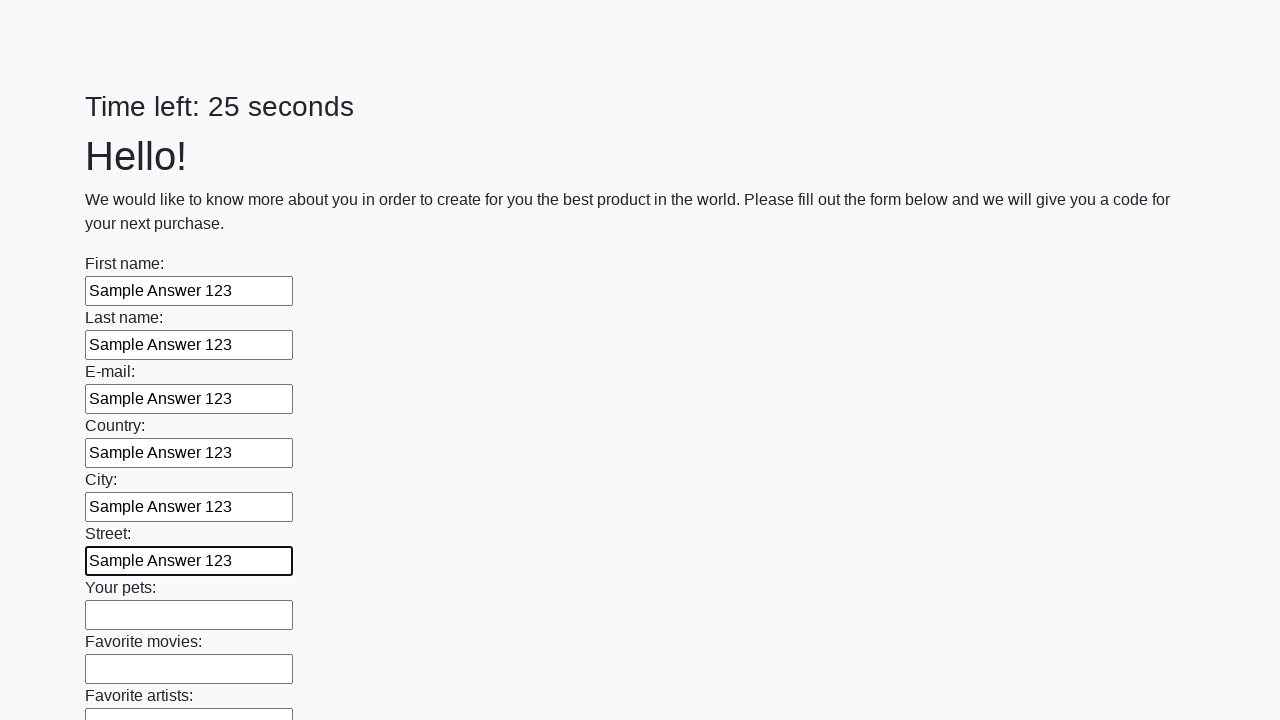

Filled input field with 'Sample Answer 123' on input >> nth=6
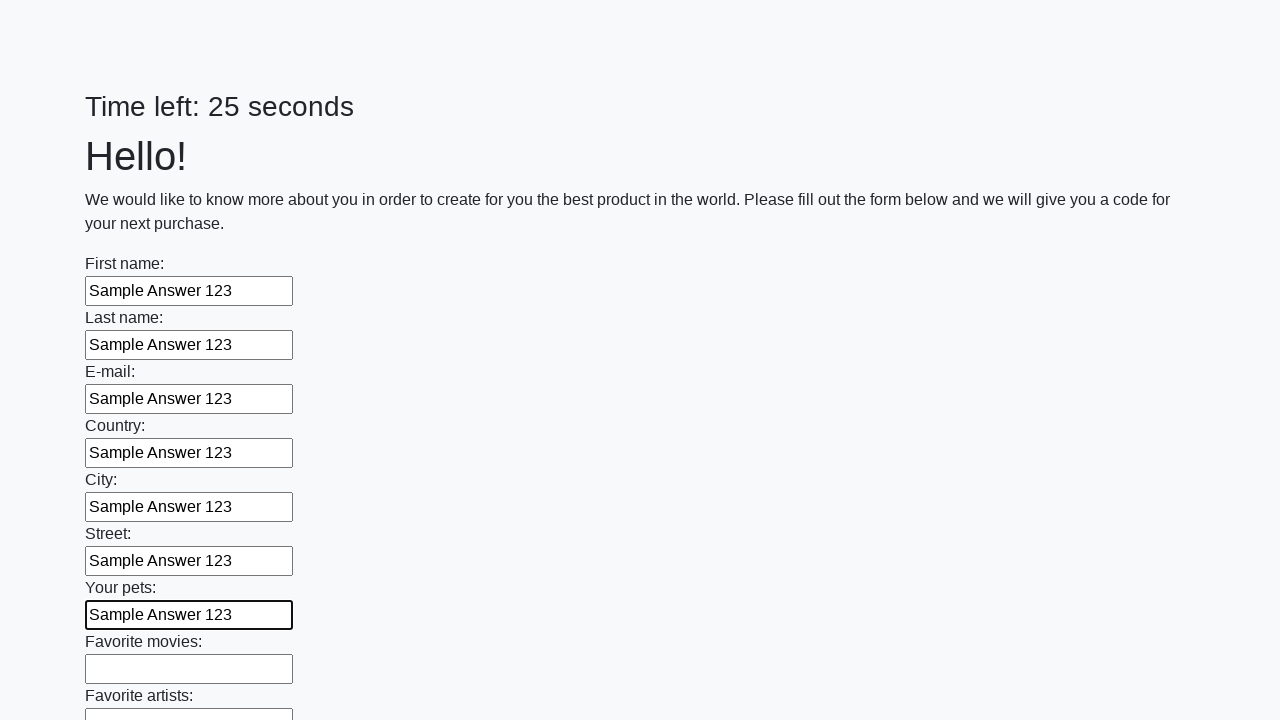

Filled input field with 'Sample Answer 123' on input >> nth=7
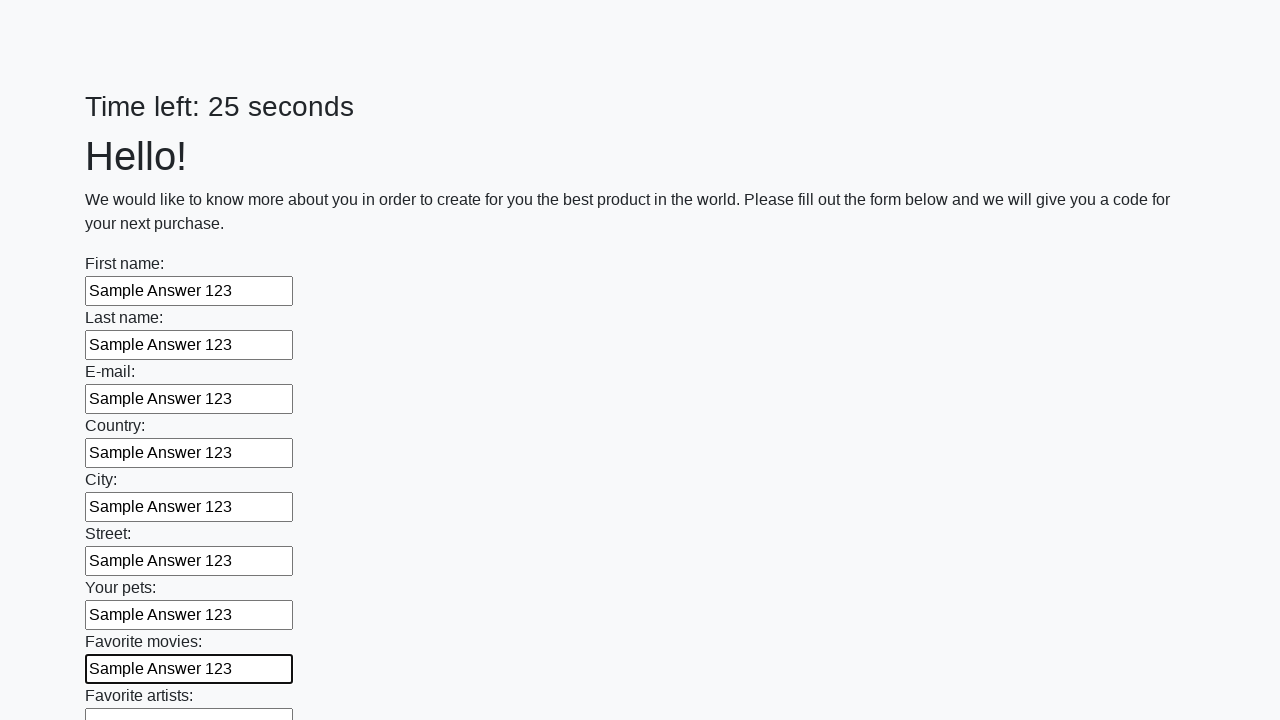

Filled input field with 'Sample Answer 123' on input >> nth=8
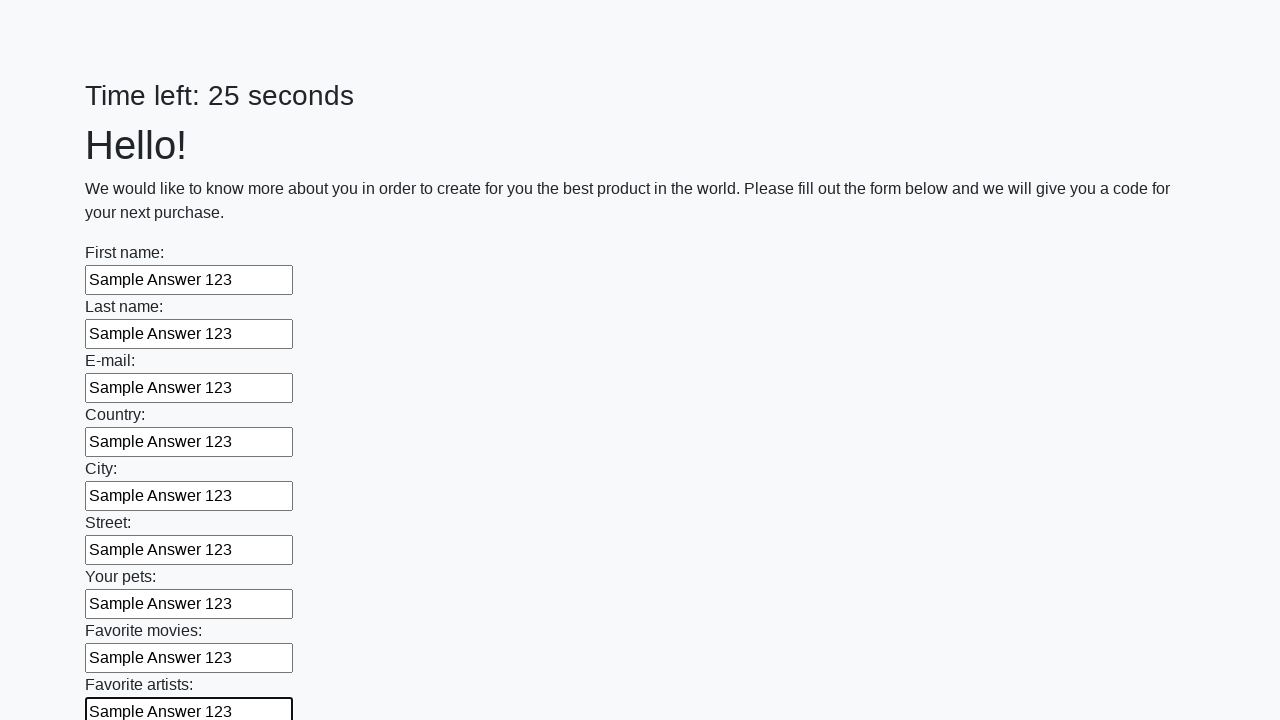

Filled input field with 'Sample Answer 123' on input >> nth=9
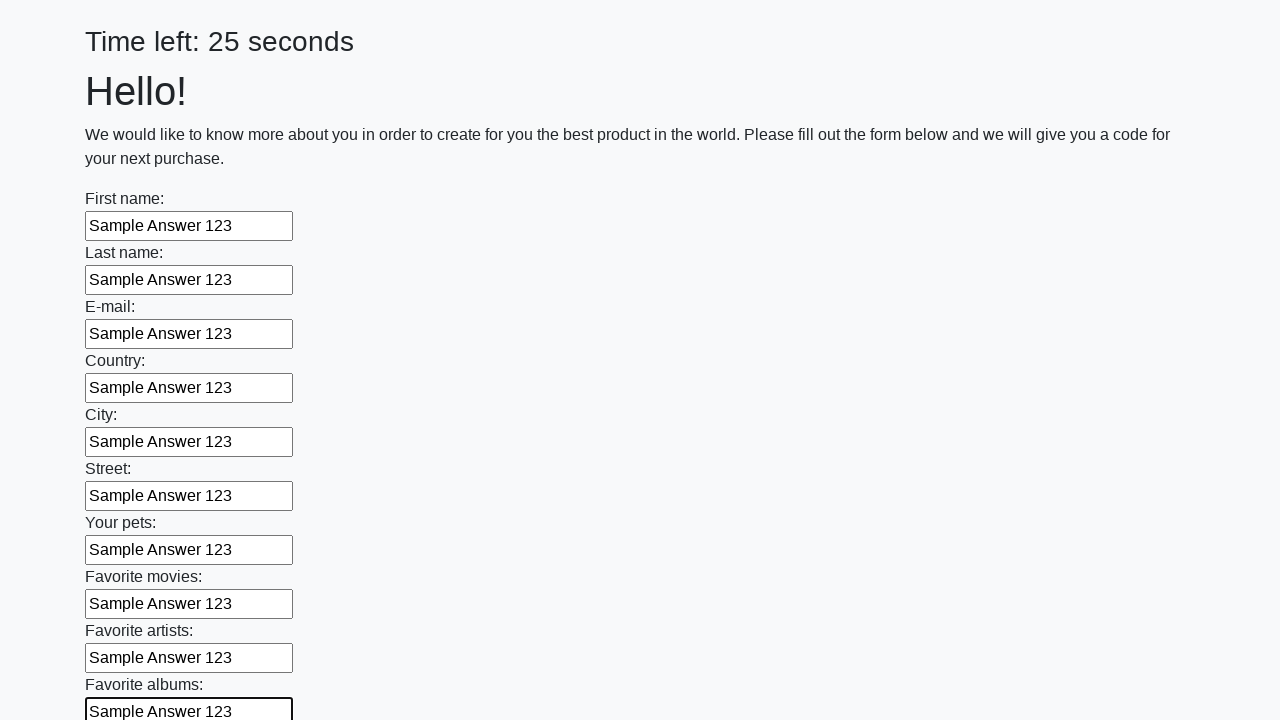

Filled input field with 'Sample Answer 123' on input >> nth=10
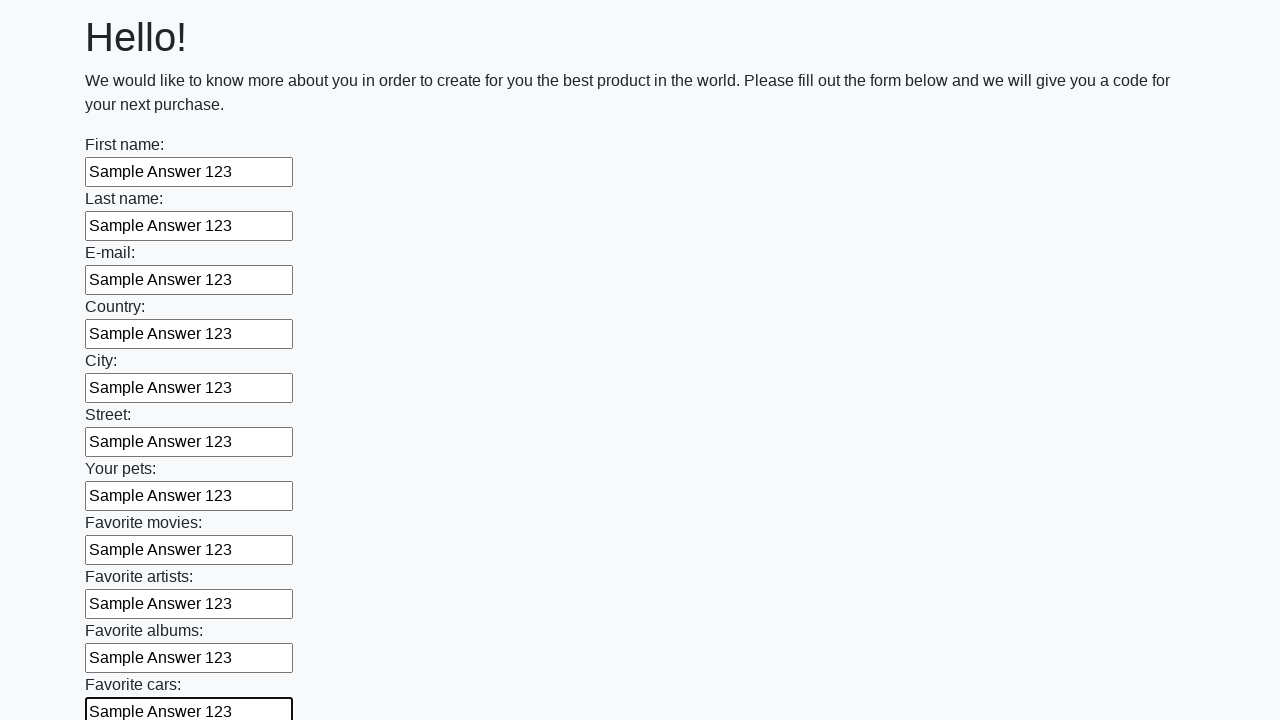

Filled input field with 'Sample Answer 123' on input >> nth=11
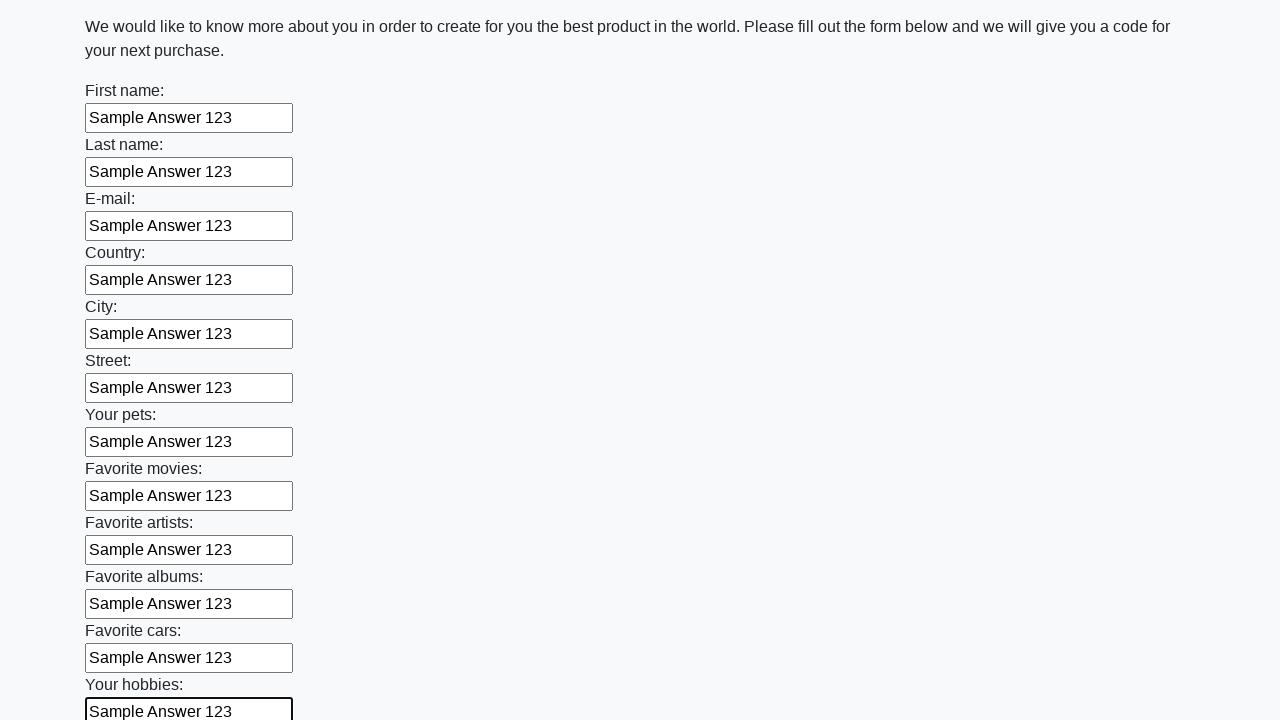

Filled input field with 'Sample Answer 123' on input >> nth=12
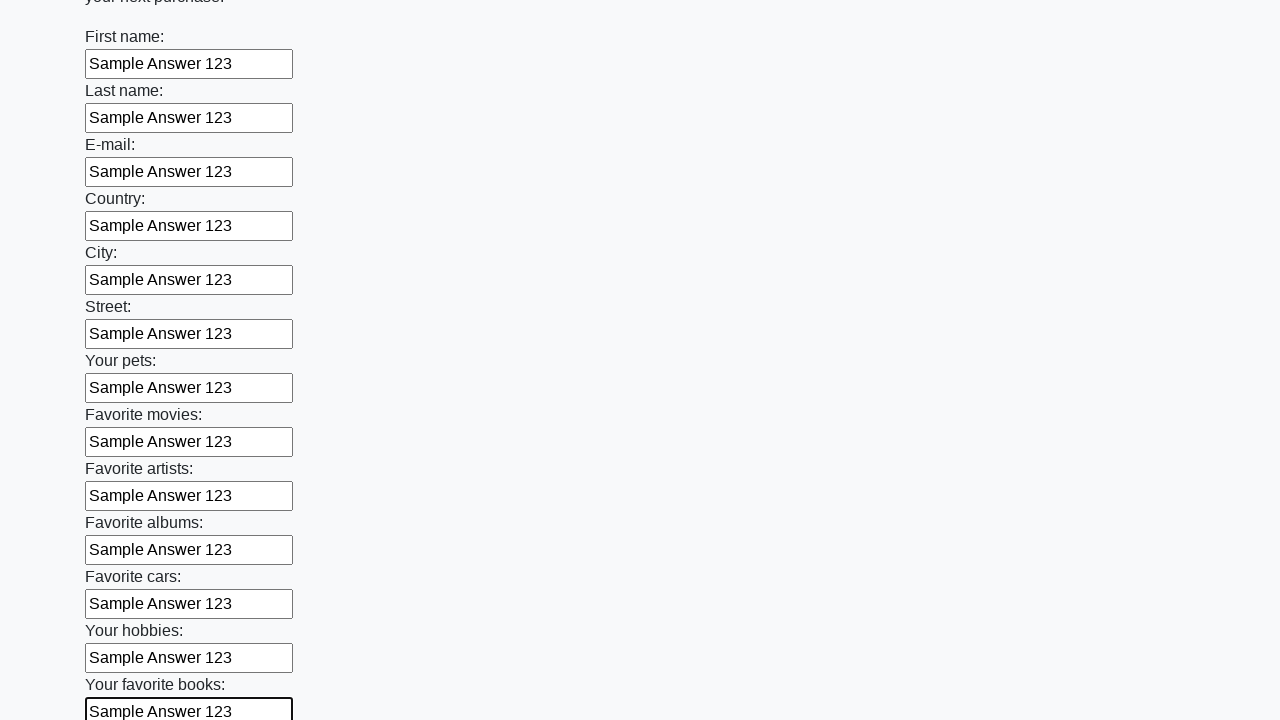

Filled input field with 'Sample Answer 123' on input >> nth=13
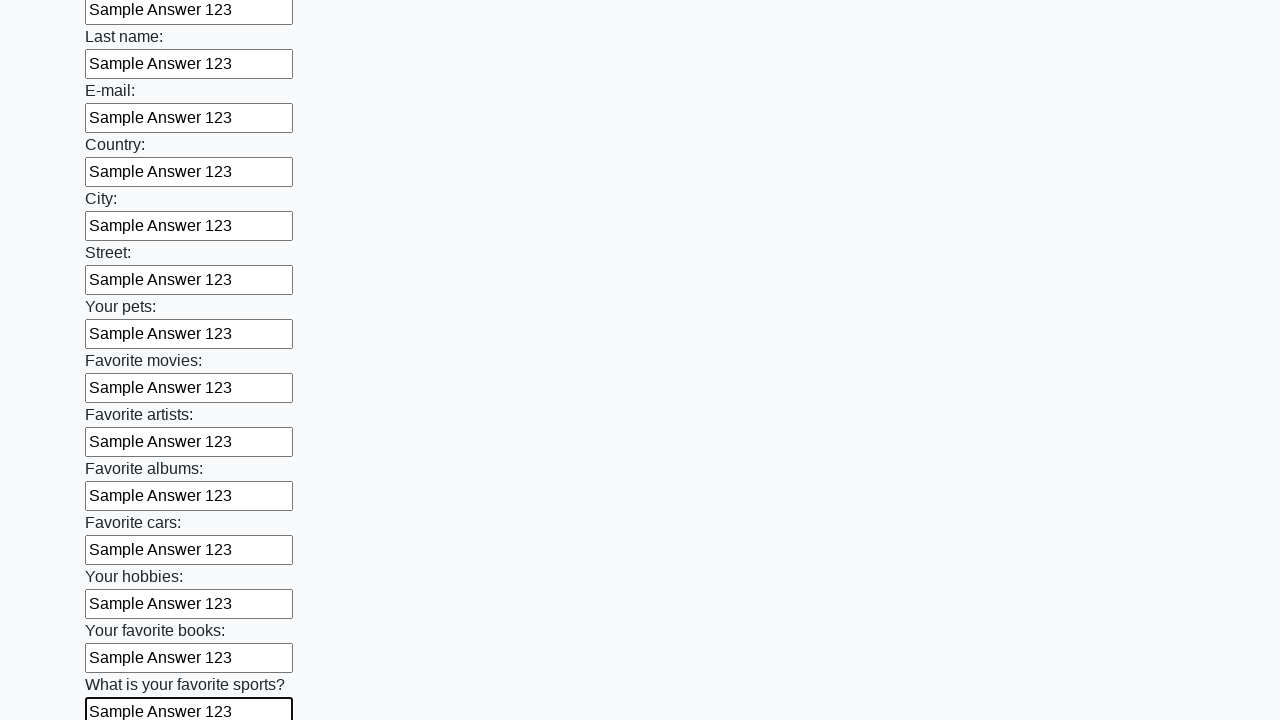

Filled input field with 'Sample Answer 123' on input >> nth=14
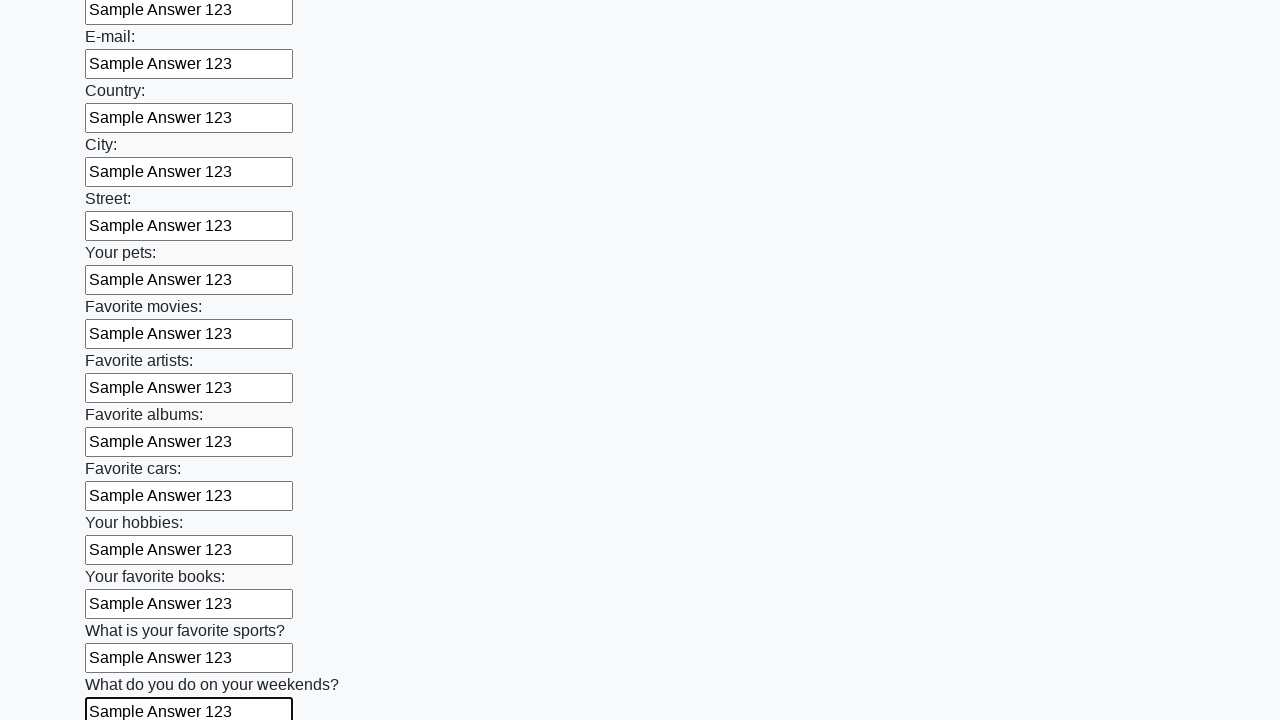

Filled input field with 'Sample Answer 123' on input >> nth=15
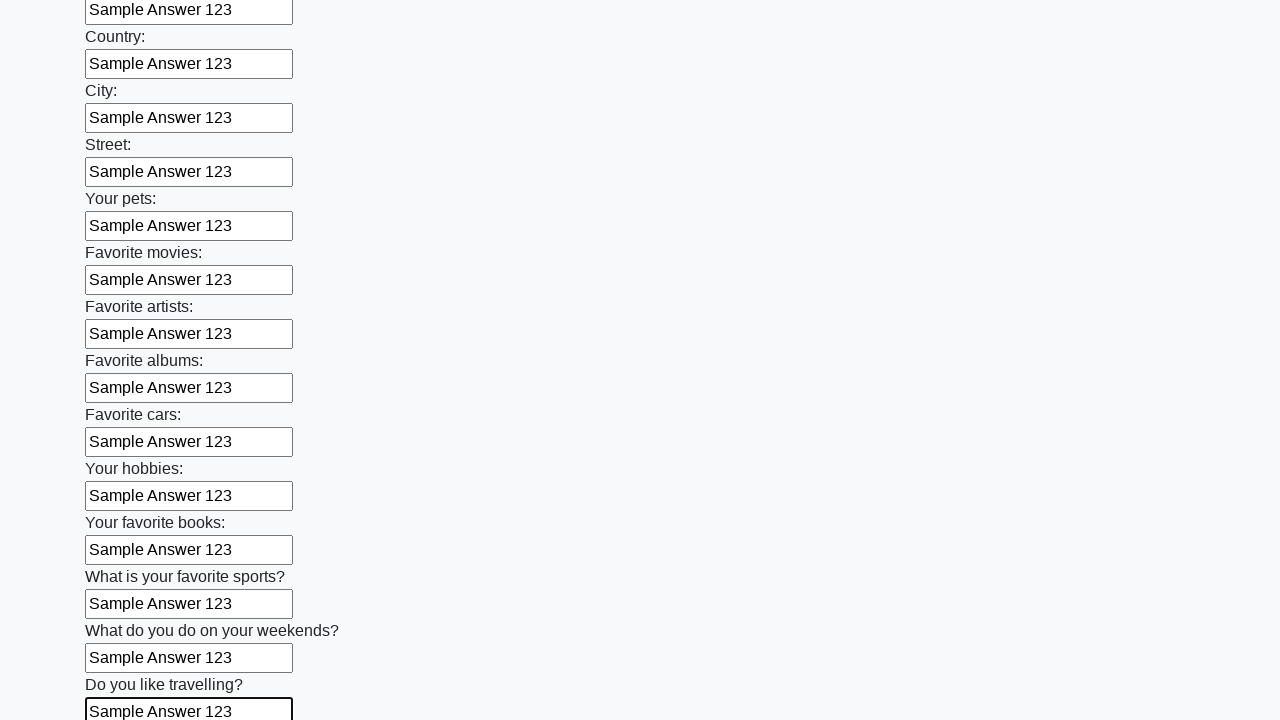

Filled input field with 'Sample Answer 123' on input >> nth=16
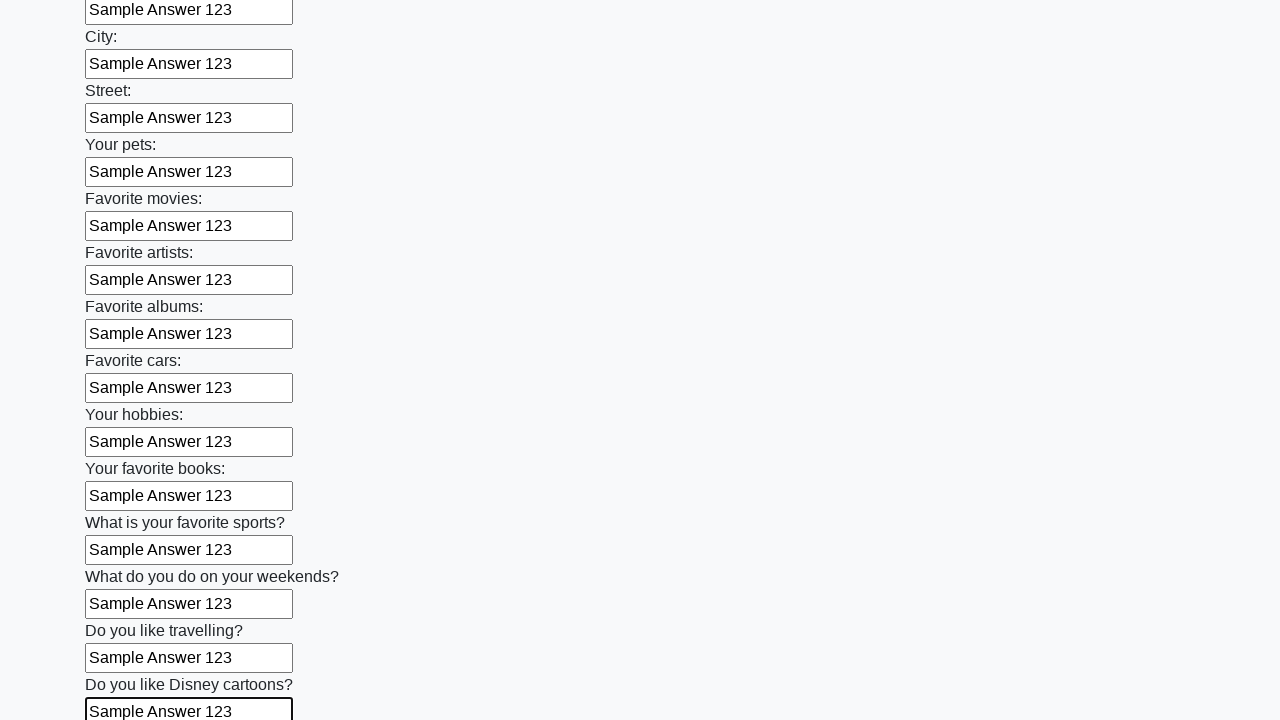

Filled input field with 'Sample Answer 123' on input >> nth=17
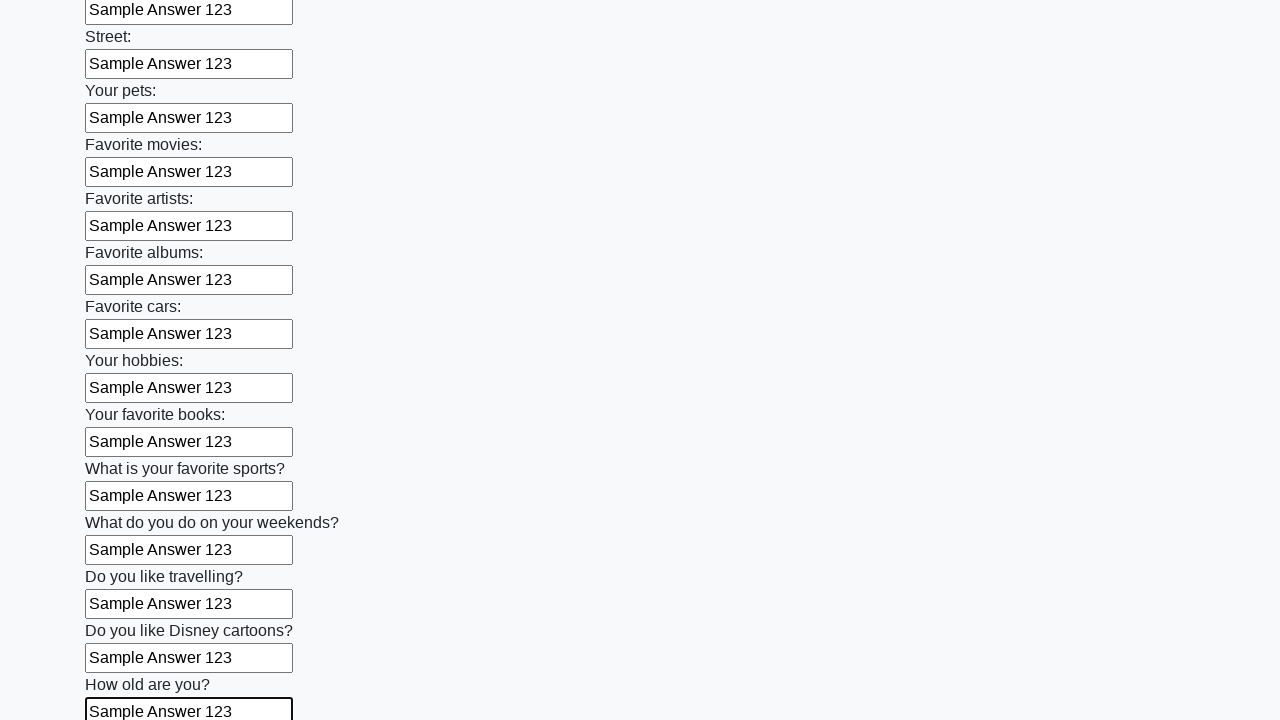

Filled input field with 'Sample Answer 123' on input >> nth=18
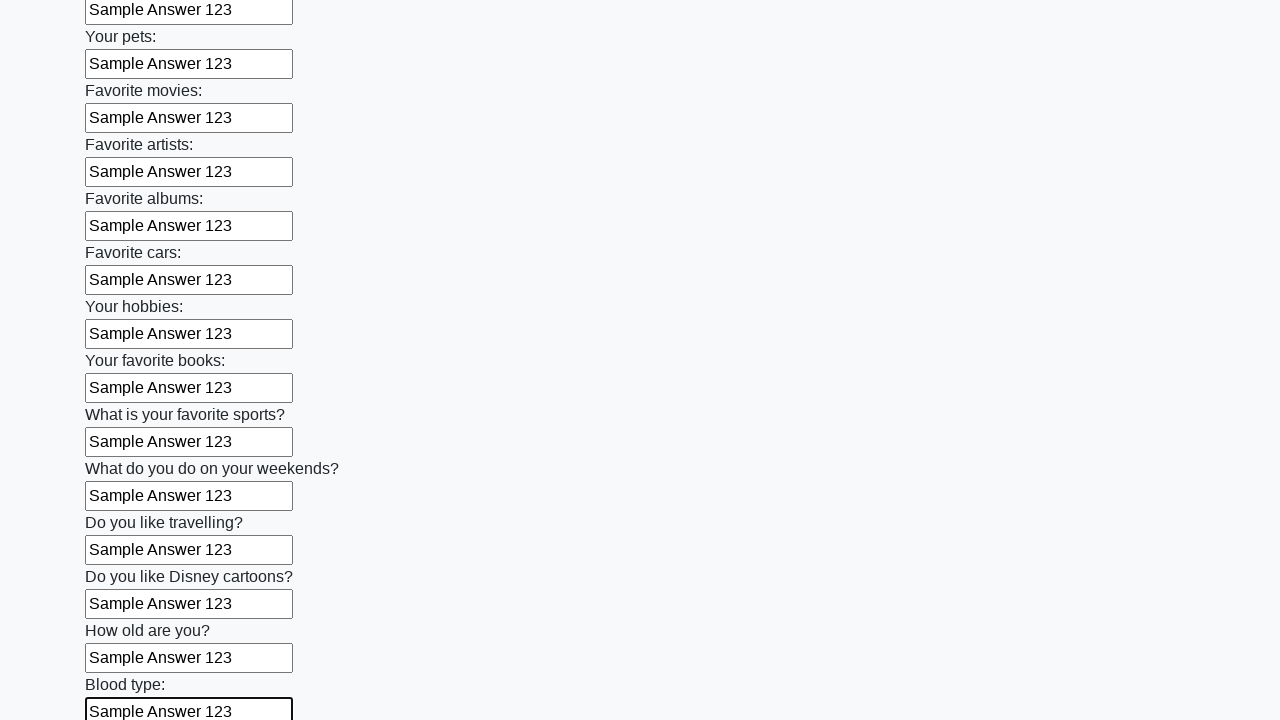

Filled input field with 'Sample Answer 123' on input >> nth=19
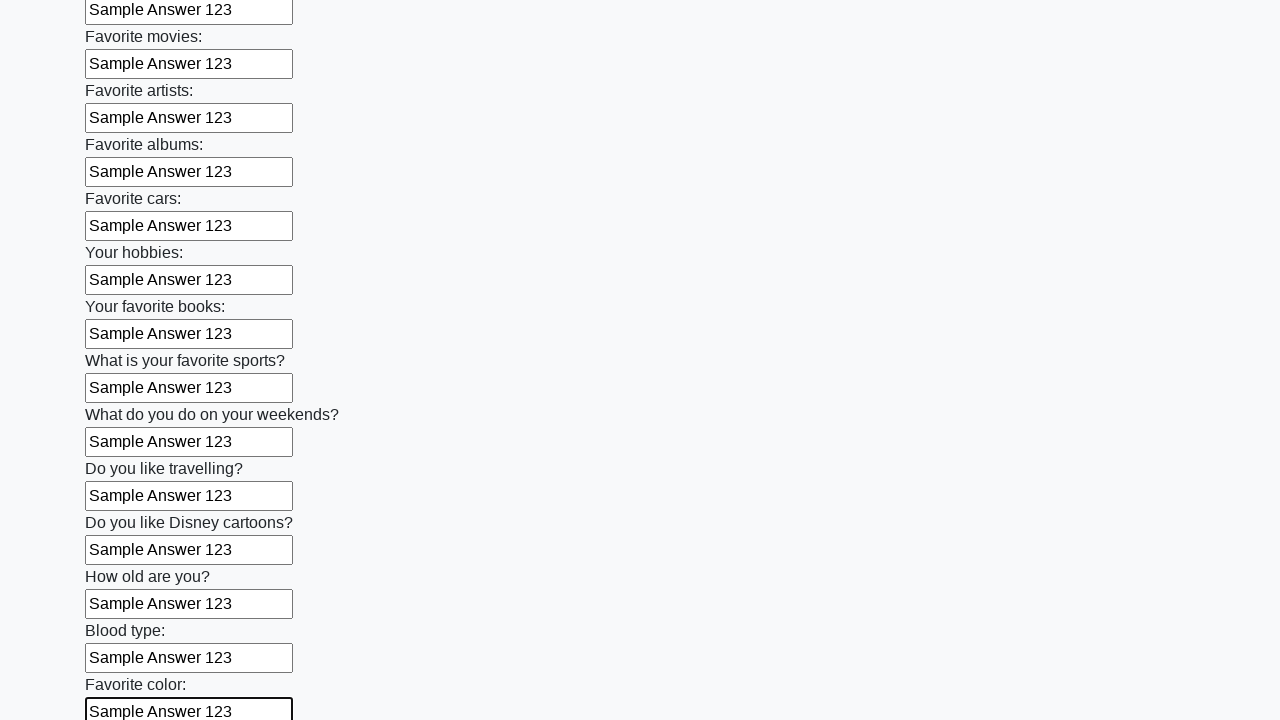

Filled input field with 'Sample Answer 123' on input >> nth=20
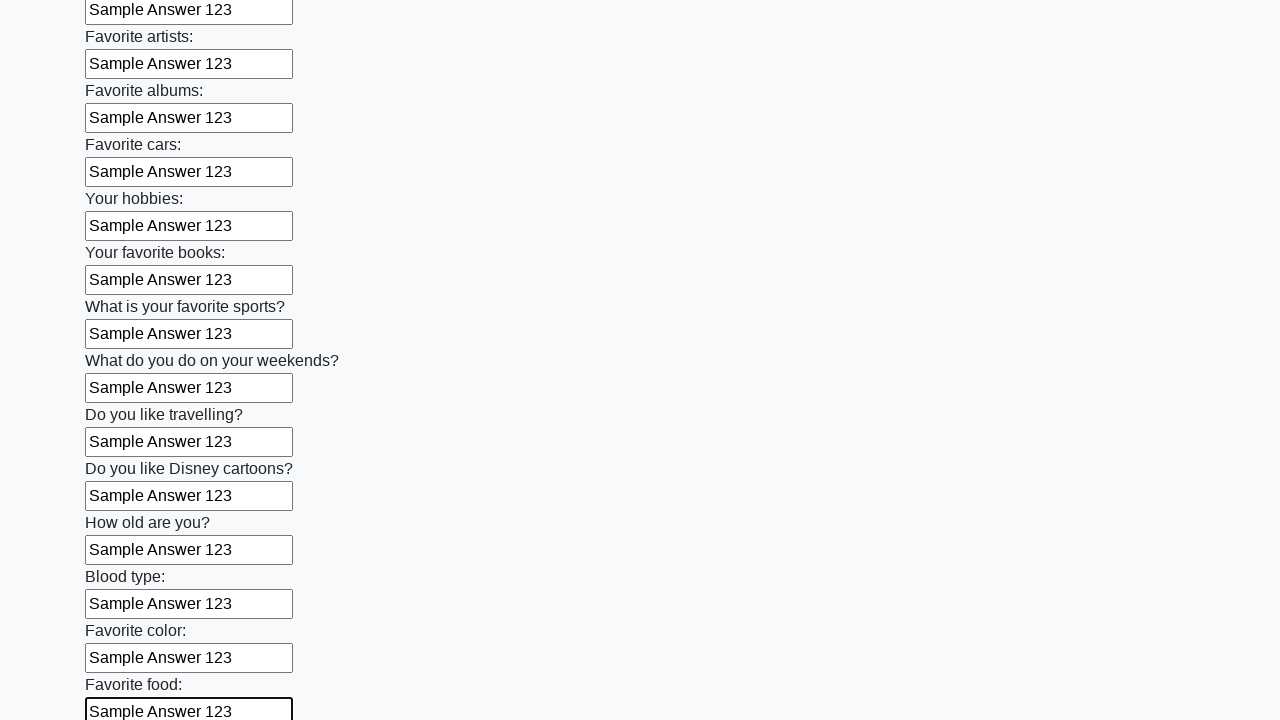

Filled input field with 'Sample Answer 123' on input >> nth=21
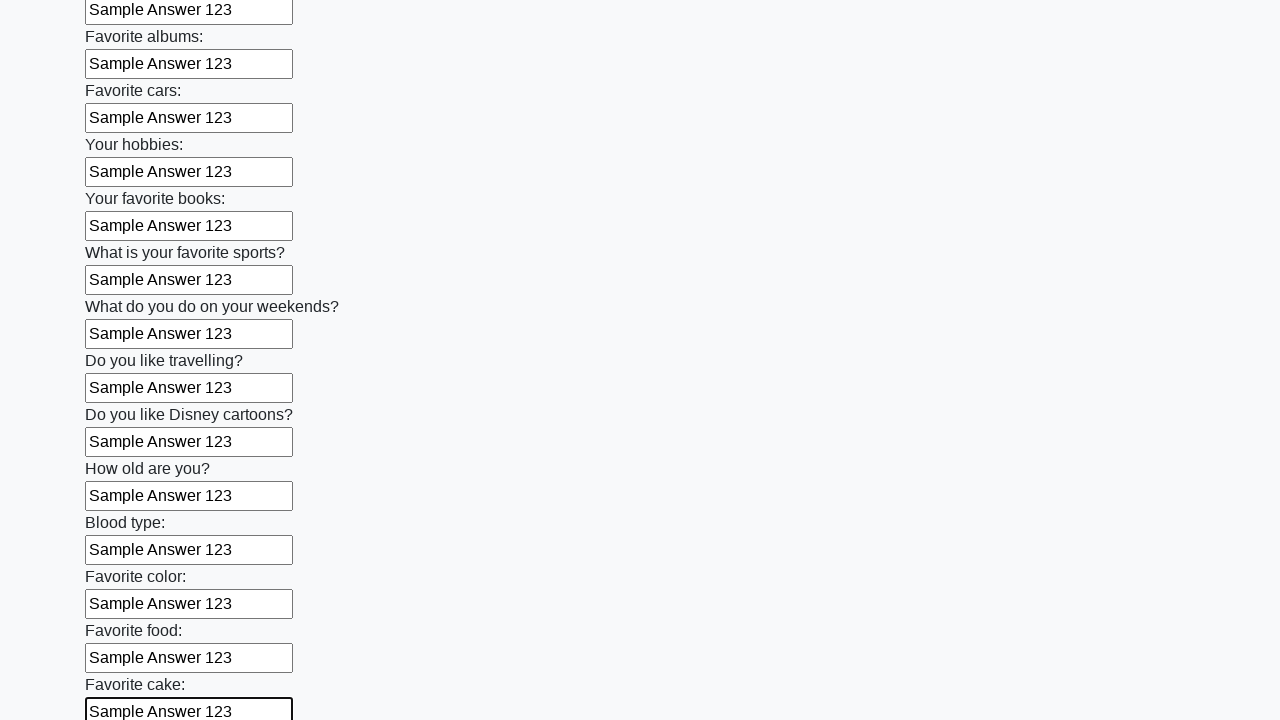

Filled input field with 'Sample Answer 123' on input >> nth=22
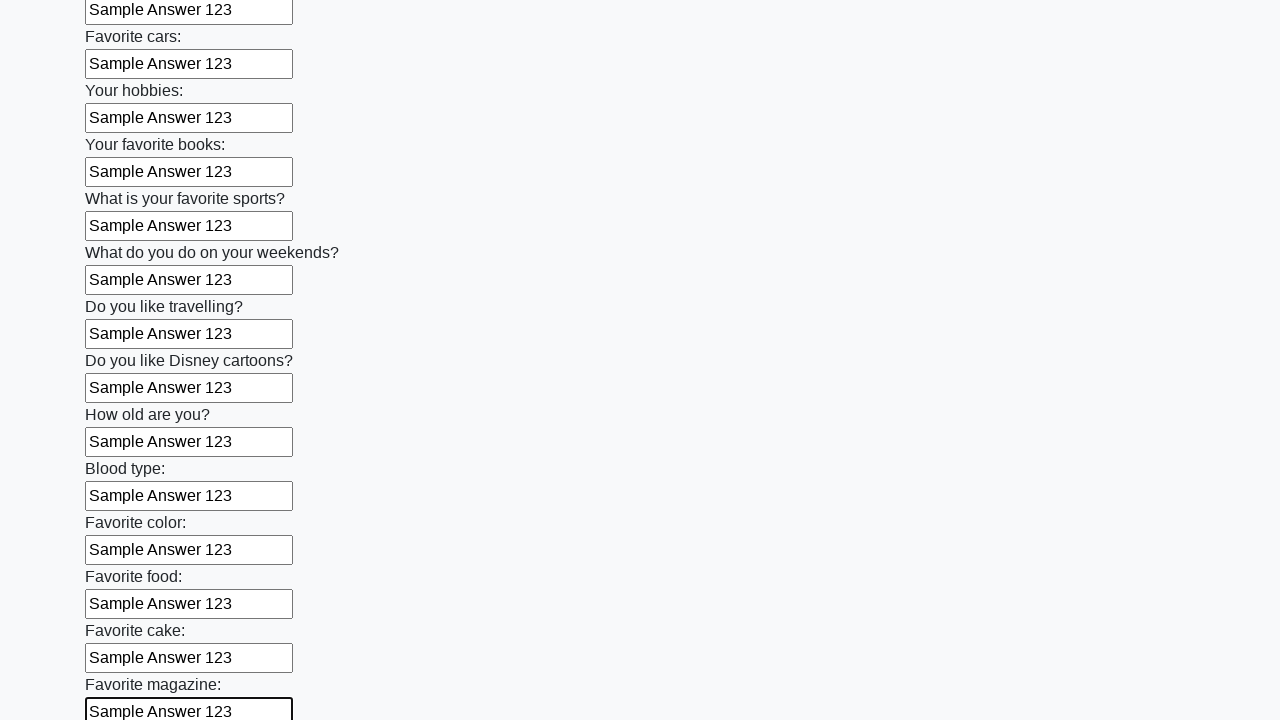

Filled input field with 'Sample Answer 123' on input >> nth=23
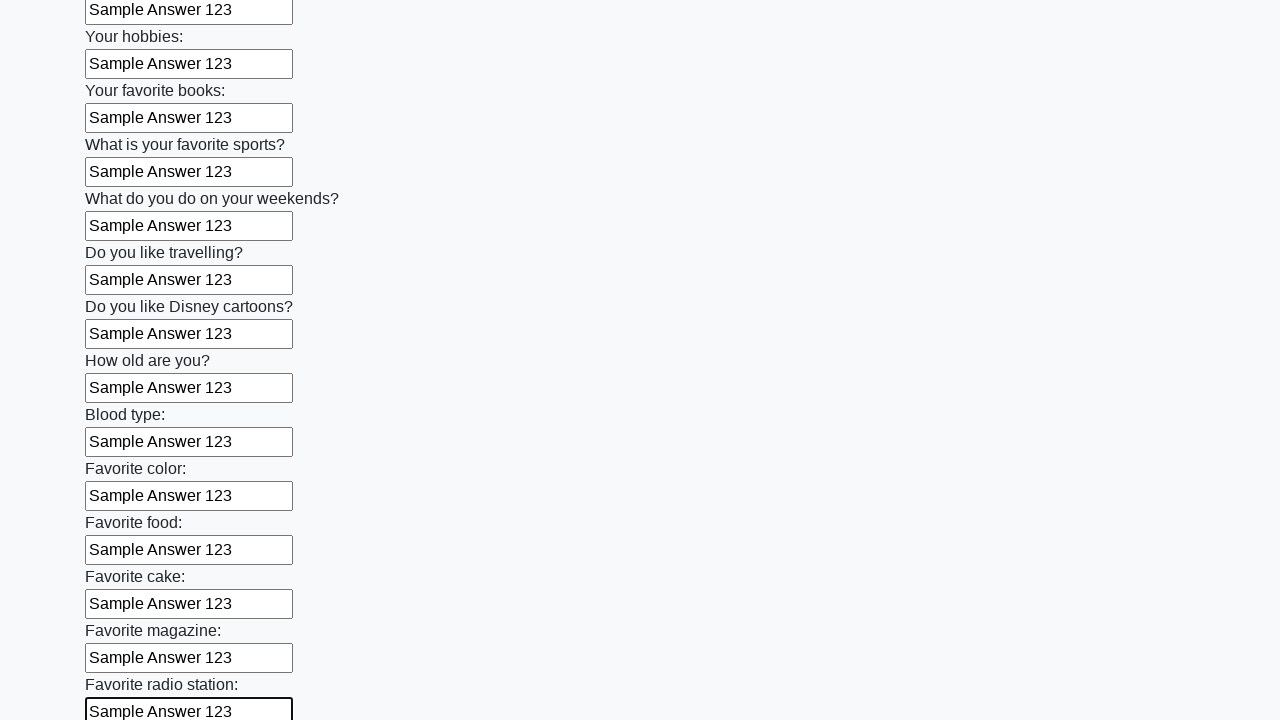

Filled input field with 'Sample Answer 123' on input >> nth=24
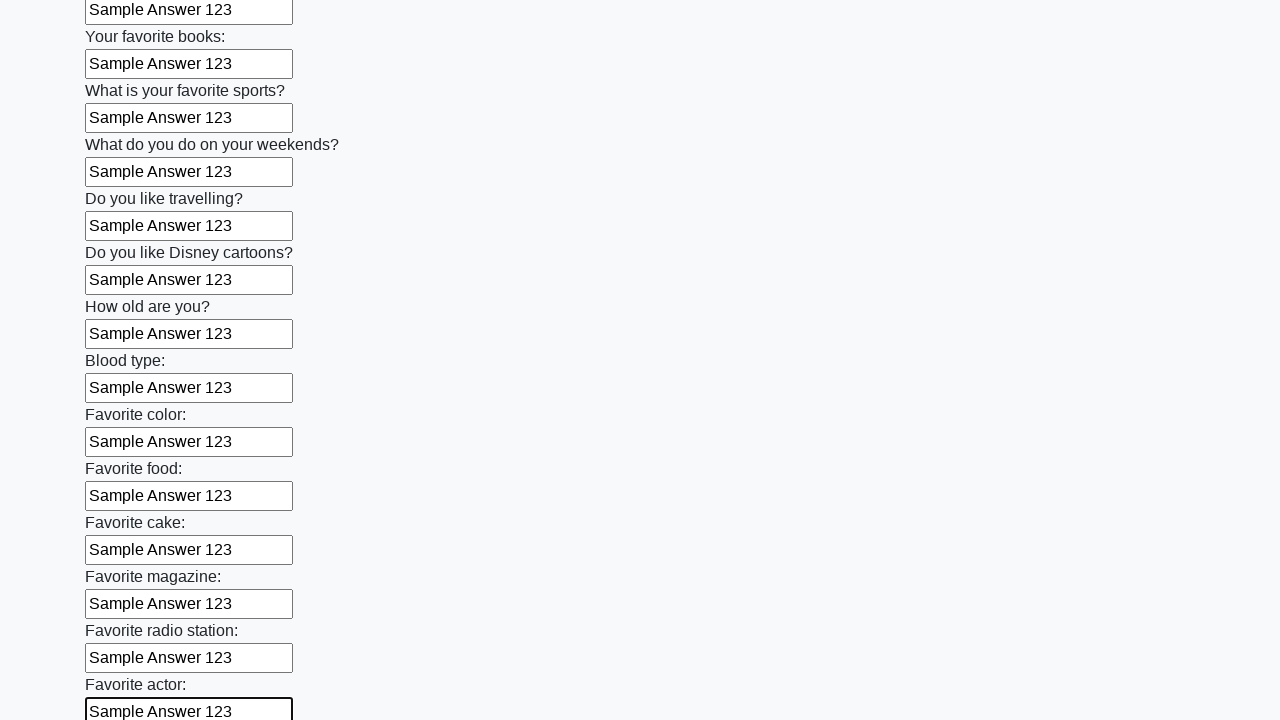

Filled input field with 'Sample Answer 123' on input >> nth=25
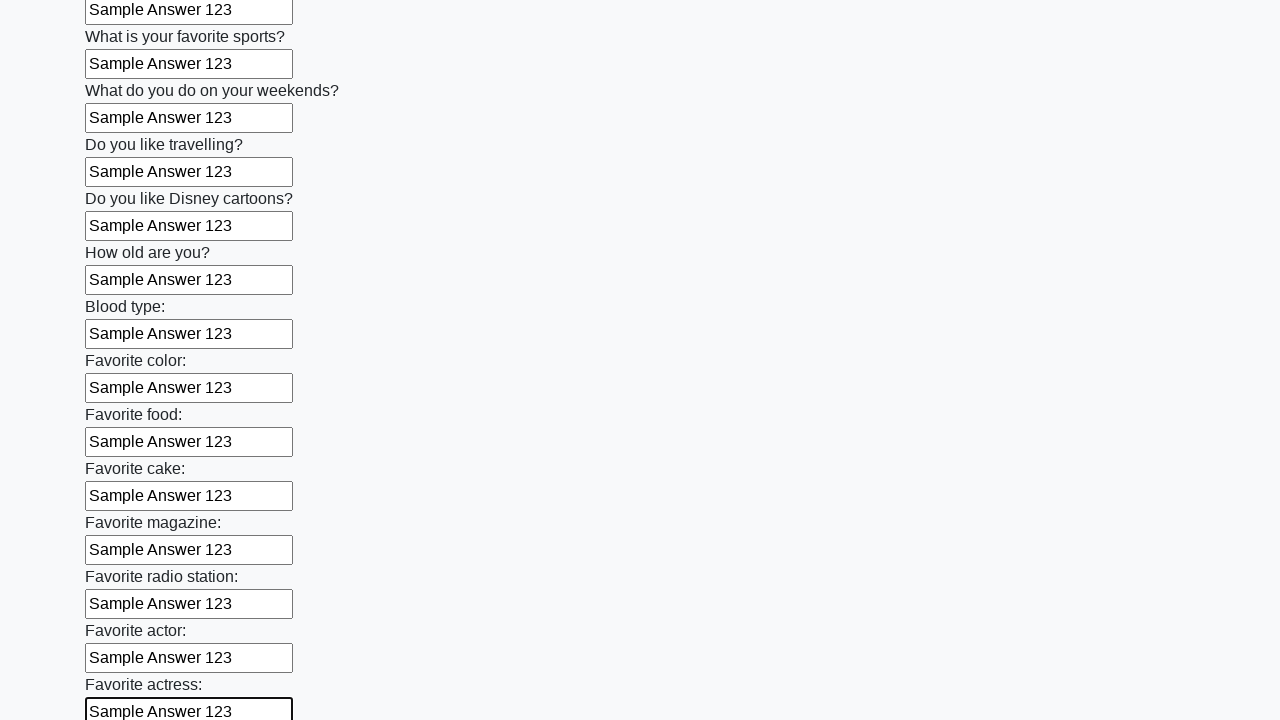

Filled input field with 'Sample Answer 123' on input >> nth=26
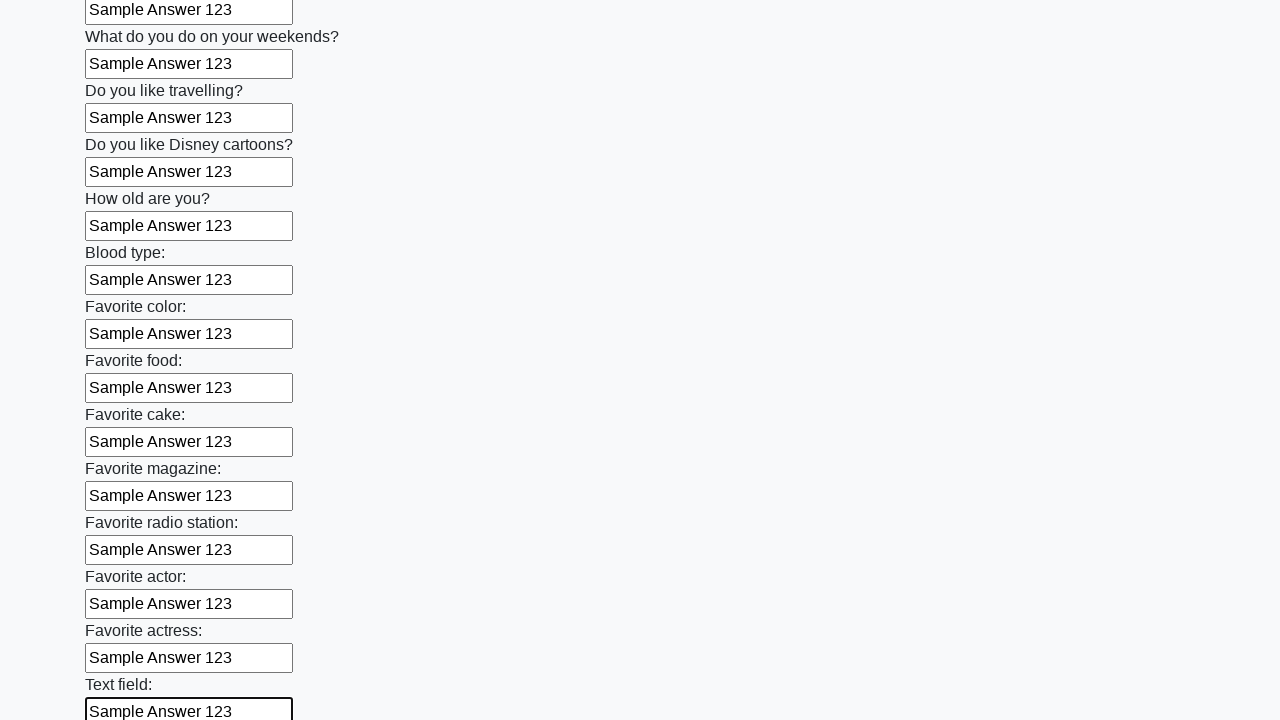

Filled input field with 'Sample Answer 123' on input >> nth=27
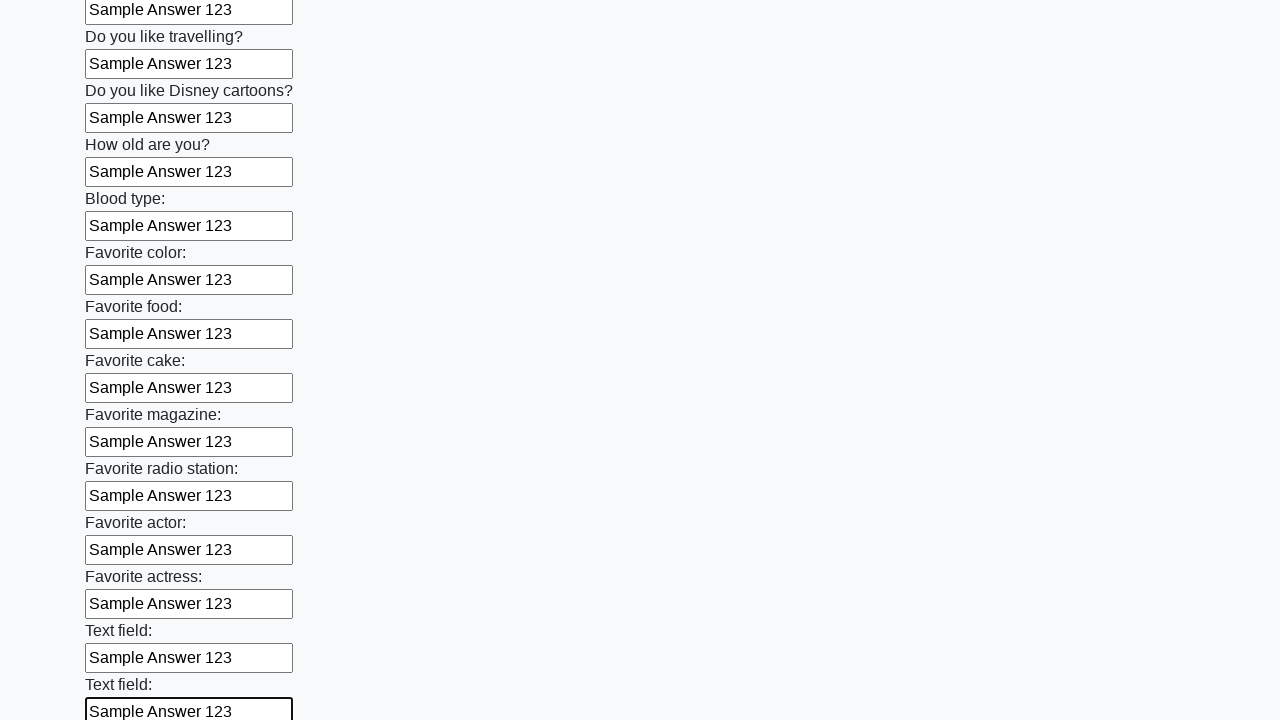

Filled input field with 'Sample Answer 123' on input >> nth=28
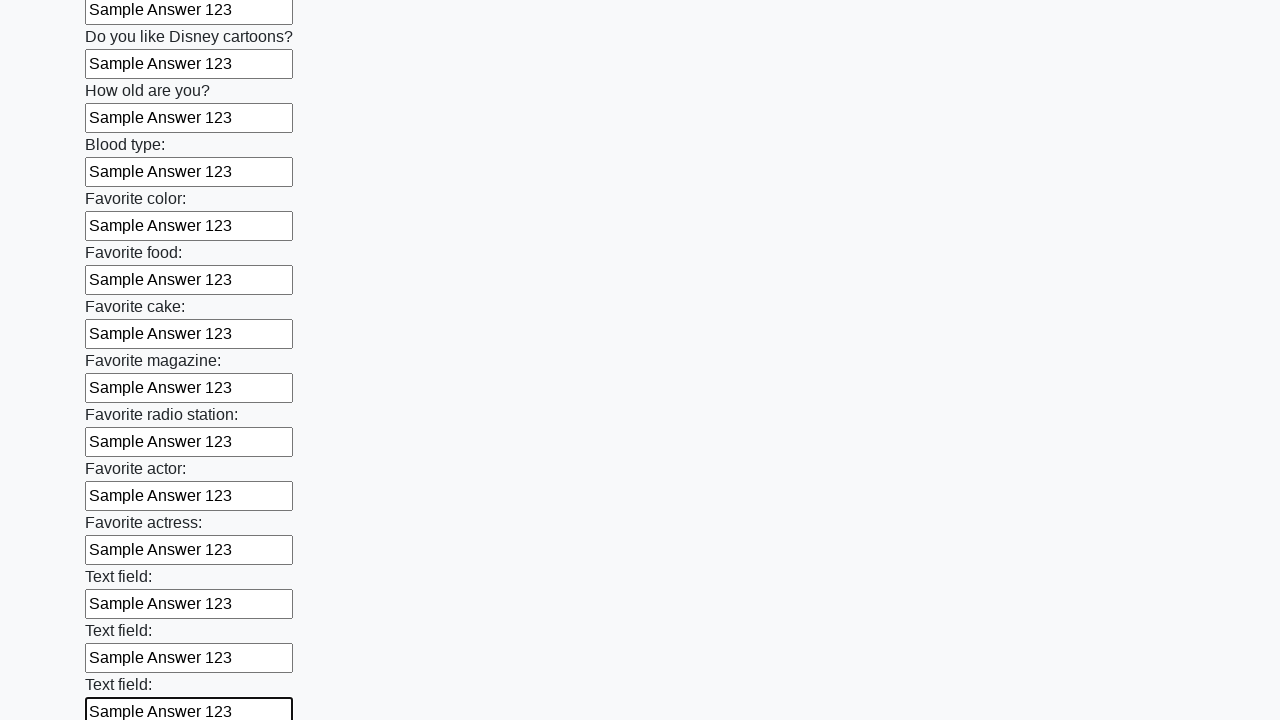

Filled input field with 'Sample Answer 123' on input >> nth=29
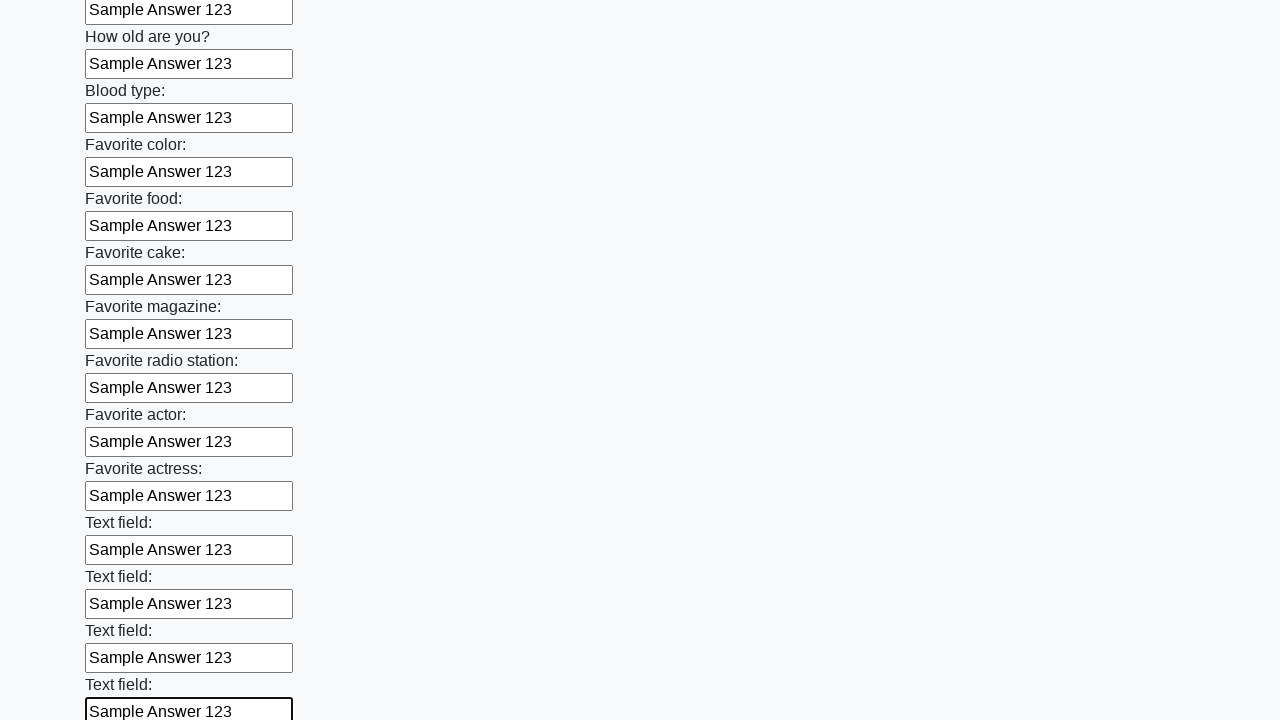

Filled input field with 'Sample Answer 123' on input >> nth=30
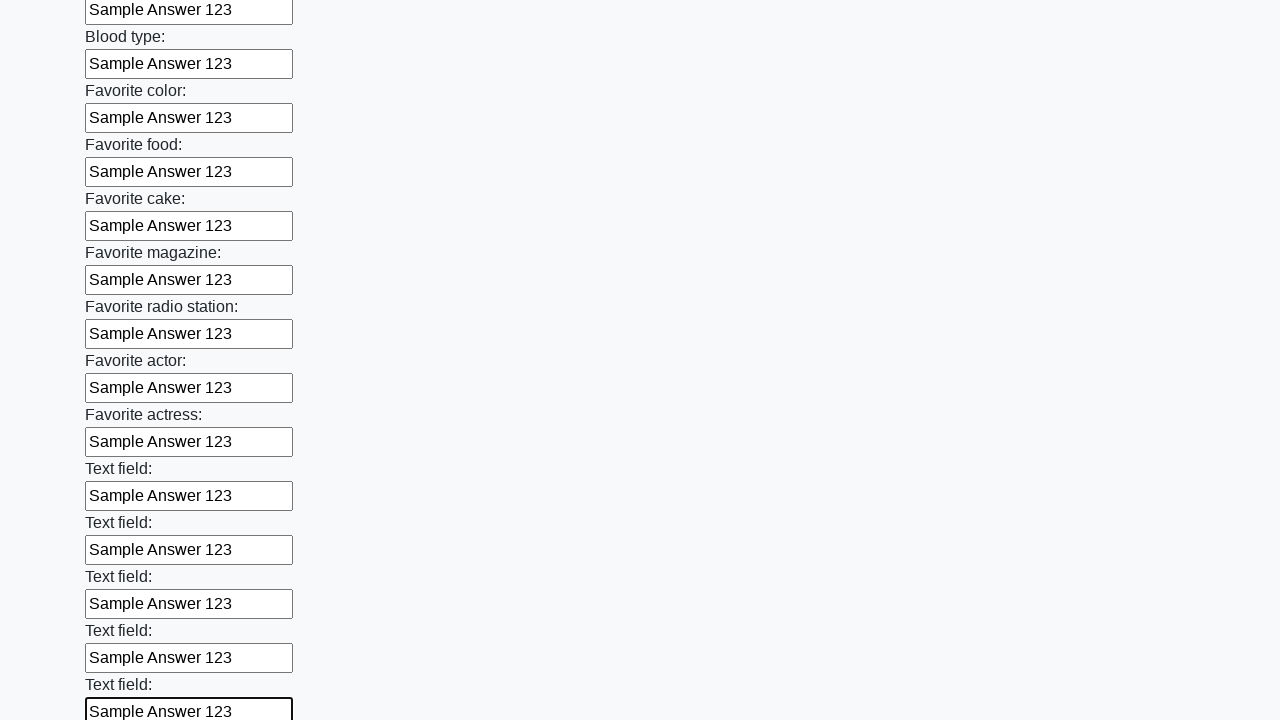

Filled input field with 'Sample Answer 123' on input >> nth=31
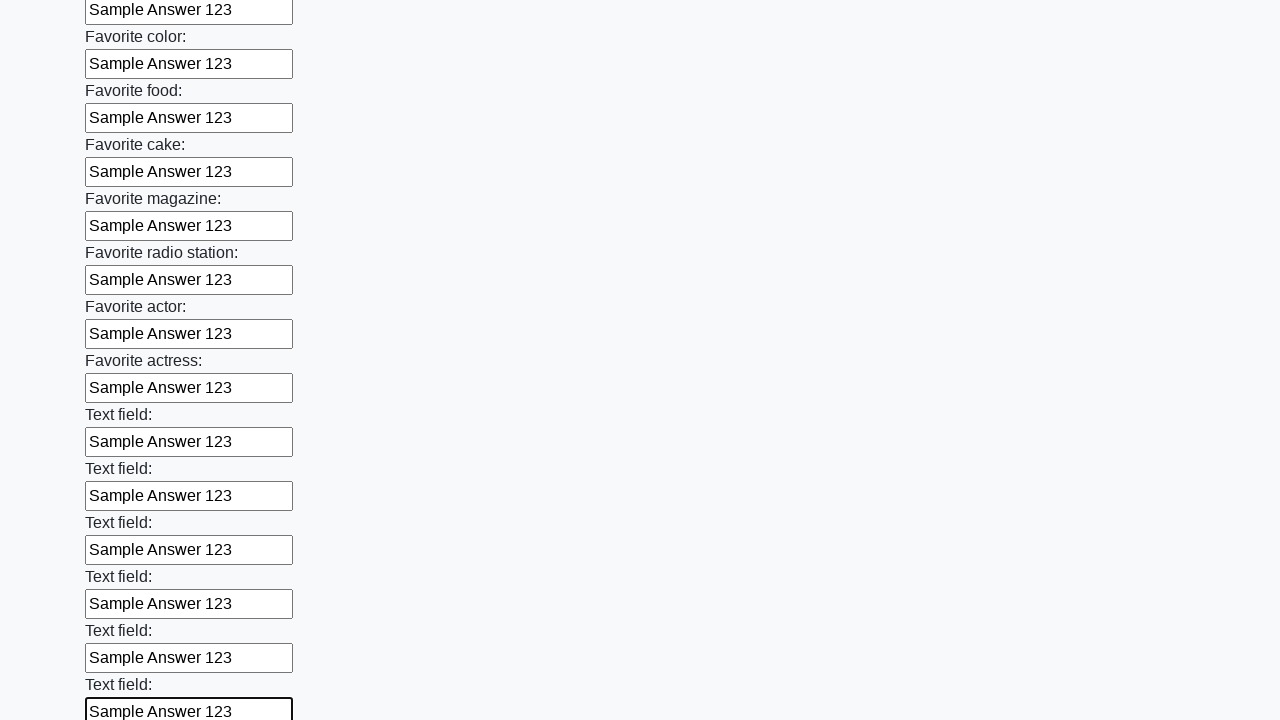

Filled input field with 'Sample Answer 123' on input >> nth=32
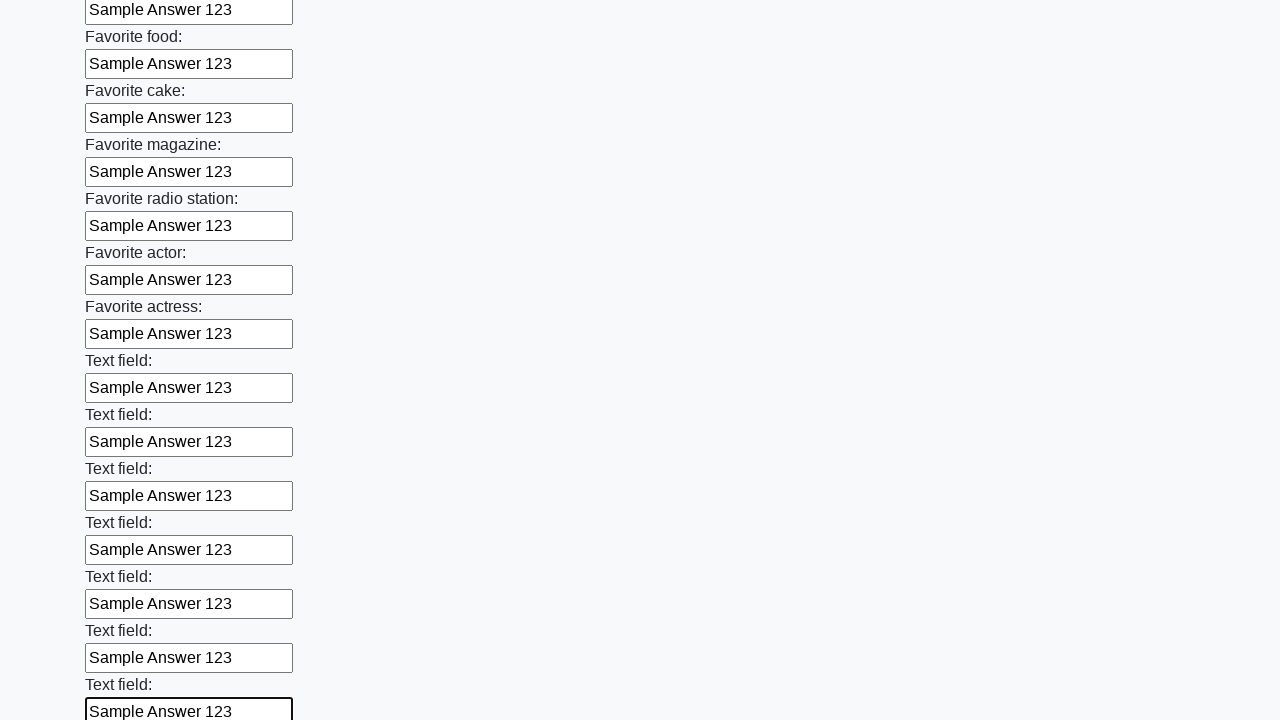

Filled input field with 'Sample Answer 123' on input >> nth=33
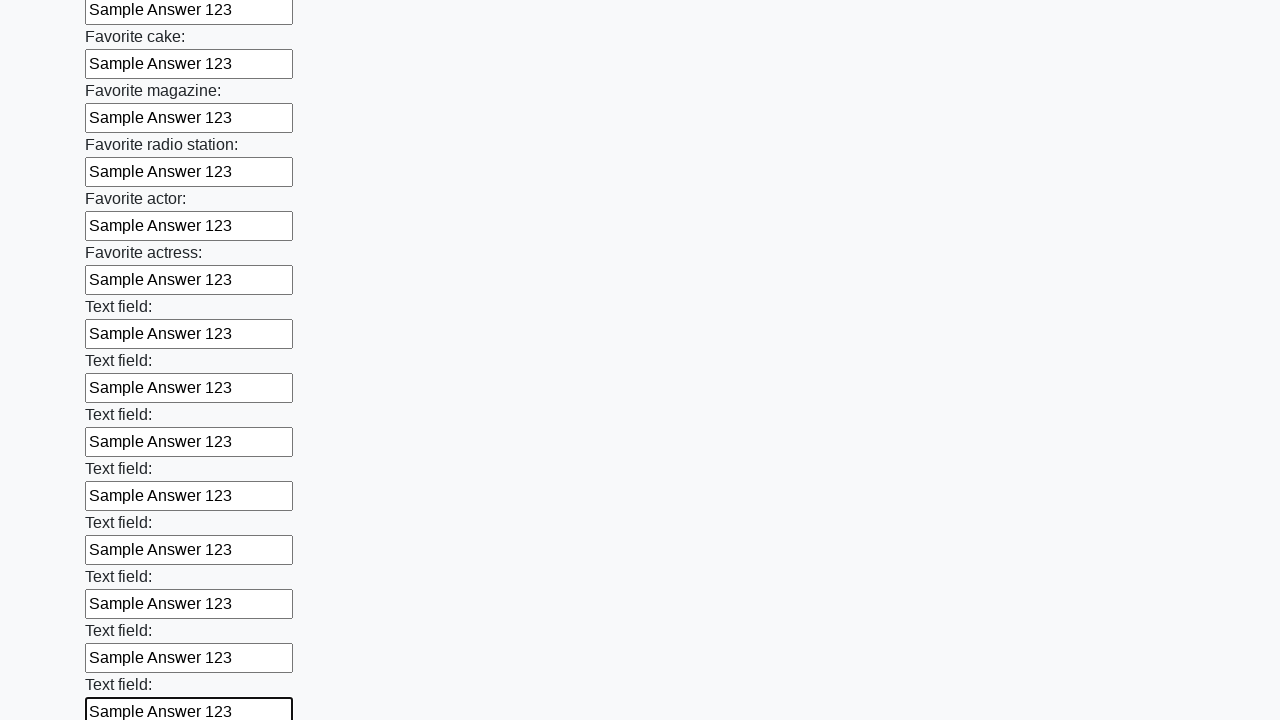

Filled input field with 'Sample Answer 123' on input >> nth=34
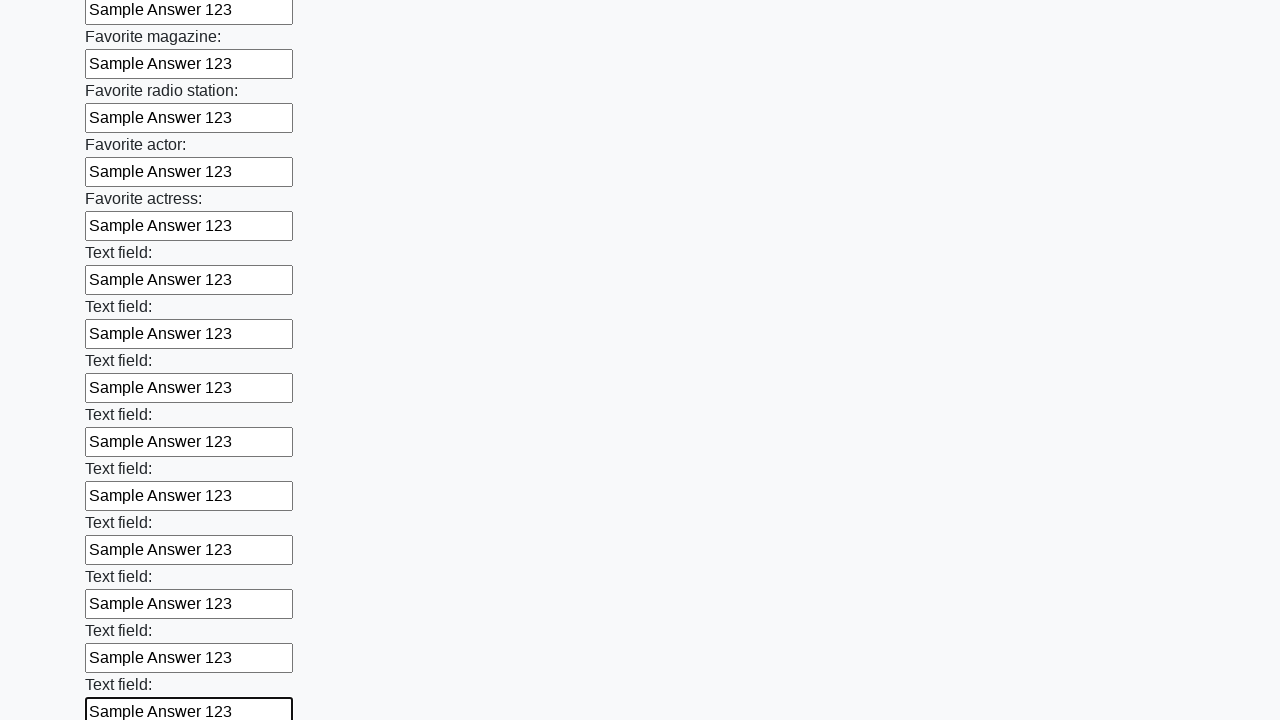

Filled input field with 'Sample Answer 123' on input >> nth=35
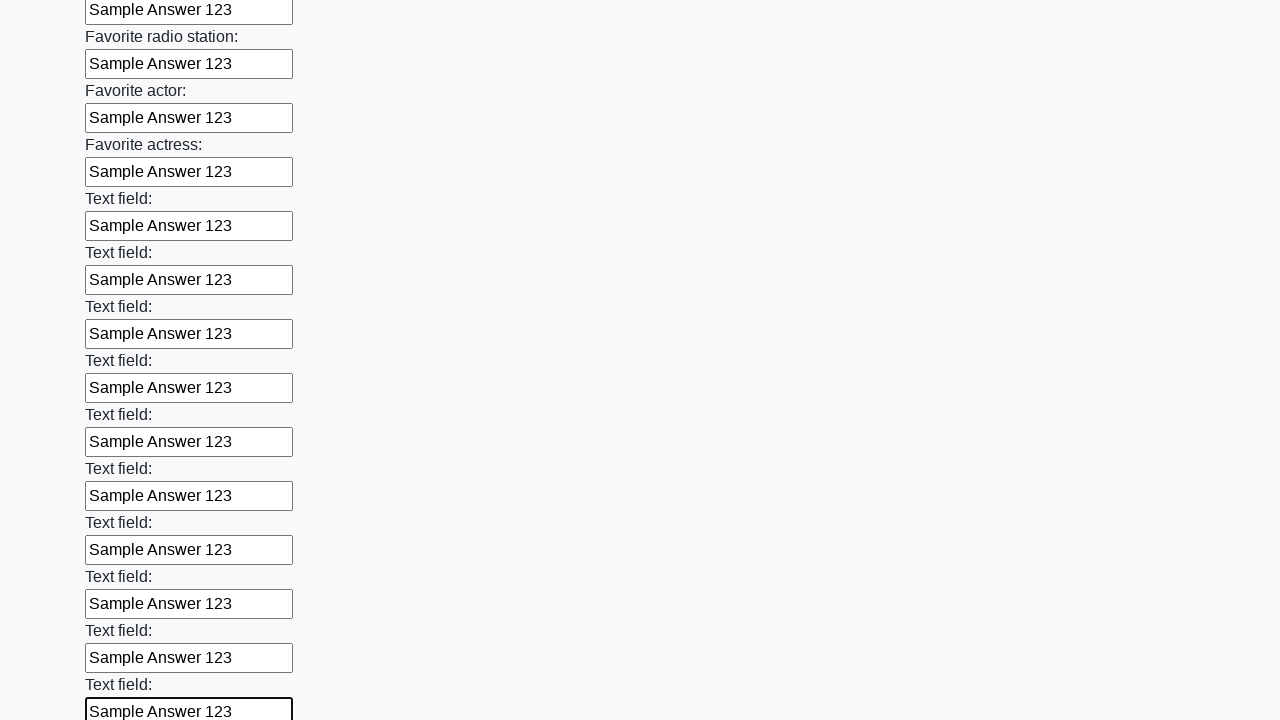

Filled input field with 'Sample Answer 123' on input >> nth=36
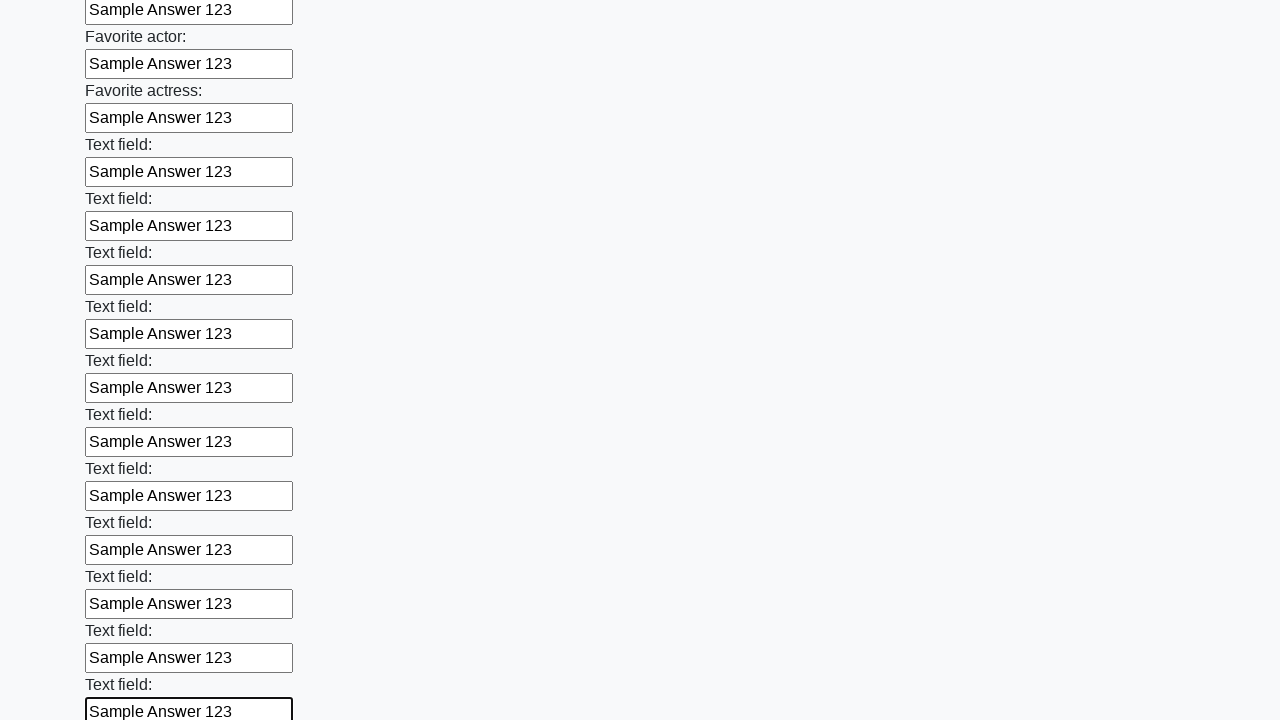

Filled input field with 'Sample Answer 123' on input >> nth=37
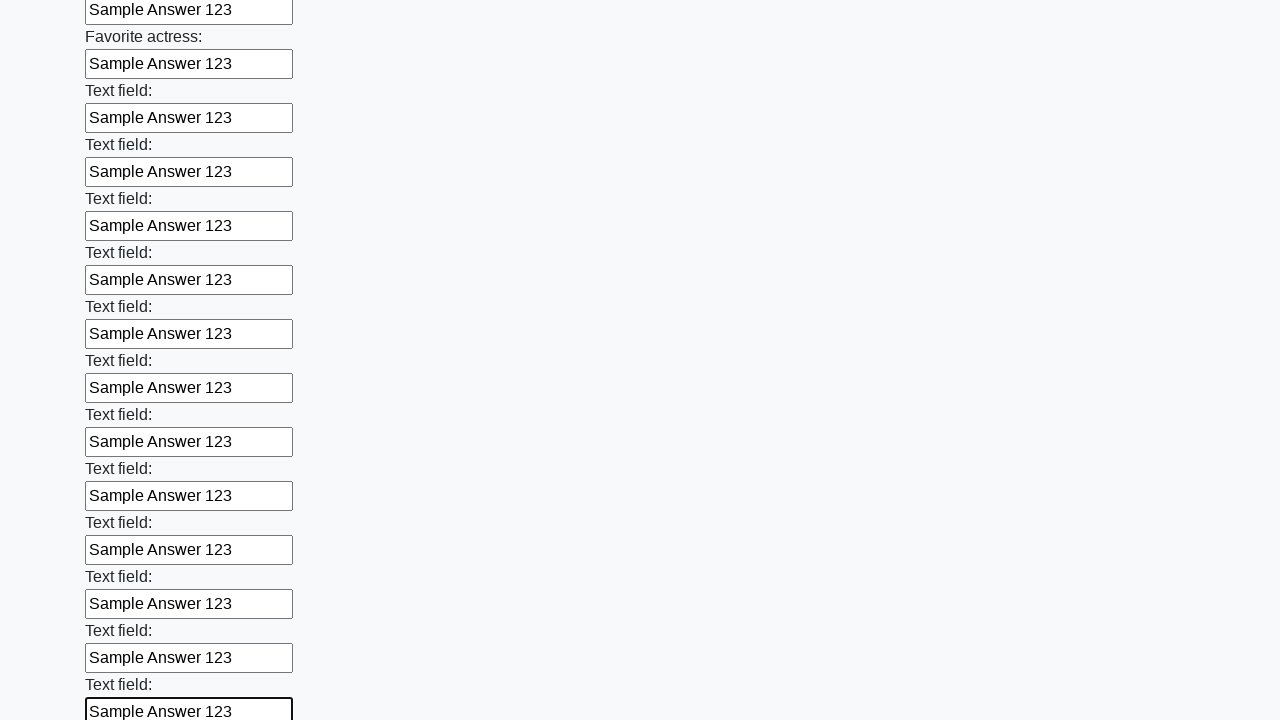

Filled input field with 'Sample Answer 123' on input >> nth=38
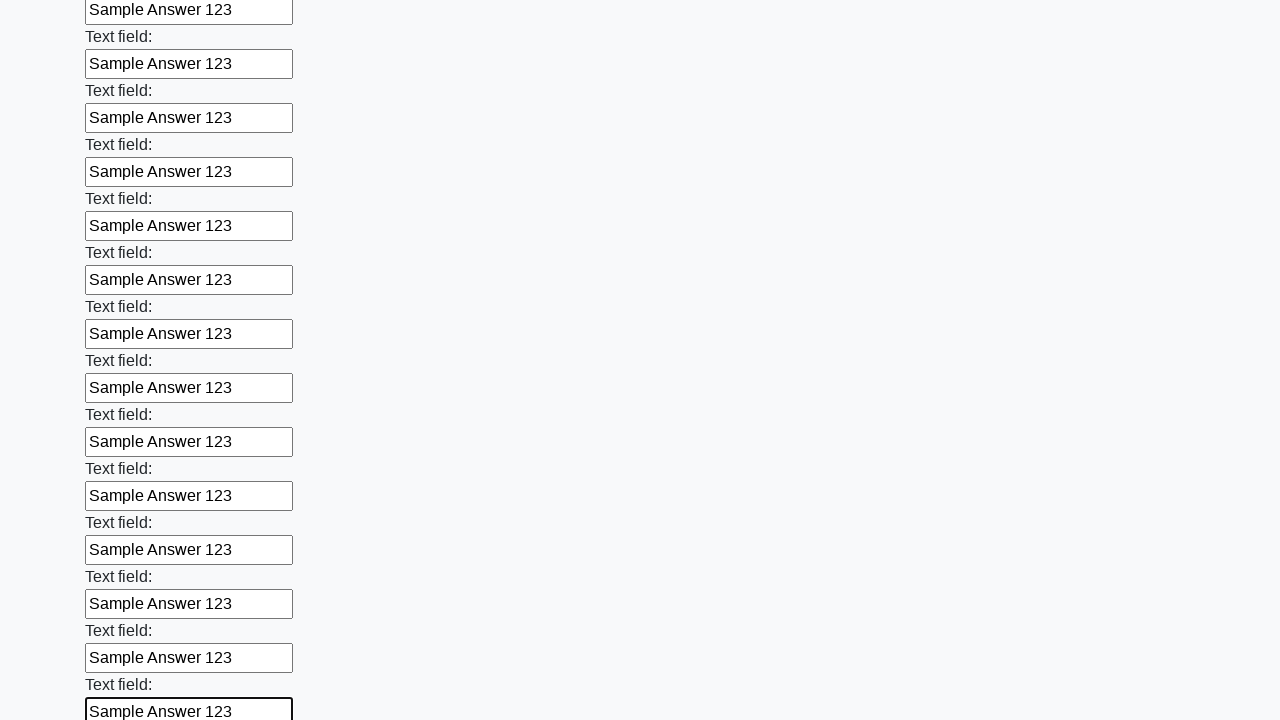

Filled input field with 'Sample Answer 123' on input >> nth=39
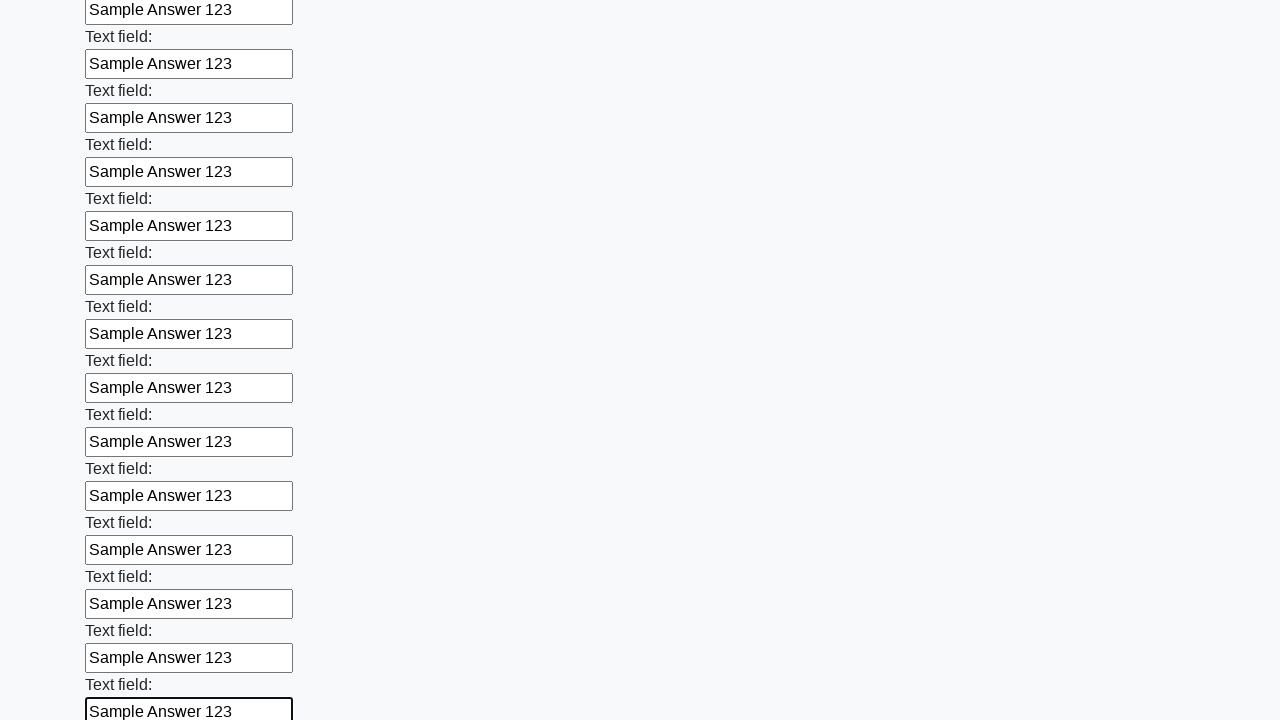

Filled input field with 'Sample Answer 123' on input >> nth=40
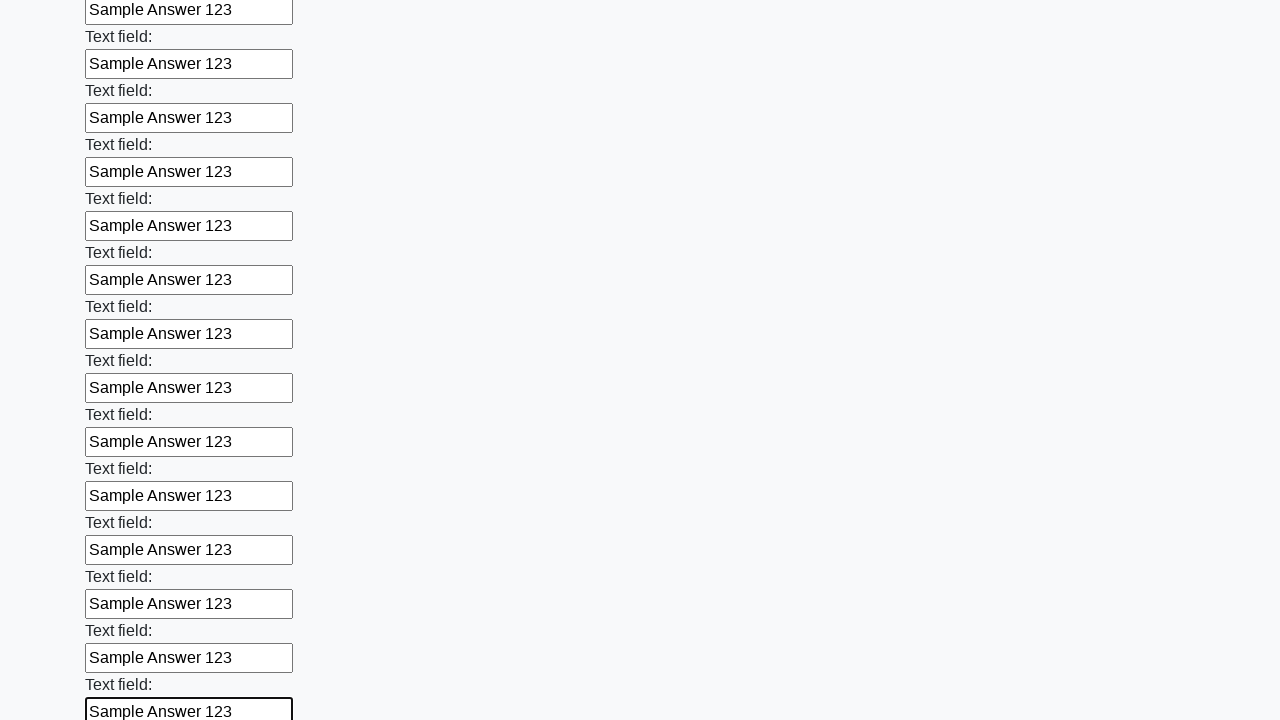

Filled input field with 'Sample Answer 123' on input >> nth=41
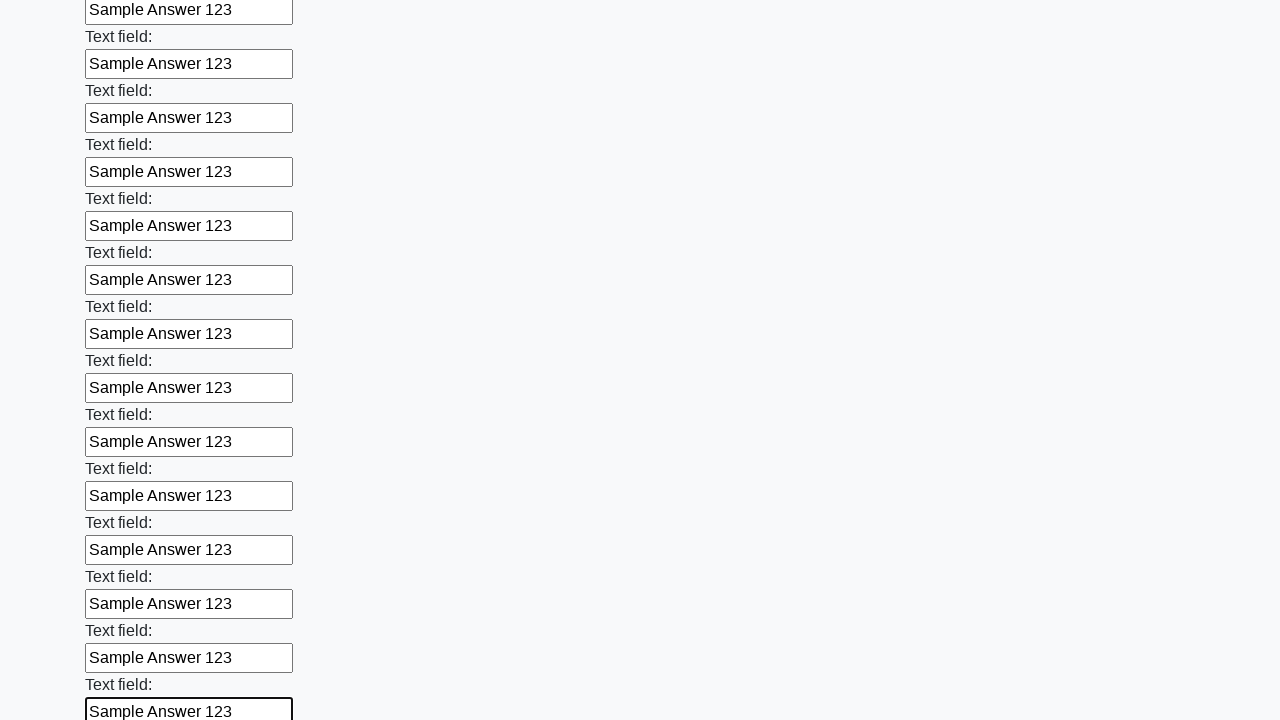

Filled input field with 'Sample Answer 123' on input >> nth=42
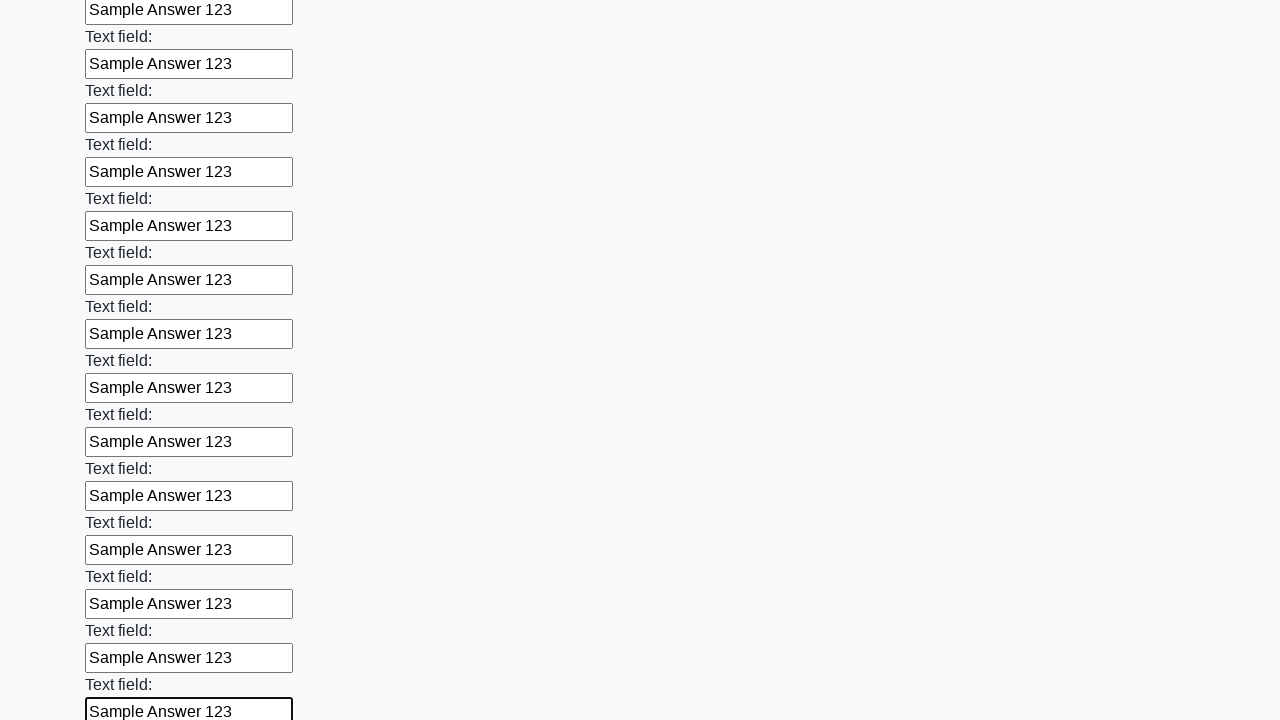

Filled input field with 'Sample Answer 123' on input >> nth=43
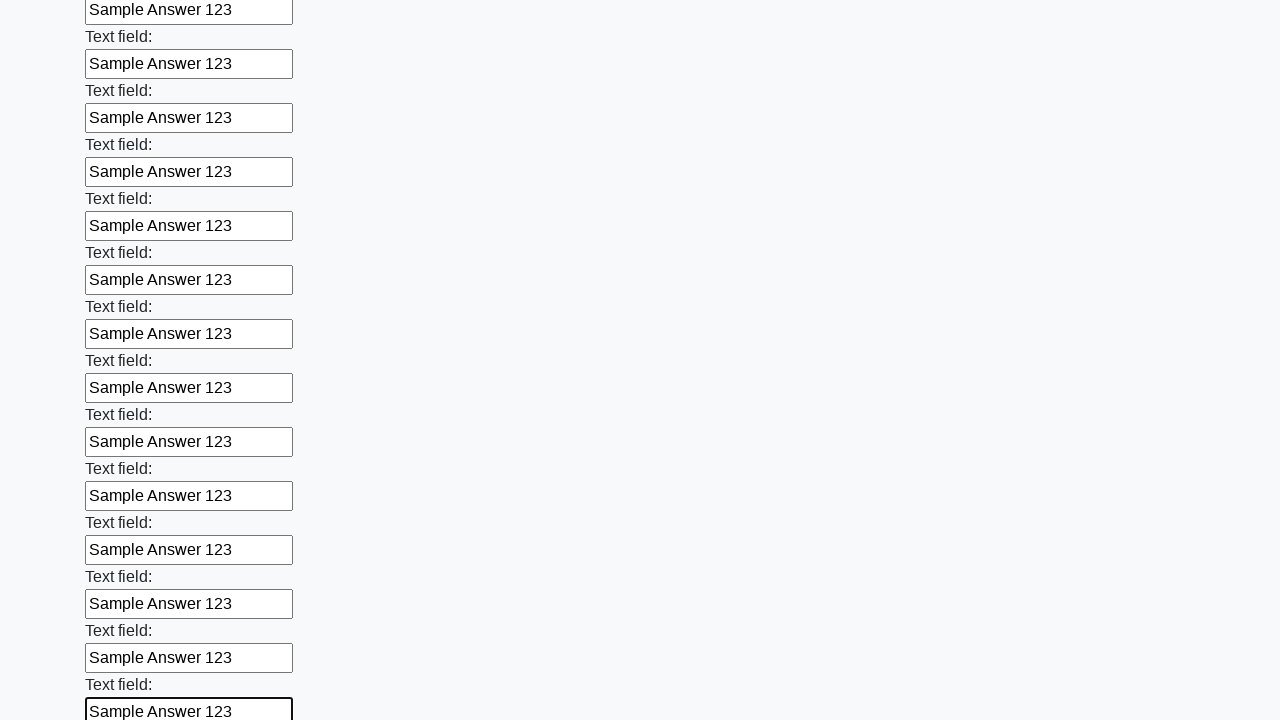

Filled input field with 'Sample Answer 123' on input >> nth=44
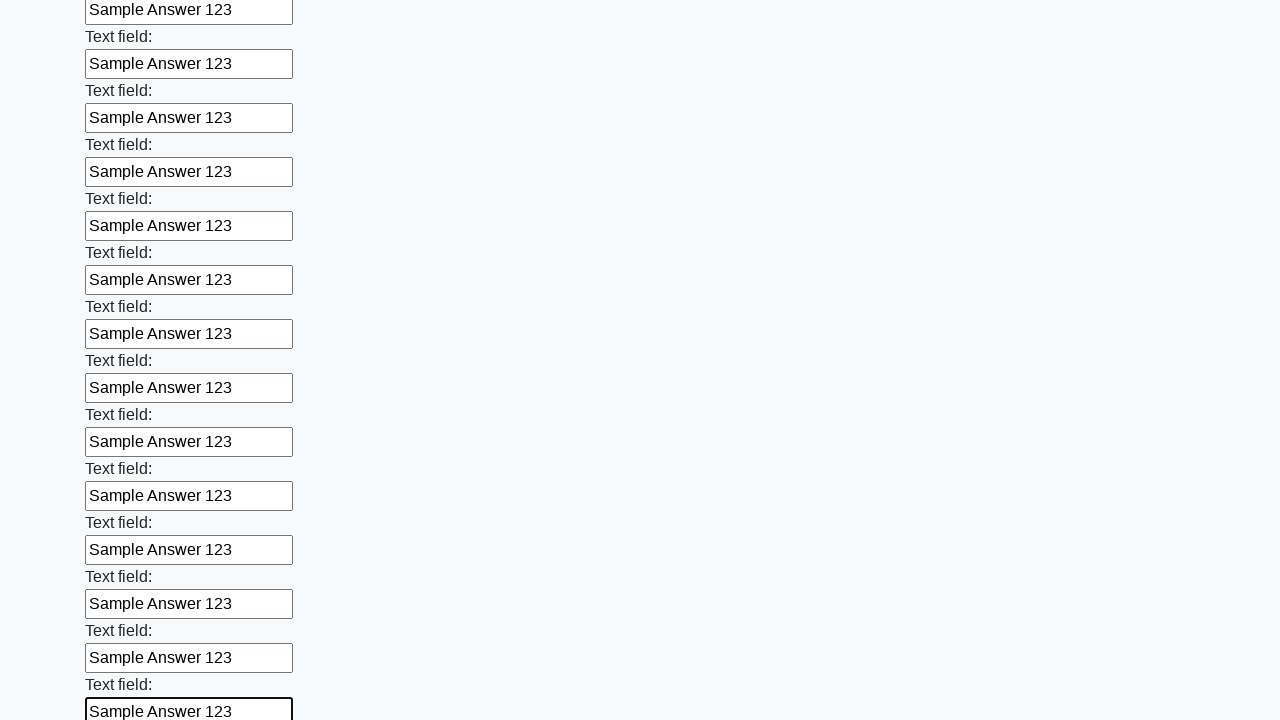

Filled input field with 'Sample Answer 123' on input >> nth=45
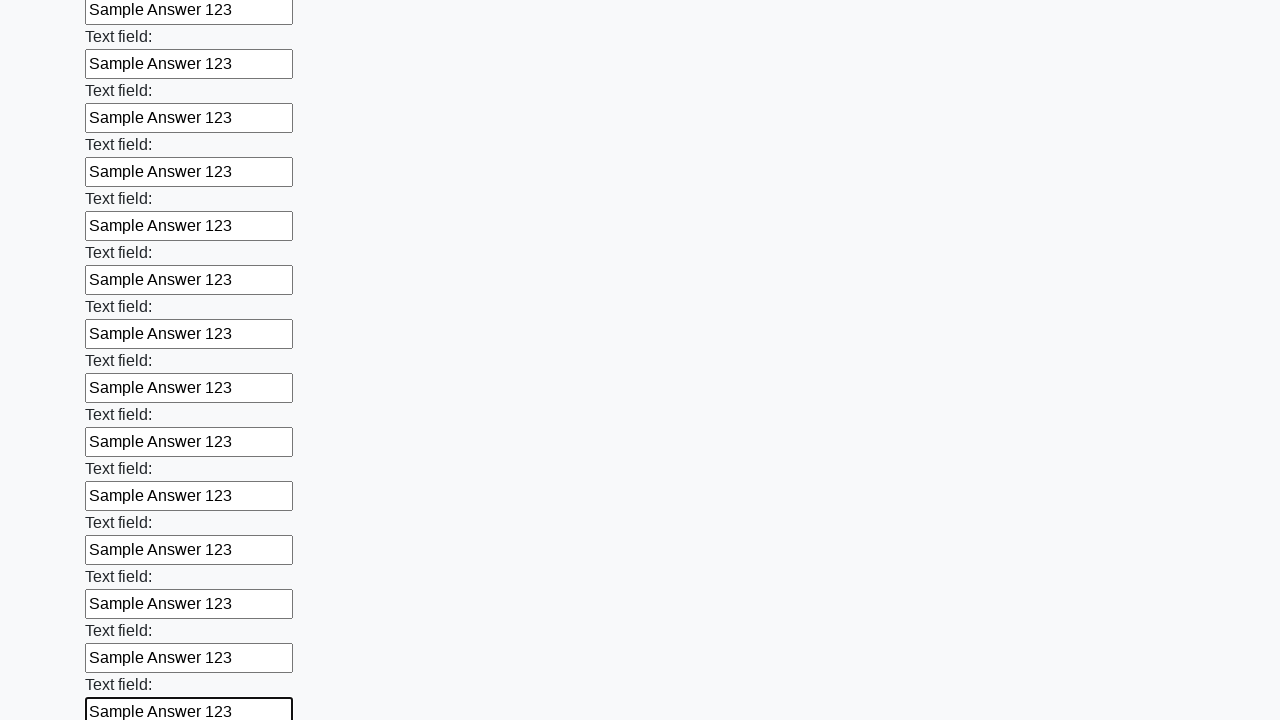

Filled input field with 'Sample Answer 123' on input >> nth=46
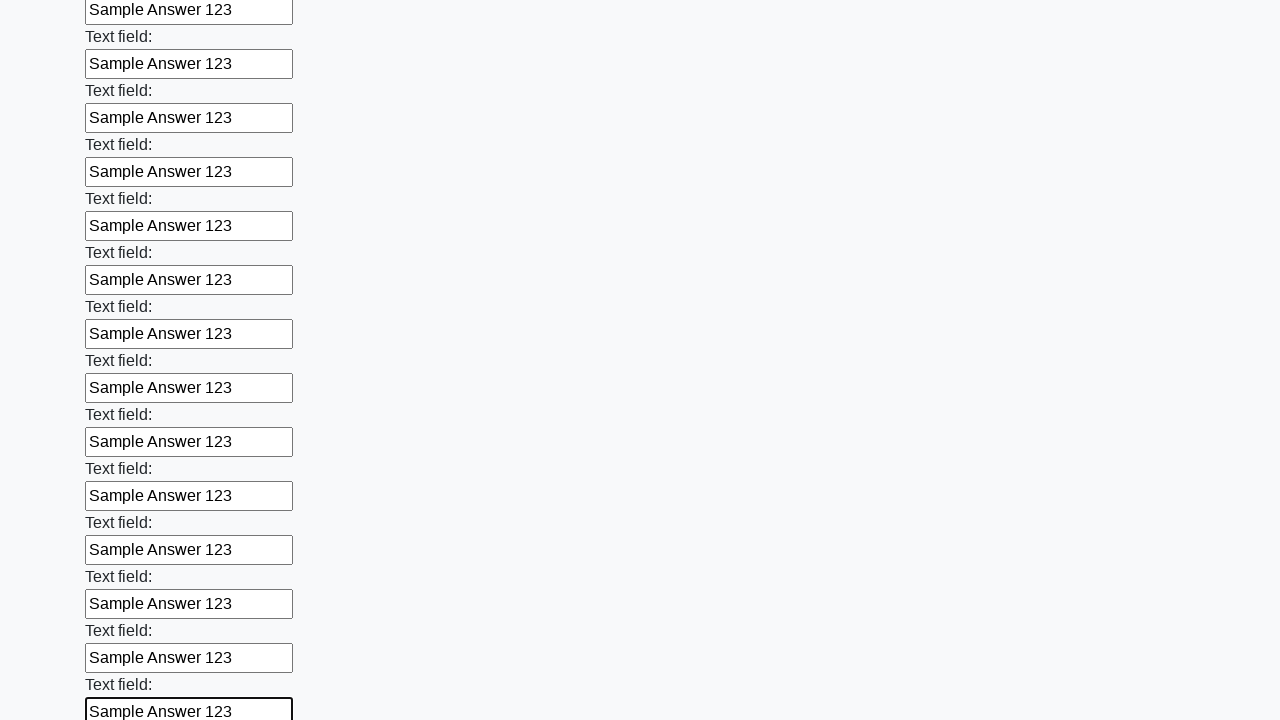

Filled input field with 'Sample Answer 123' on input >> nth=47
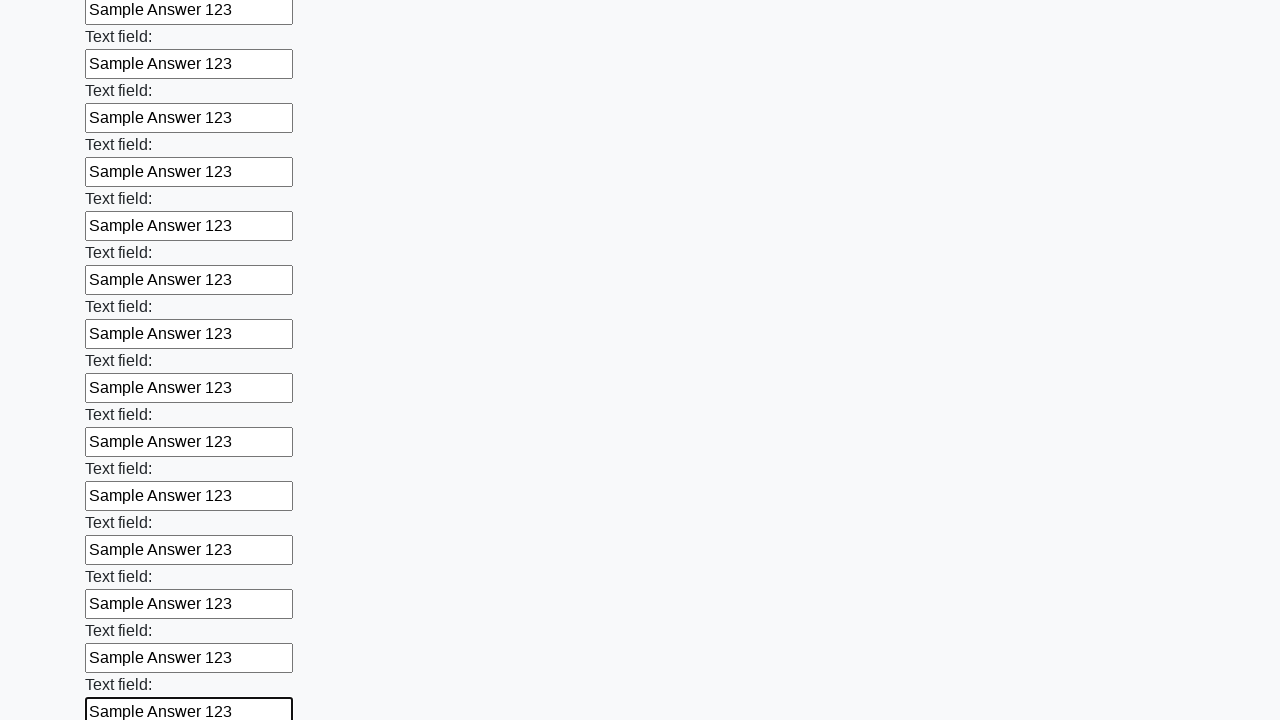

Filled input field with 'Sample Answer 123' on input >> nth=48
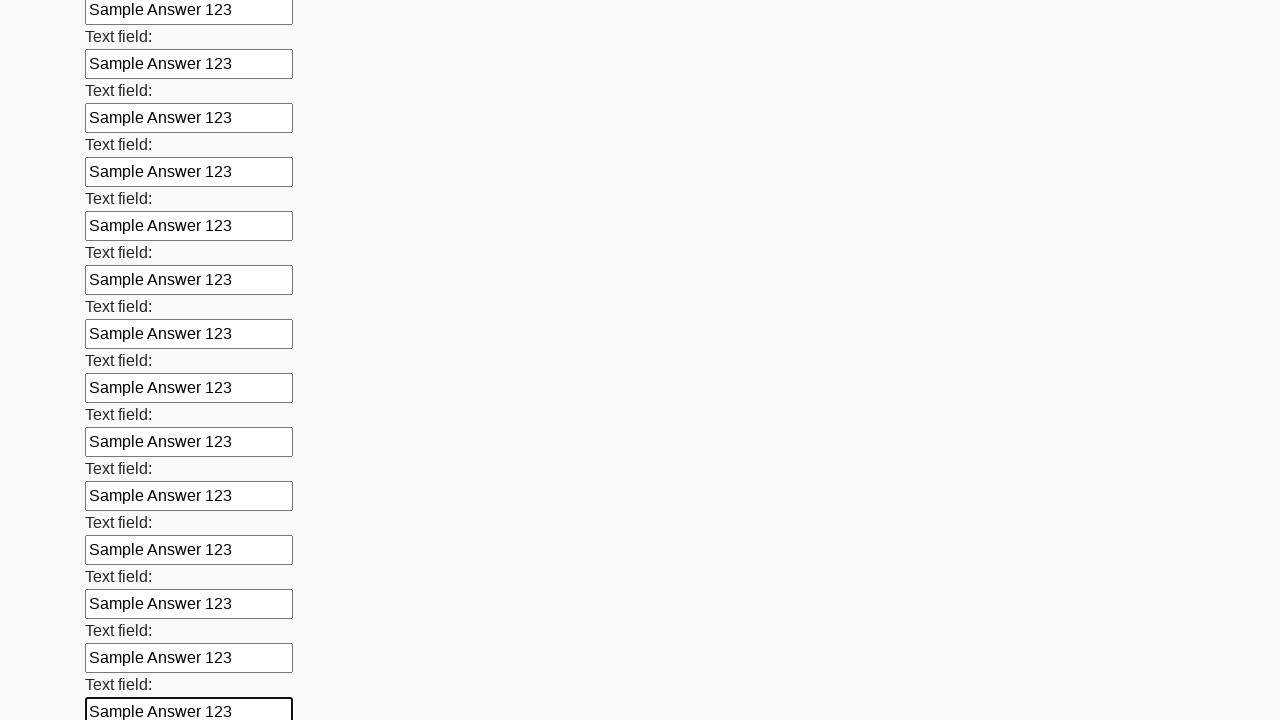

Filled input field with 'Sample Answer 123' on input >> nth=49
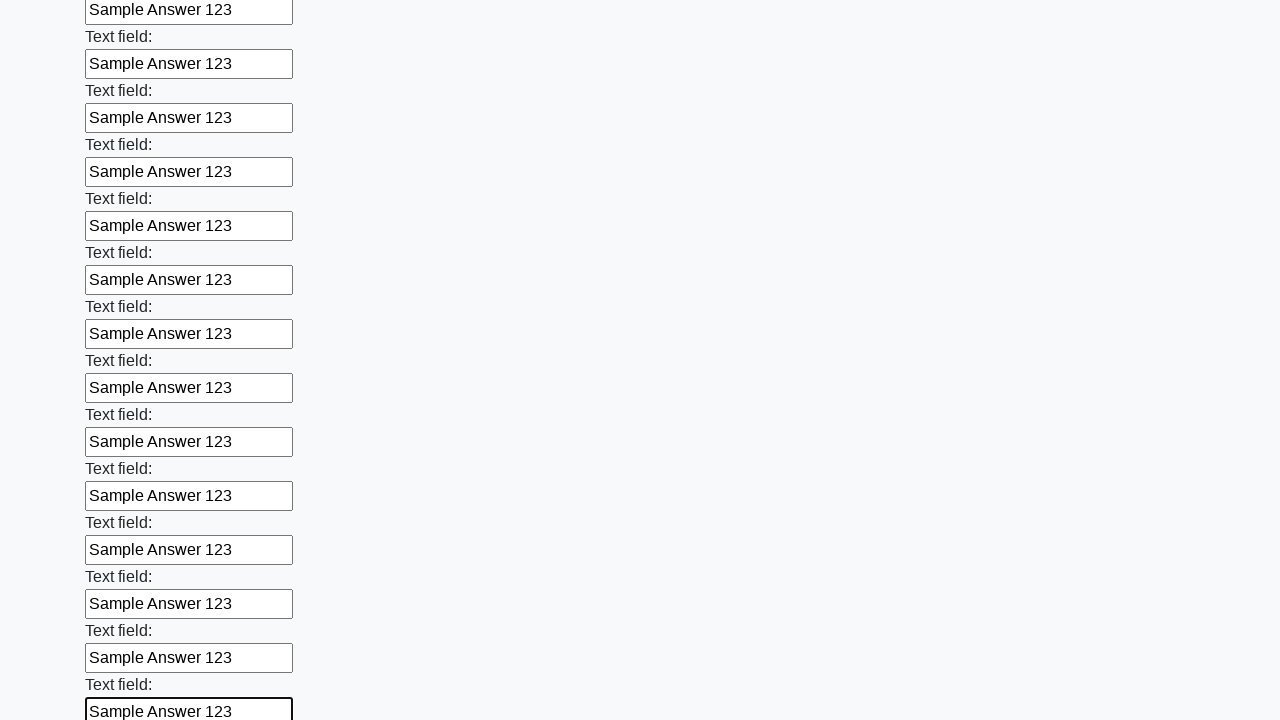

Filled input field with 'Sample Answer 123' on input >> nth=50
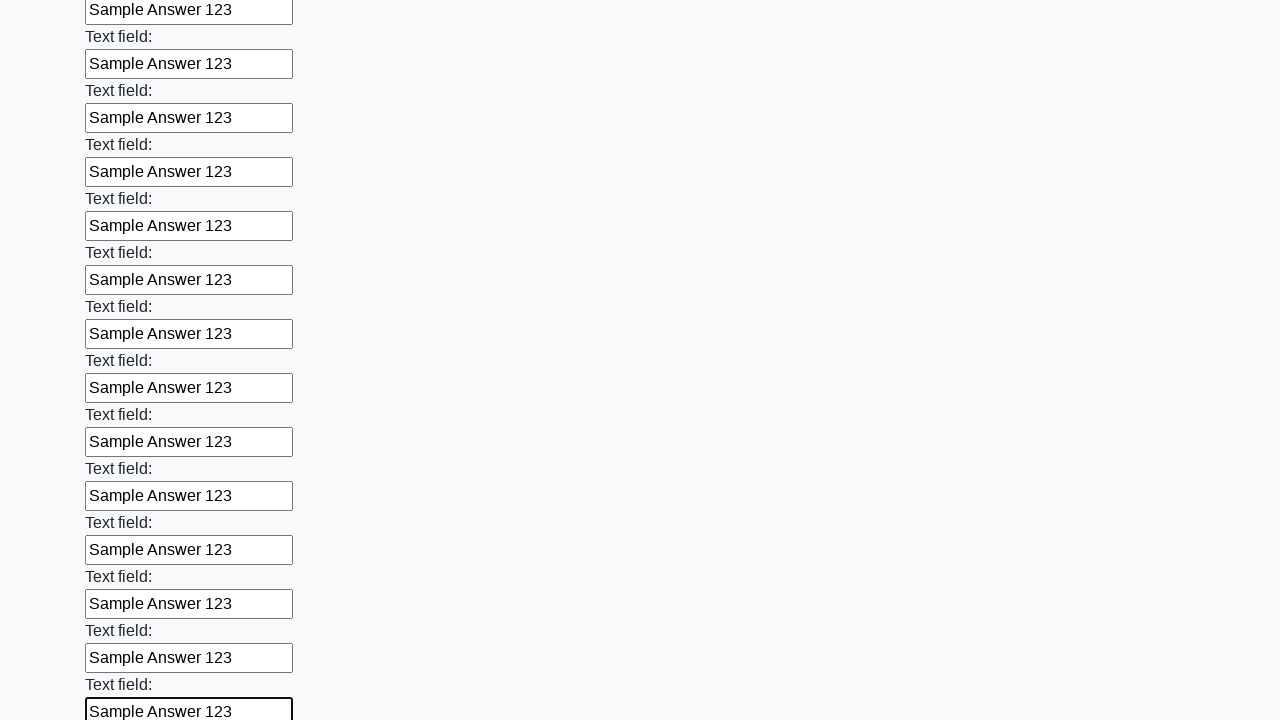

Filled input field with 'Sample Answer 123' on input >> nth=51
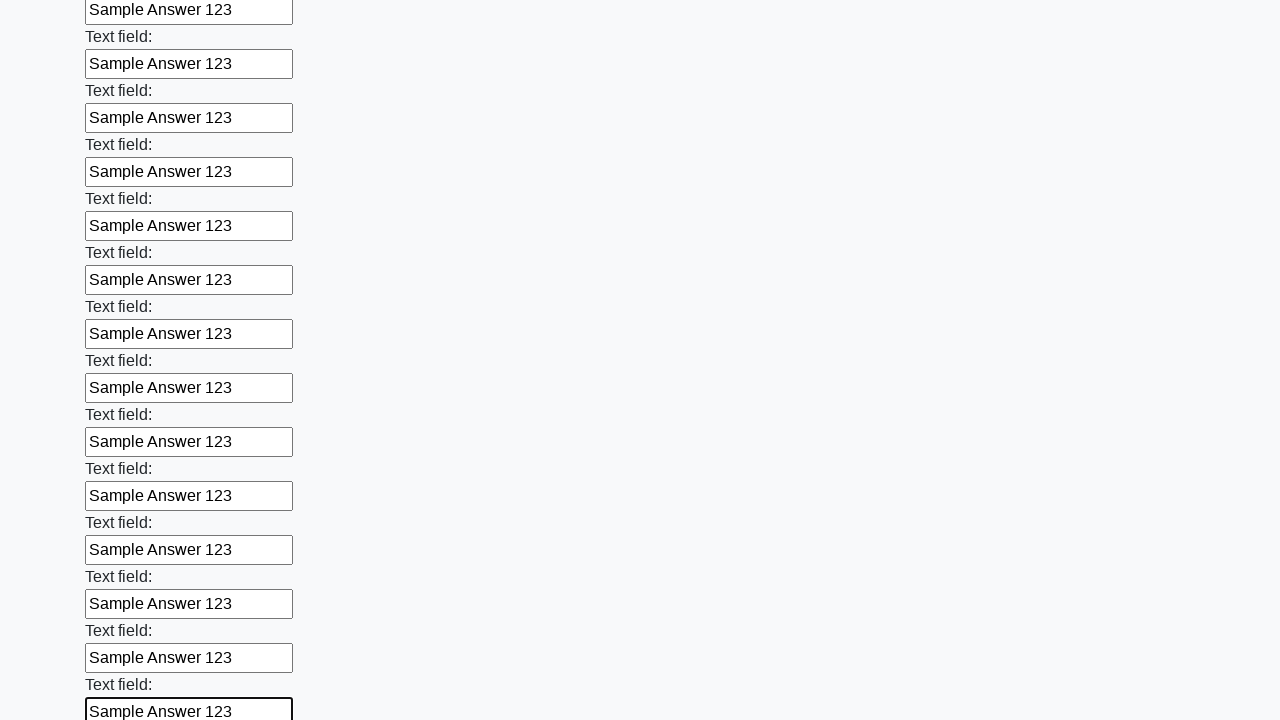

Filled input field with 'Sample Answer 123' on input >> nth=52
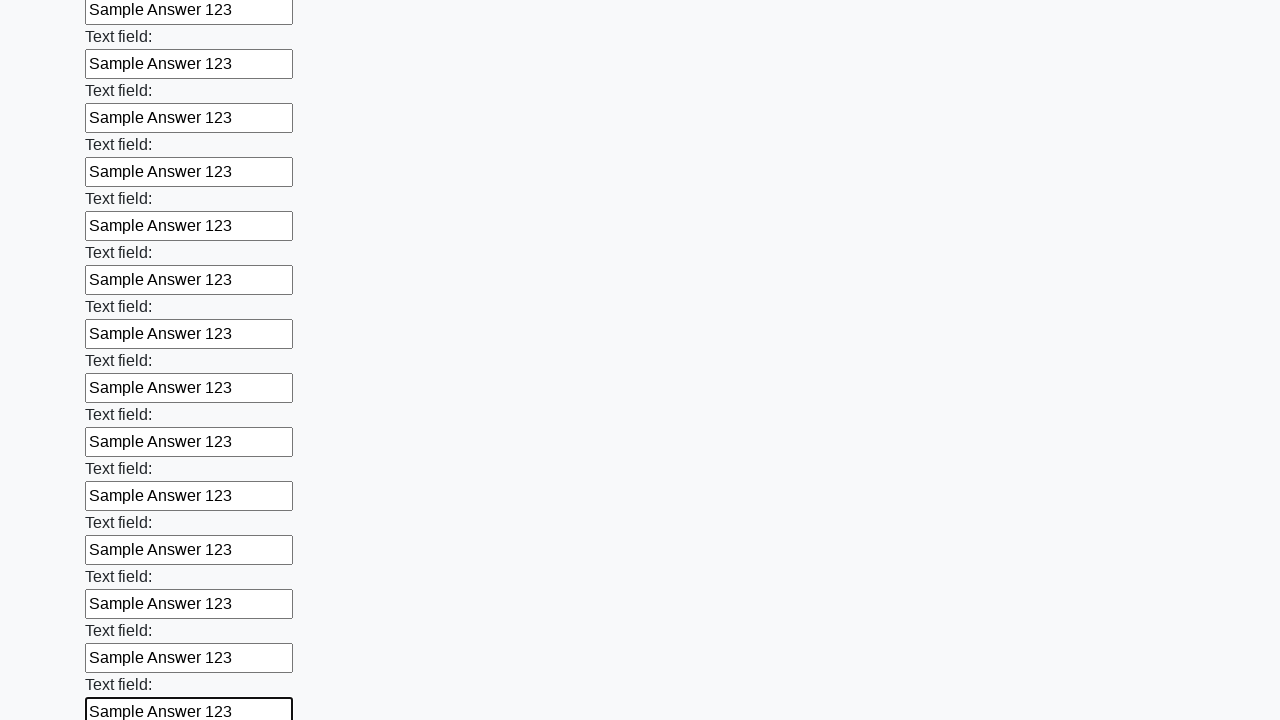

Filled input field with 'Sample Answer 123' on input >> nth=53
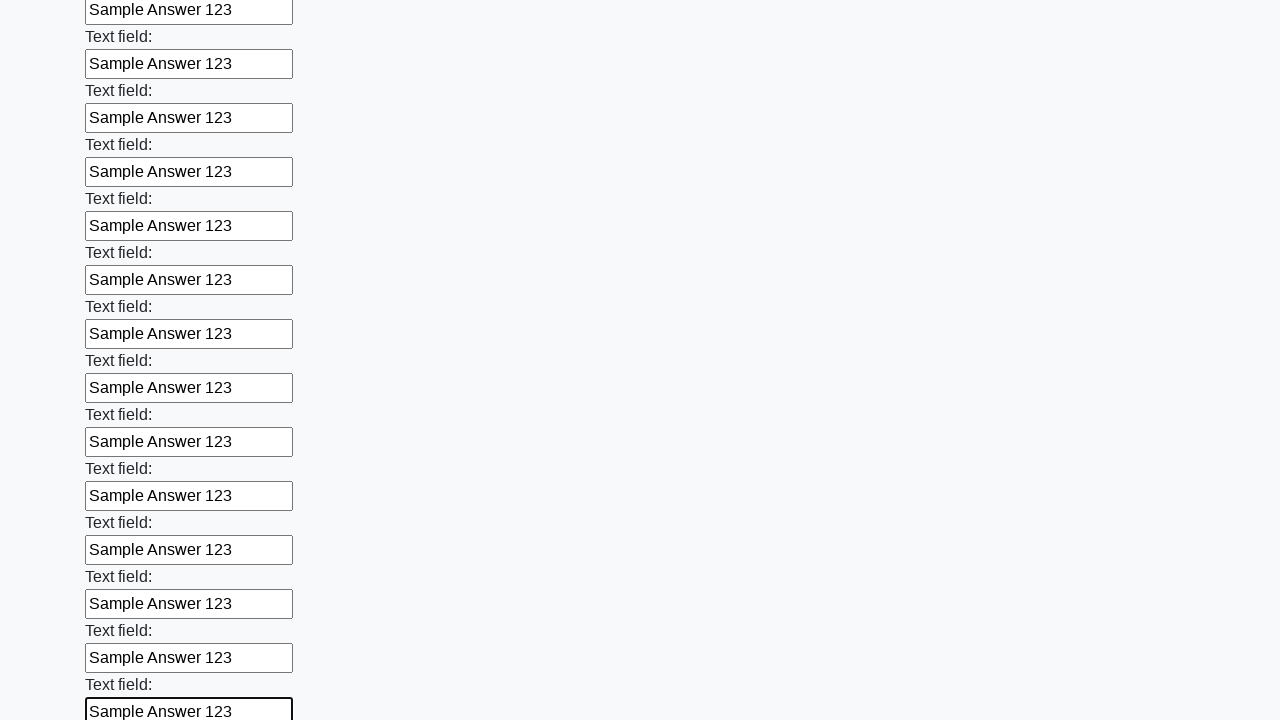

Filled input field with 'Sample Answer 123' on input >> nth=54
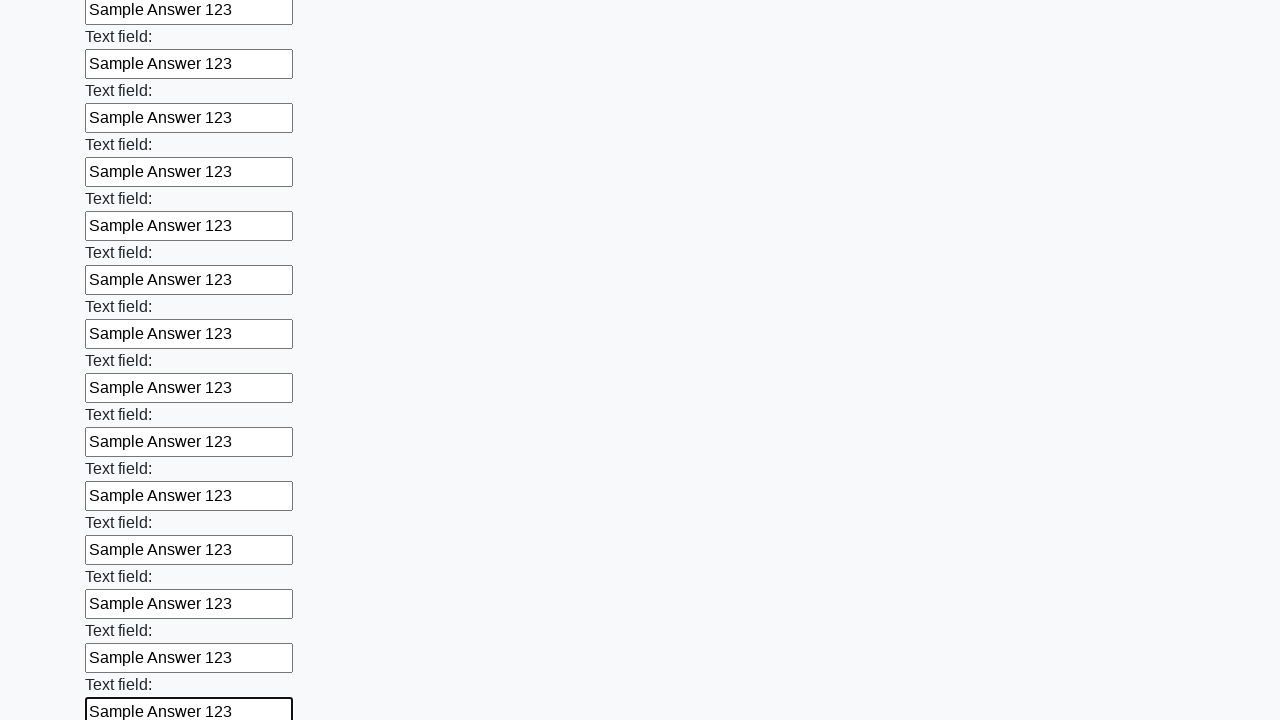

Filled input field with 'Sample Answer 123' on input >> nth=55
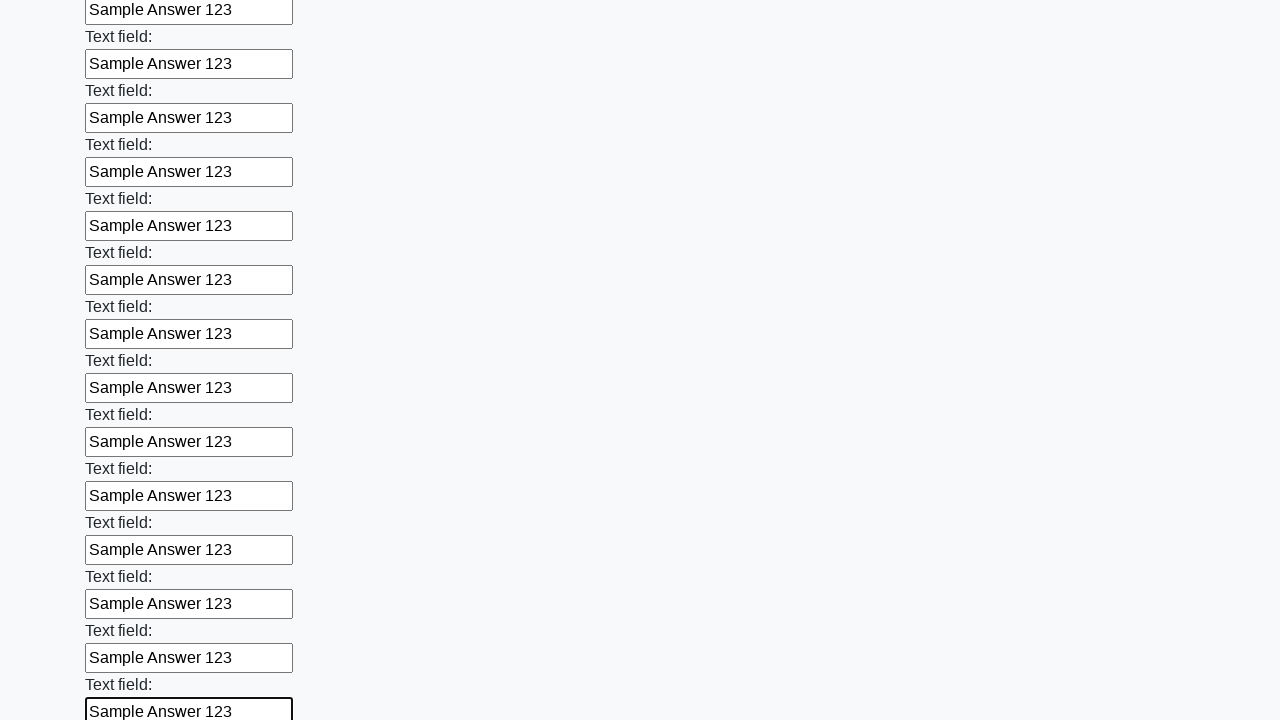

Filled input field with 'Sample Answer 123' on input >> nth=56
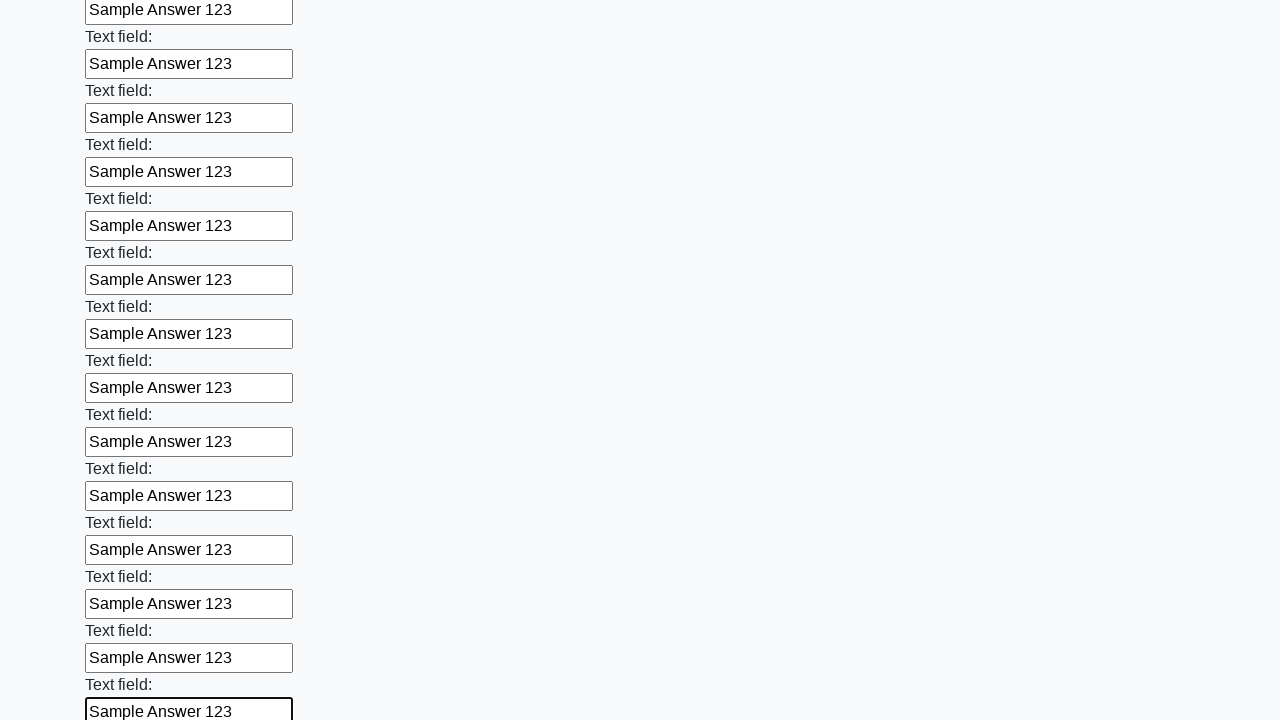

Filled input field with 'Sample Answer 123' on input >> nth=57
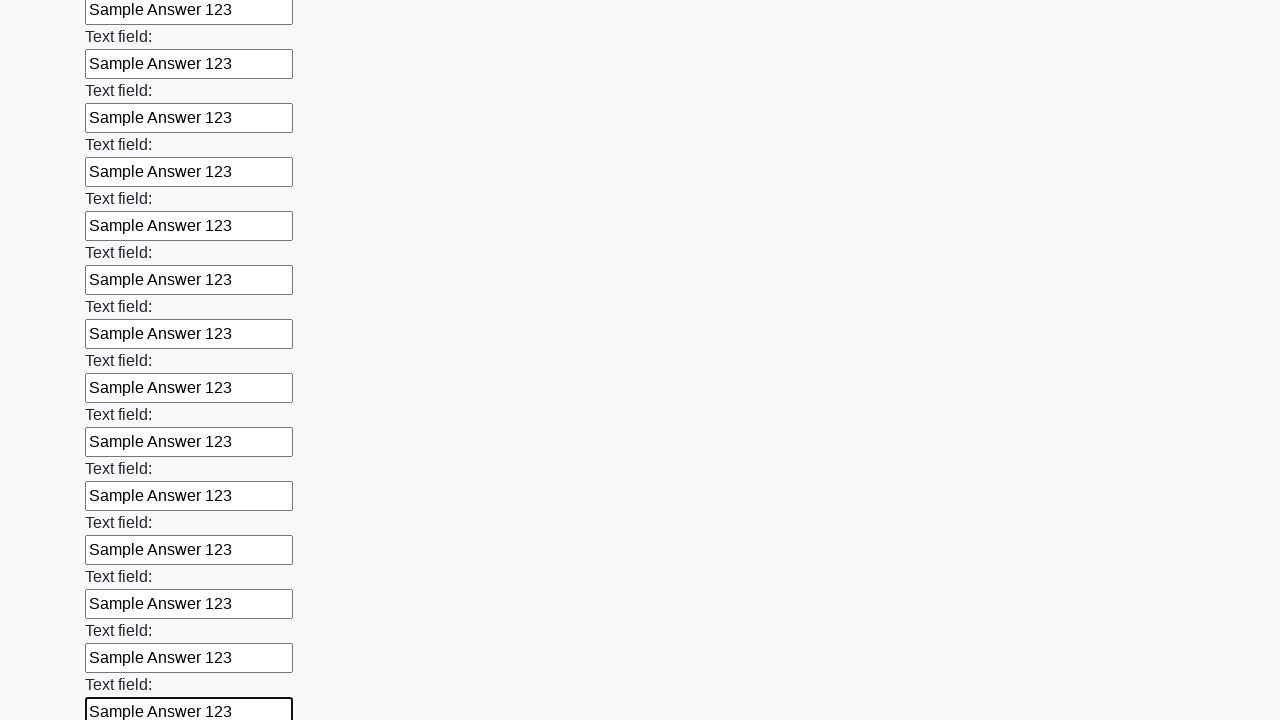

Filled input field with 'Sample Answer 123' on input >> nth=58
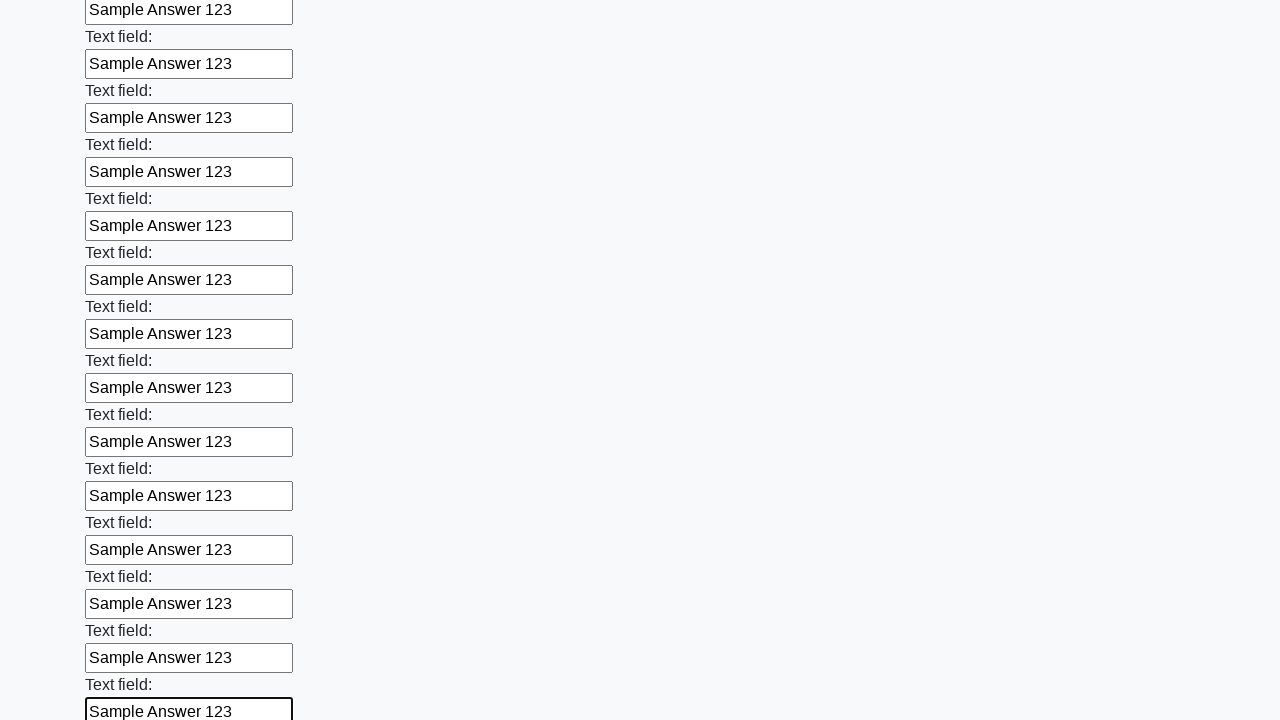

Filled input field with 'Sample Answer 123' on input >> nth=59
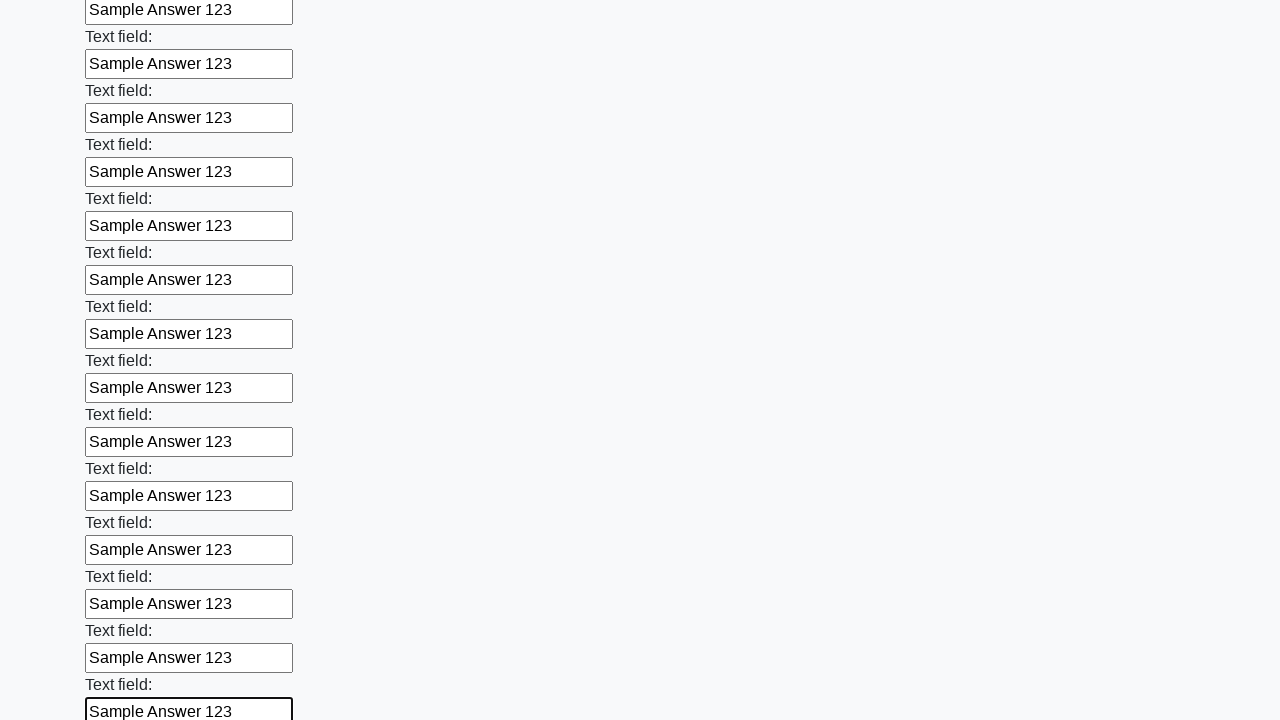

Filled input field with 'Sample Answer 123' on input >> nth=60
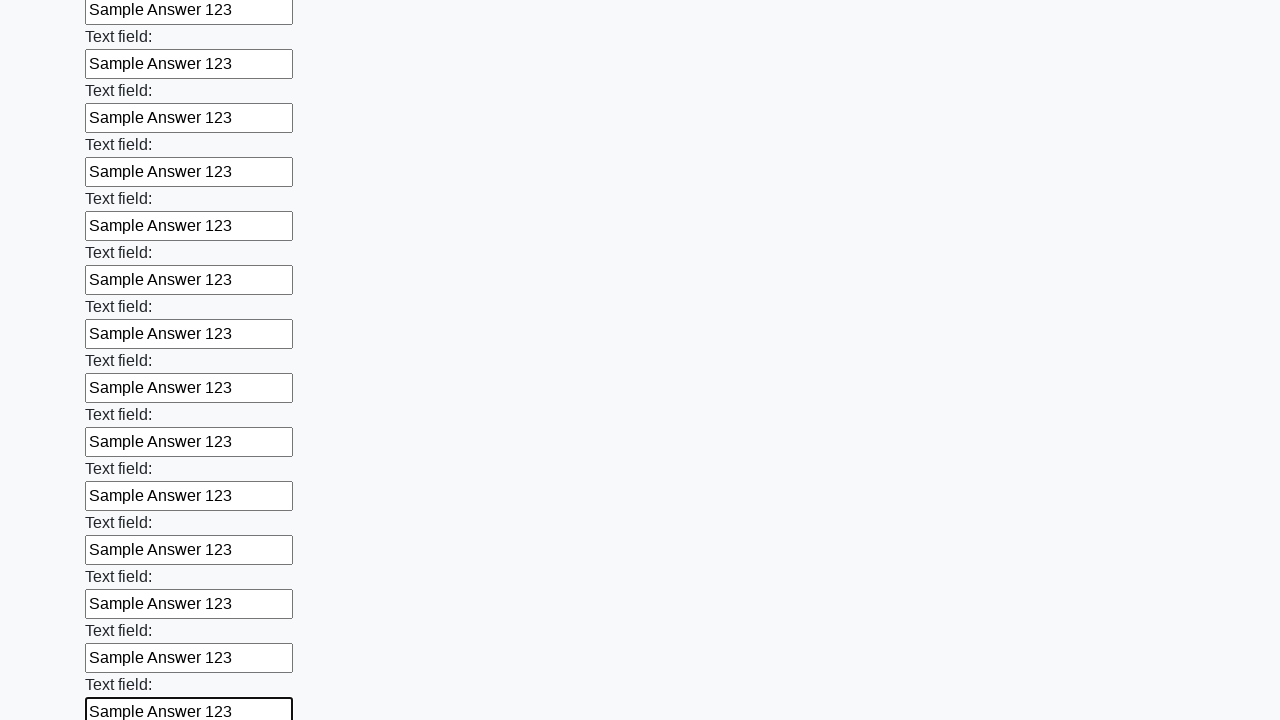

Filled input field with 'Sample Answer 123' on input >> nth=61
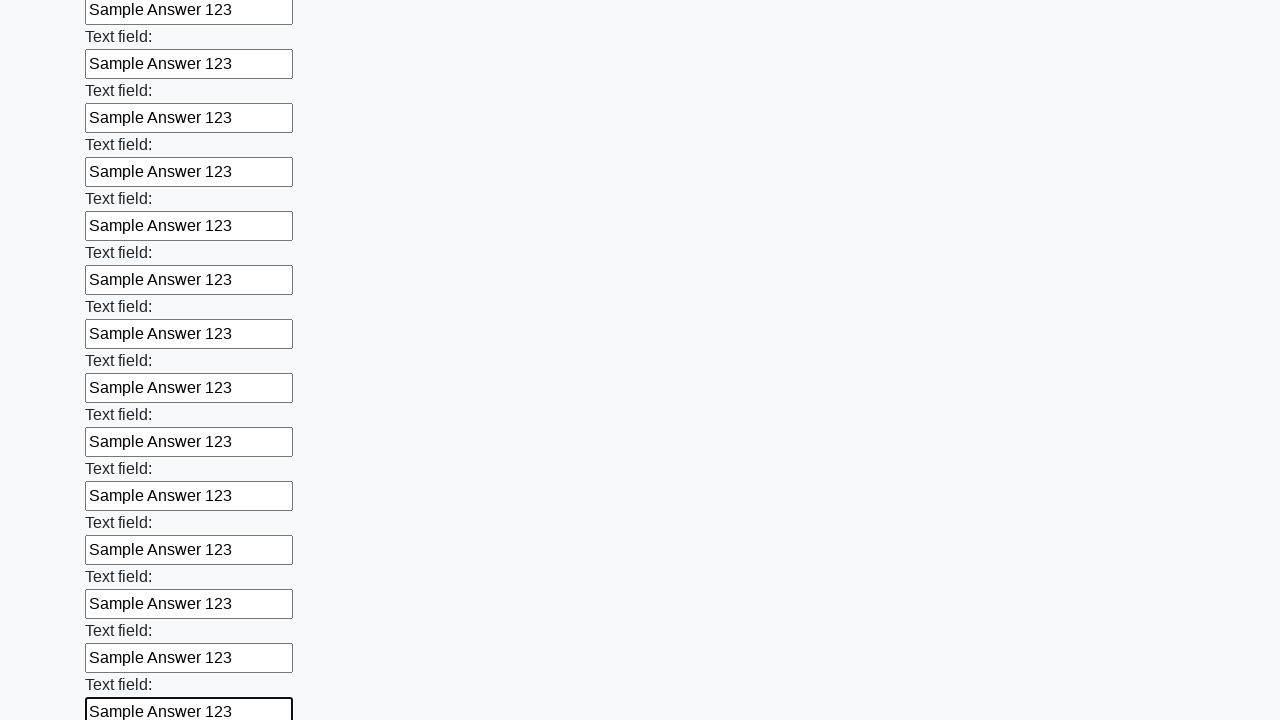

Filled input field with 'Sample Answer 123' on input >> nth=62
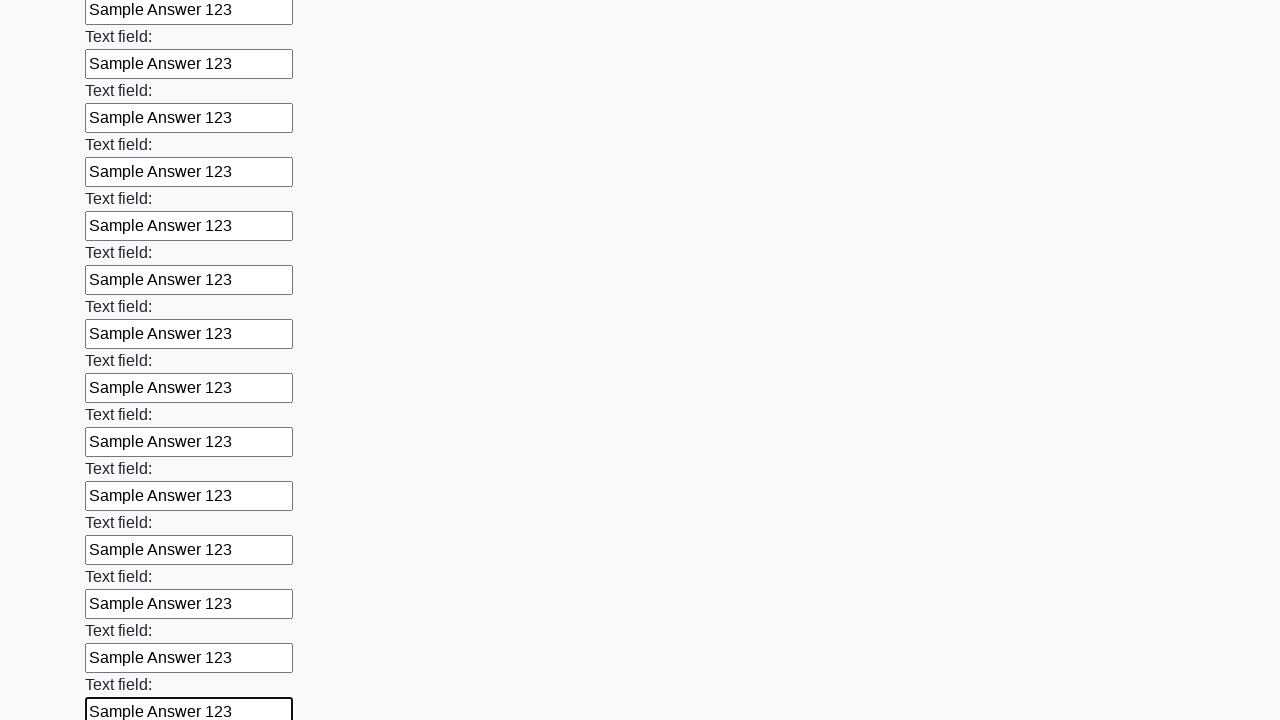

Filled input field with 'Sample Answer 123' on input >> nth=63
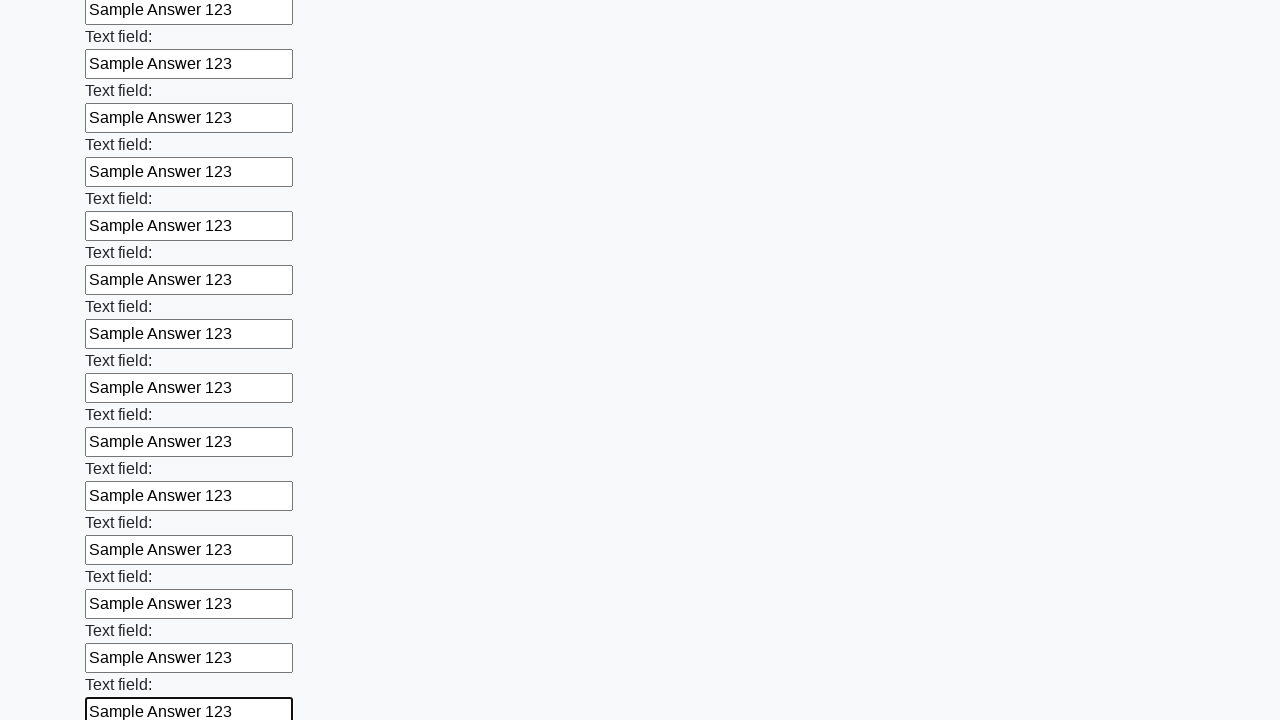

Filled input field with 'Sample Answer 123' on input >> nth=64
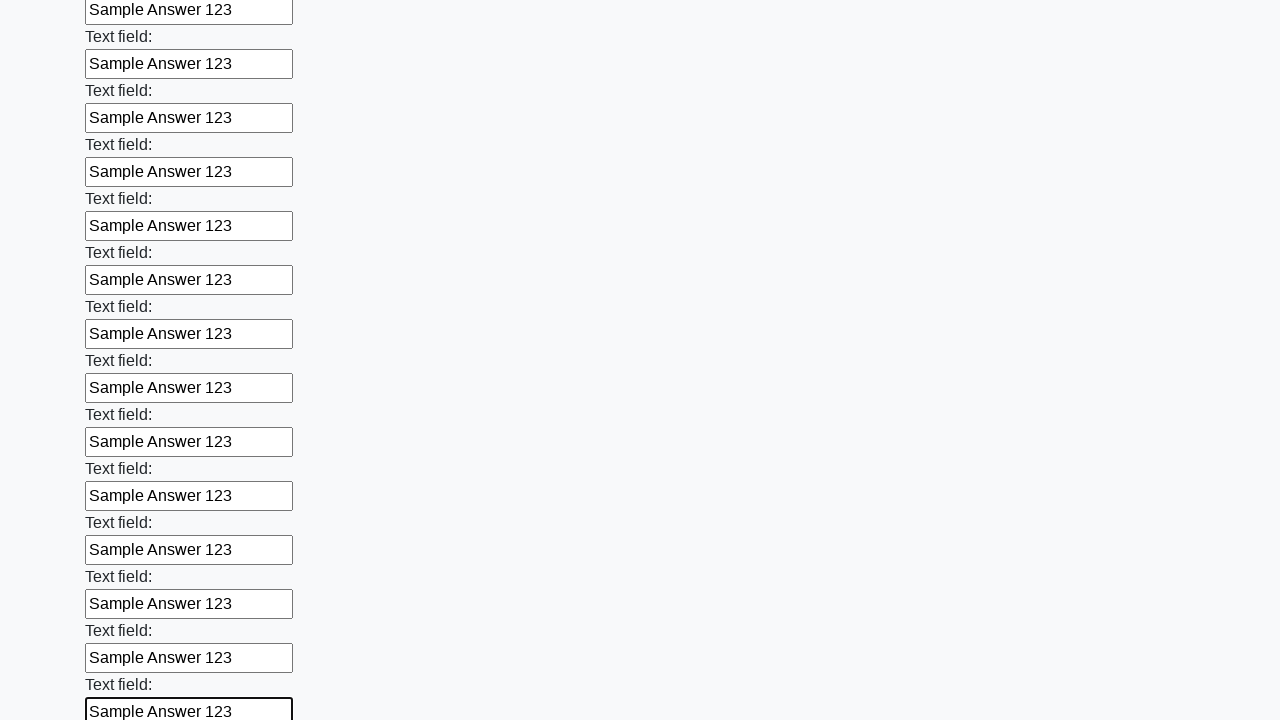

Filled input field with 'Sample Answer 123' on input >> nth=65
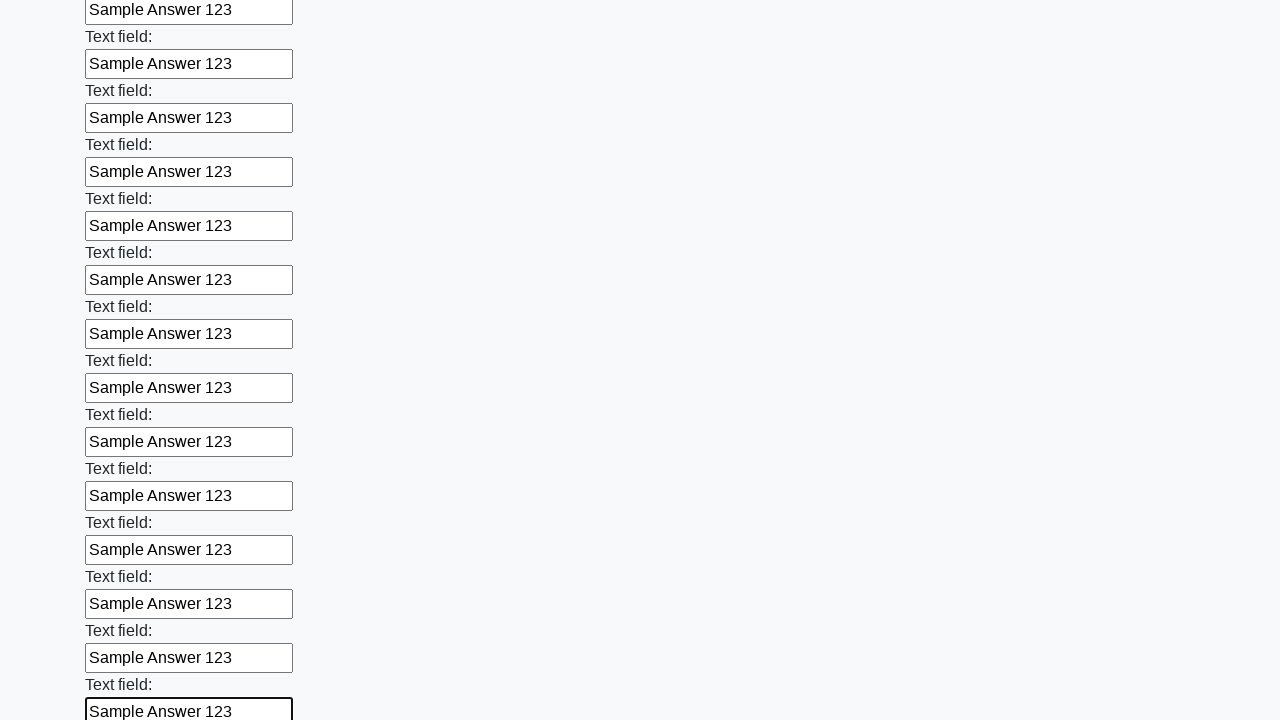

Filled input field with 'Sample Answer 123' on input >> nth=66
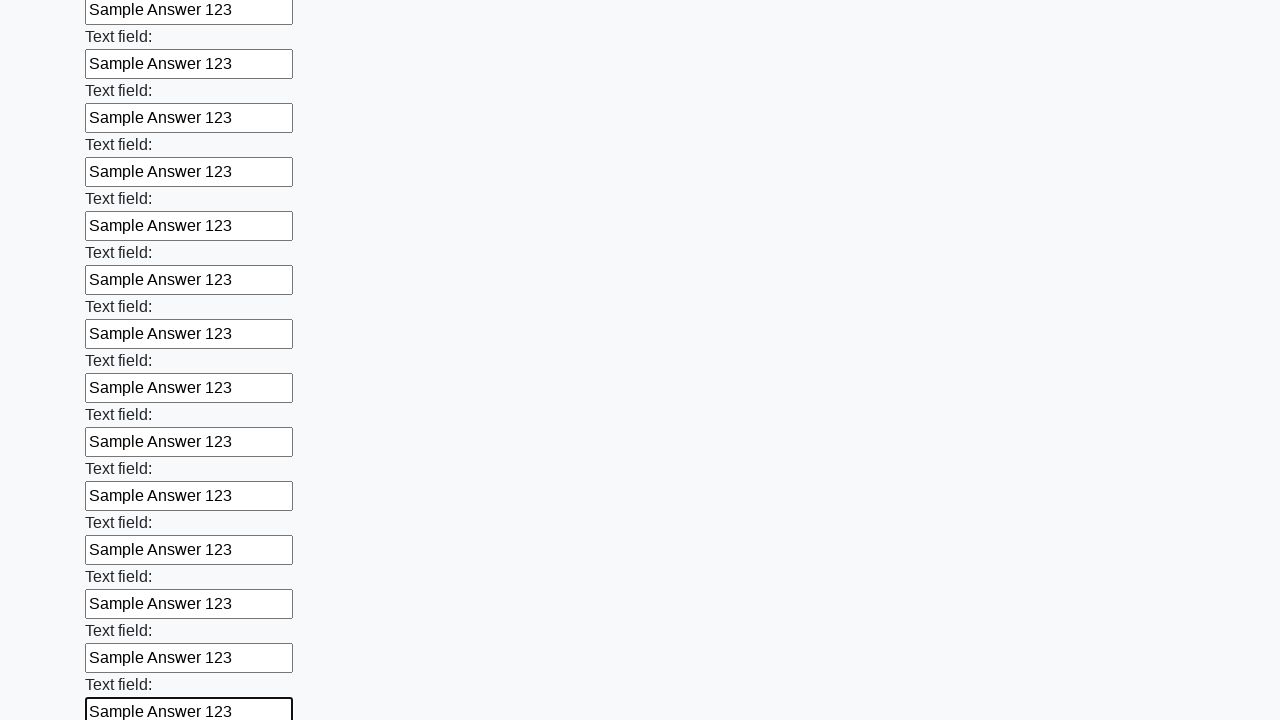

Filled input field with 'Sample Answer 123' on input >> nth=67
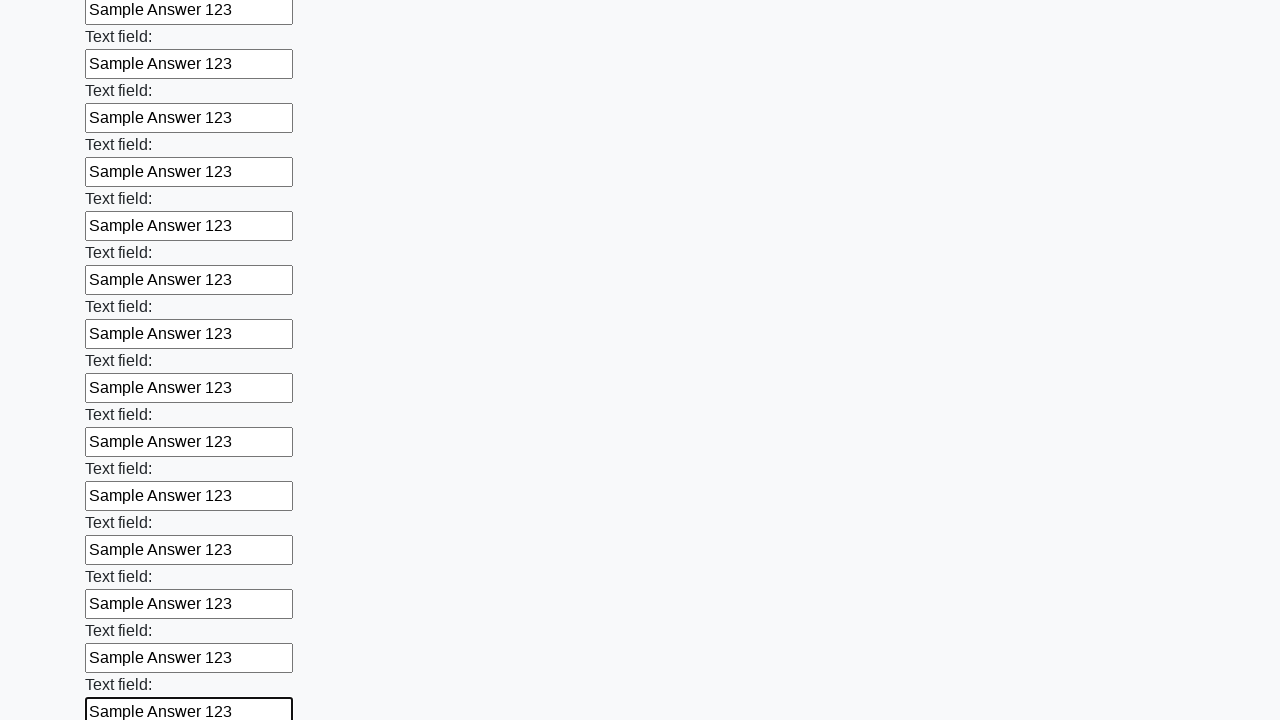

Filled input field with 'Sample Answer 123' on input >> nth=68
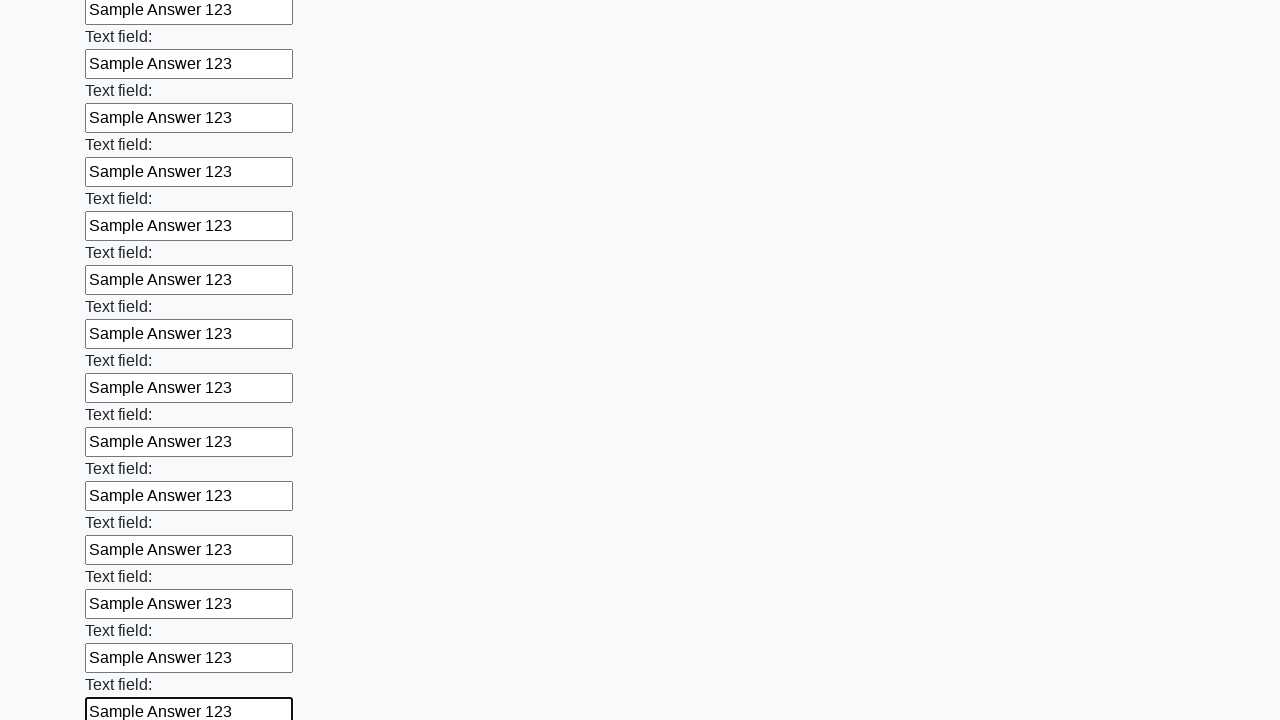

Filled input field with 'Sample Answer 123' on input >> nth=69
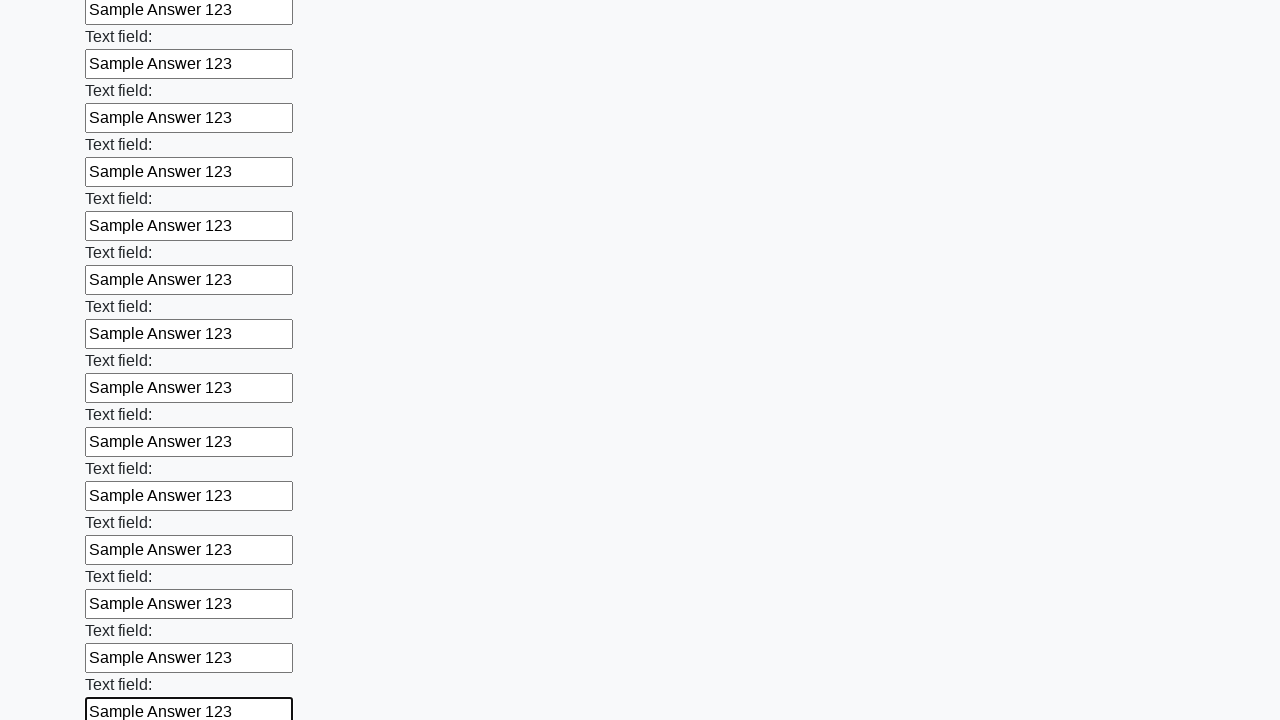

Filled input field with 'Sample Answer 123' on input >> nth=70
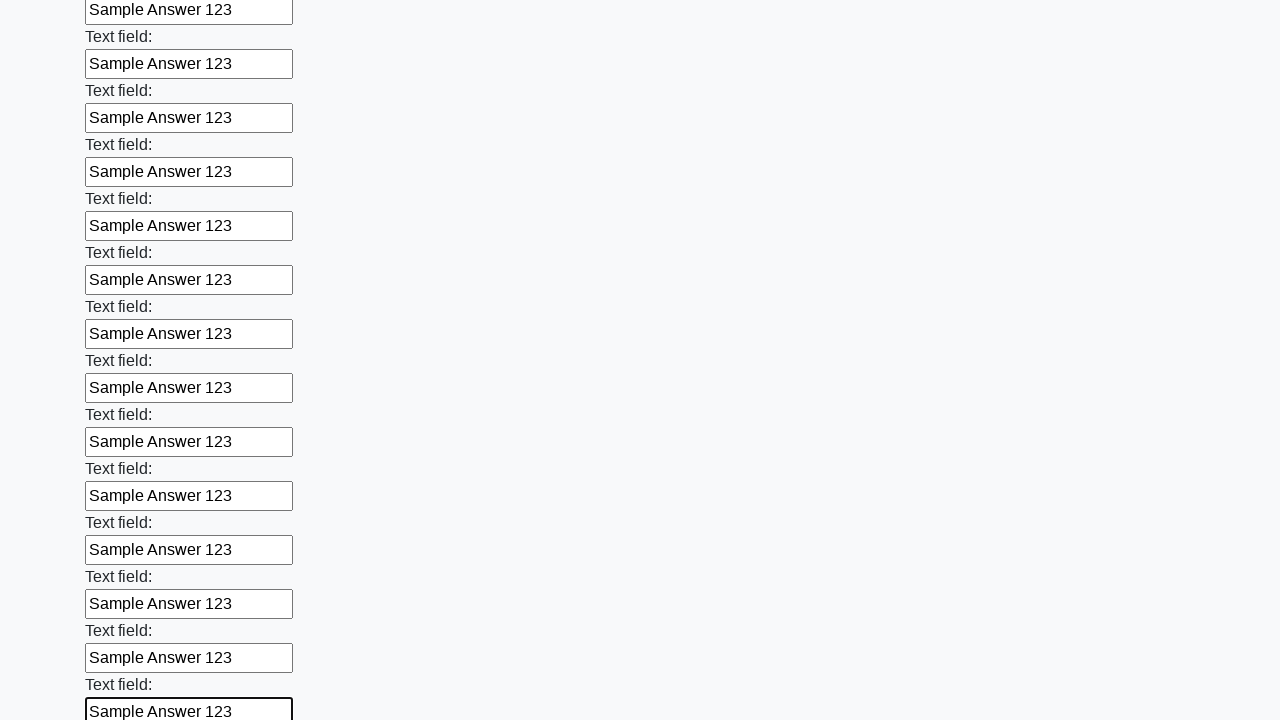

Filled input field with 'Sample Answer 123' on input >> nth=71
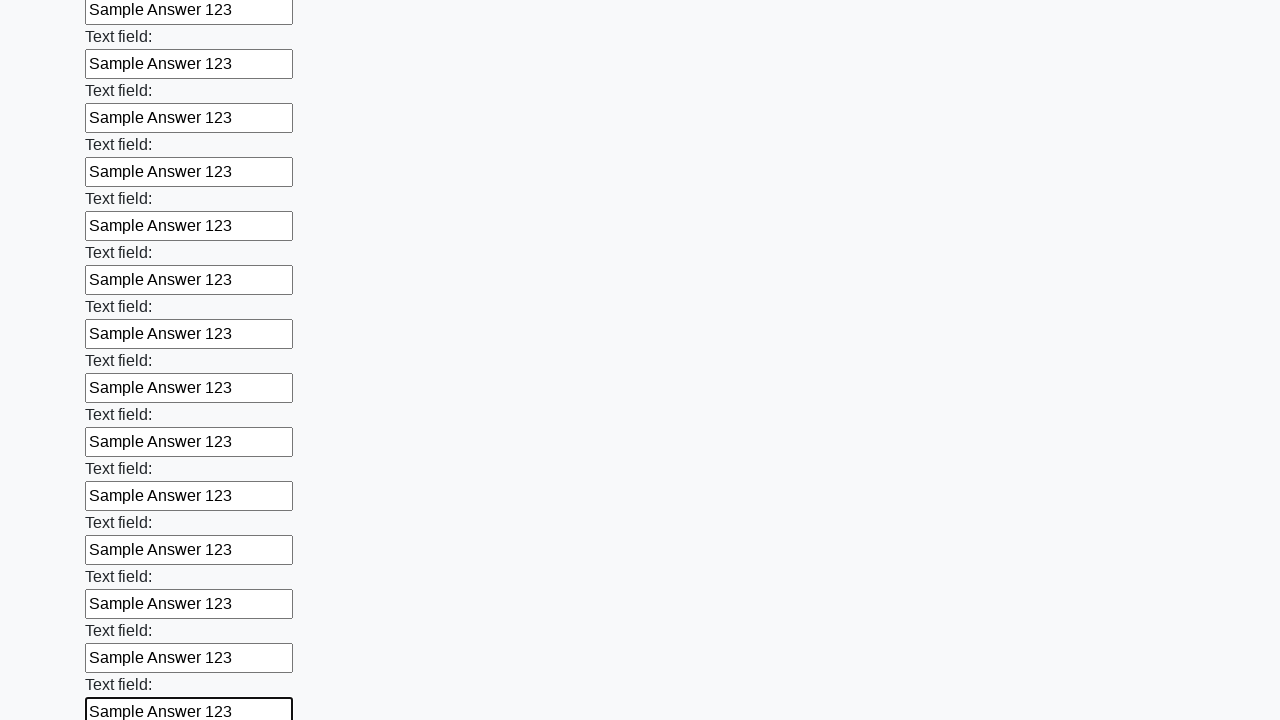

Filled input field with 'Sample Answer 123' on input >> nth=72
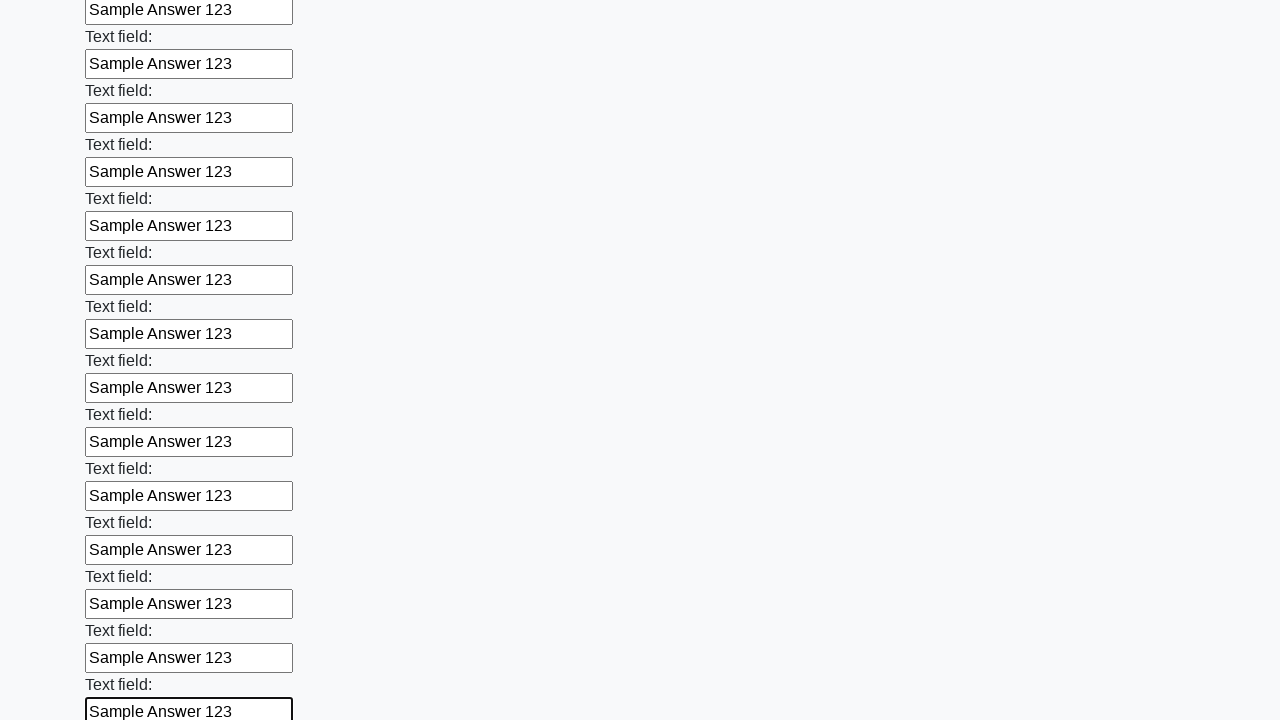

Filled input field with 'Sample Answer 123' on input >> nth=73
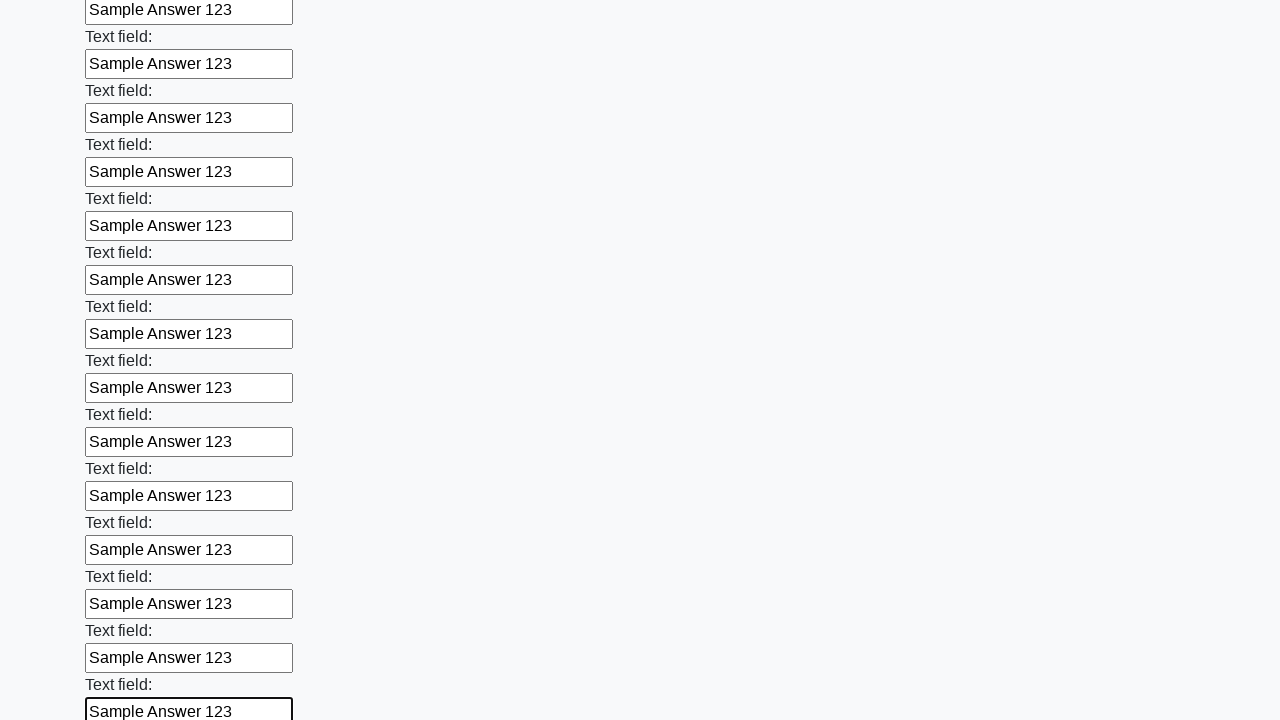

Filled input field with 'Sample Answer 123' on input >> nth=74
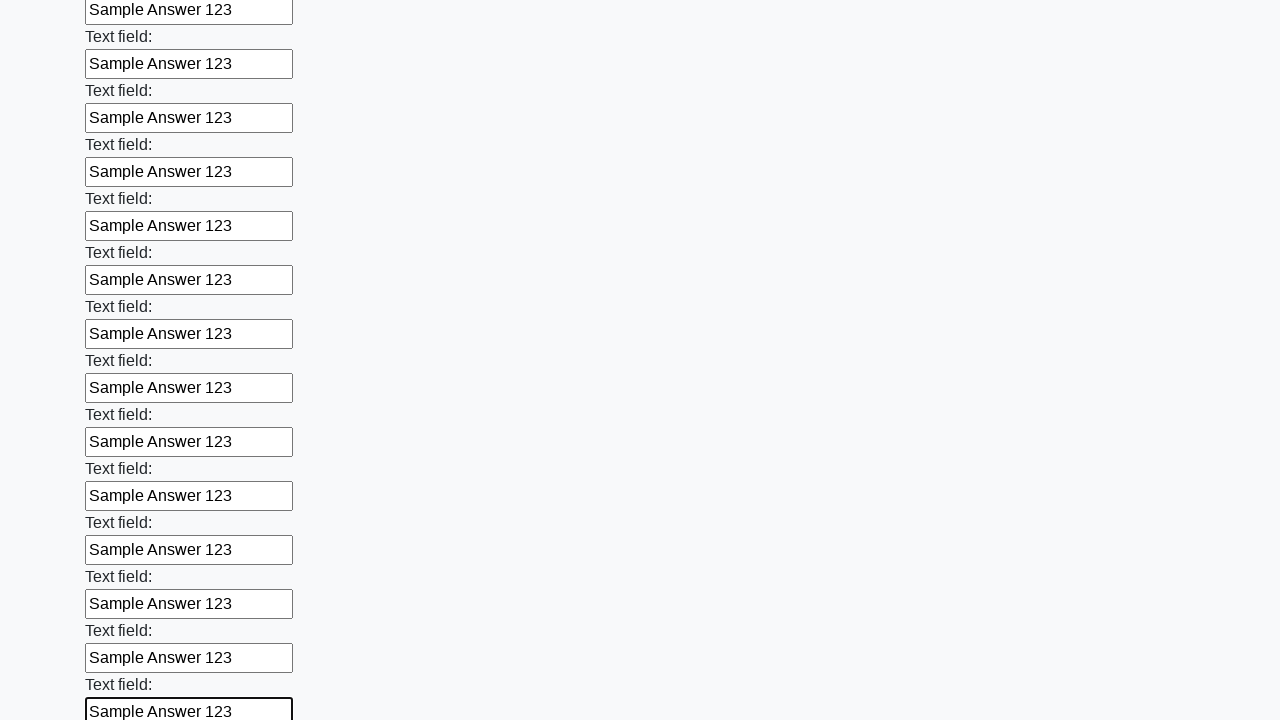

Filled input field with 'Sample Answer 123' on input >> nth=75
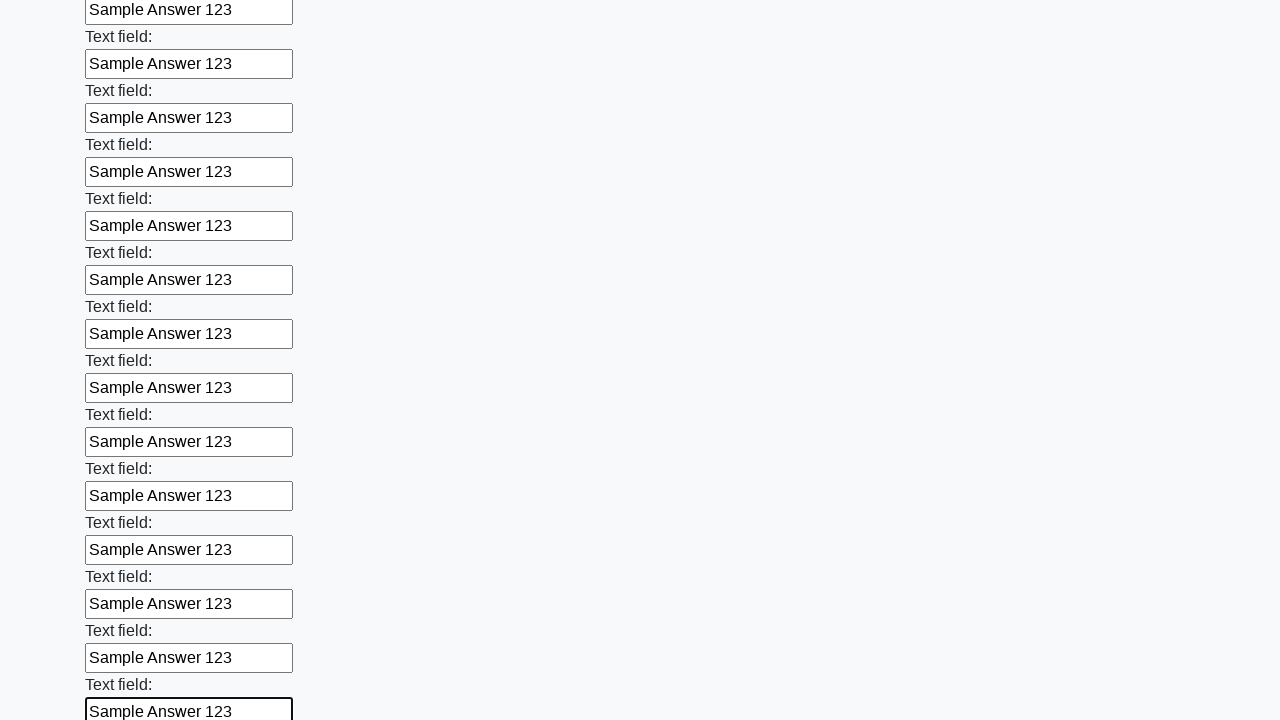

Filled input field with 'Sample Answer 123' on input >> nth=76
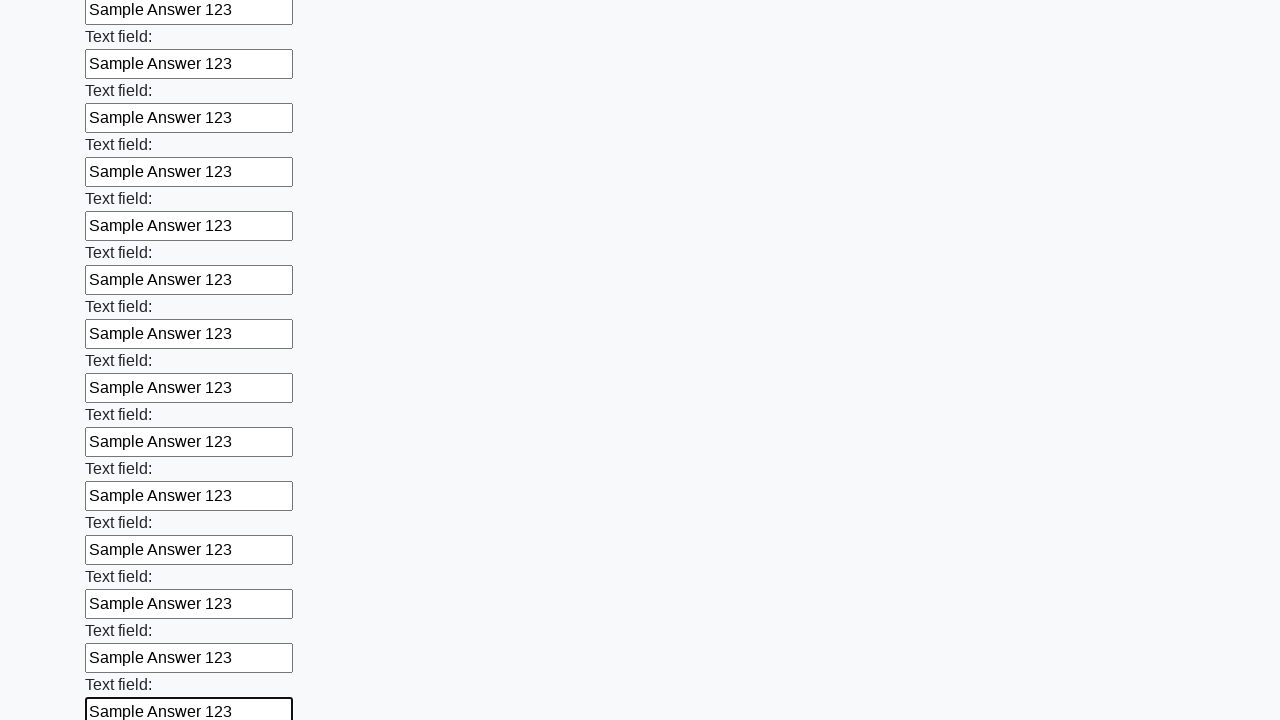

Filled input field with 'Sample Answer 123' on input >> nth=77
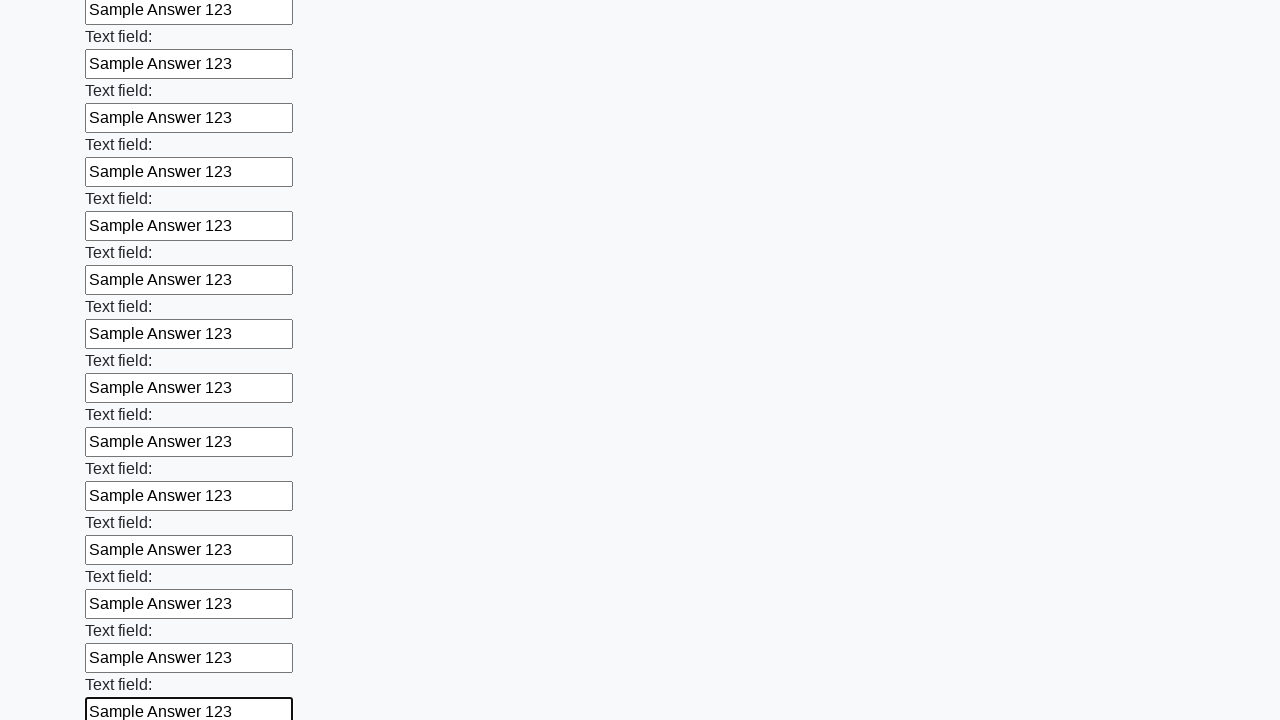

Filled input field with 'Sample Answer 123' on input >> nth=78
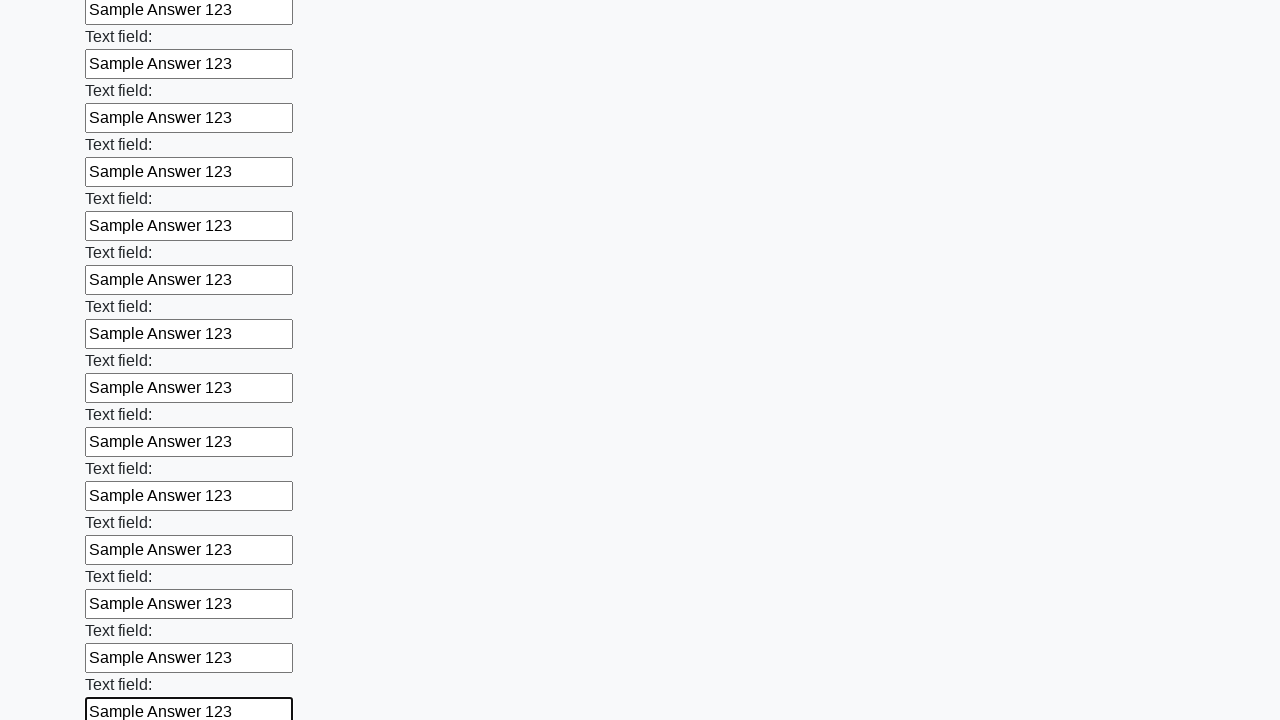

Filled input field with 'Sample Answer 123' on input >> nth=79
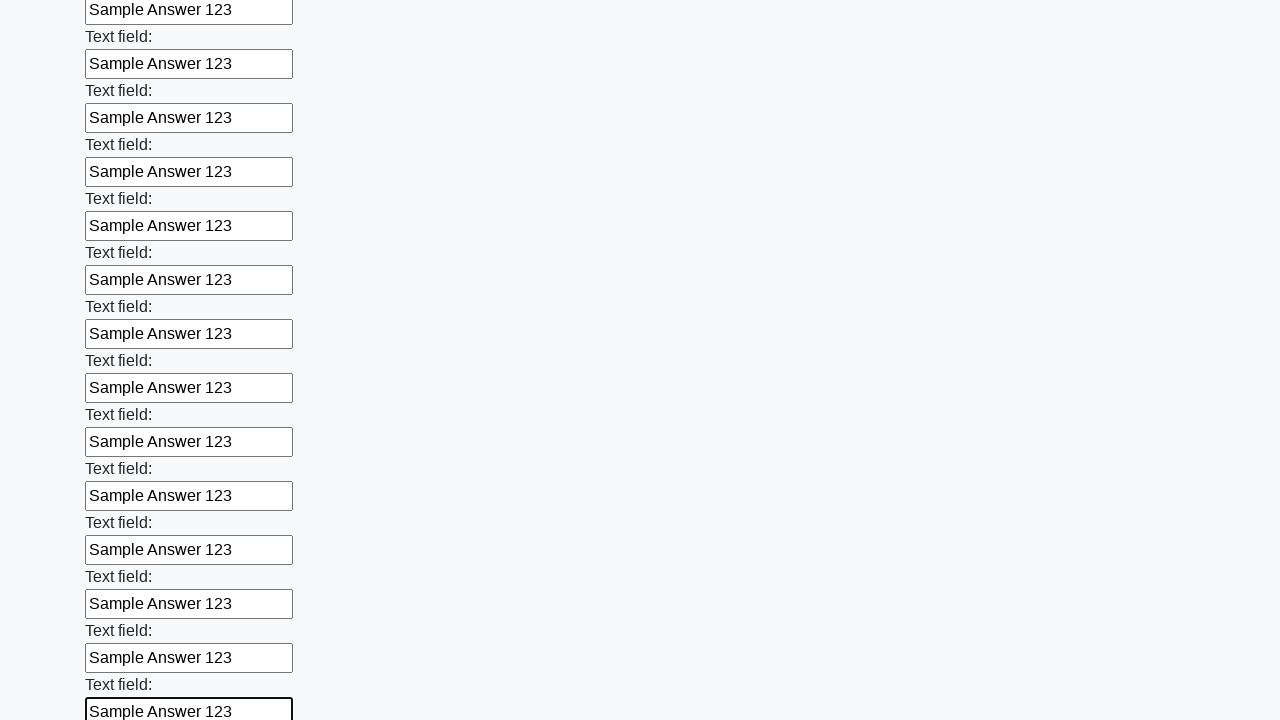

Filled input field with 'Sample Answer 123' on input >> nth=80
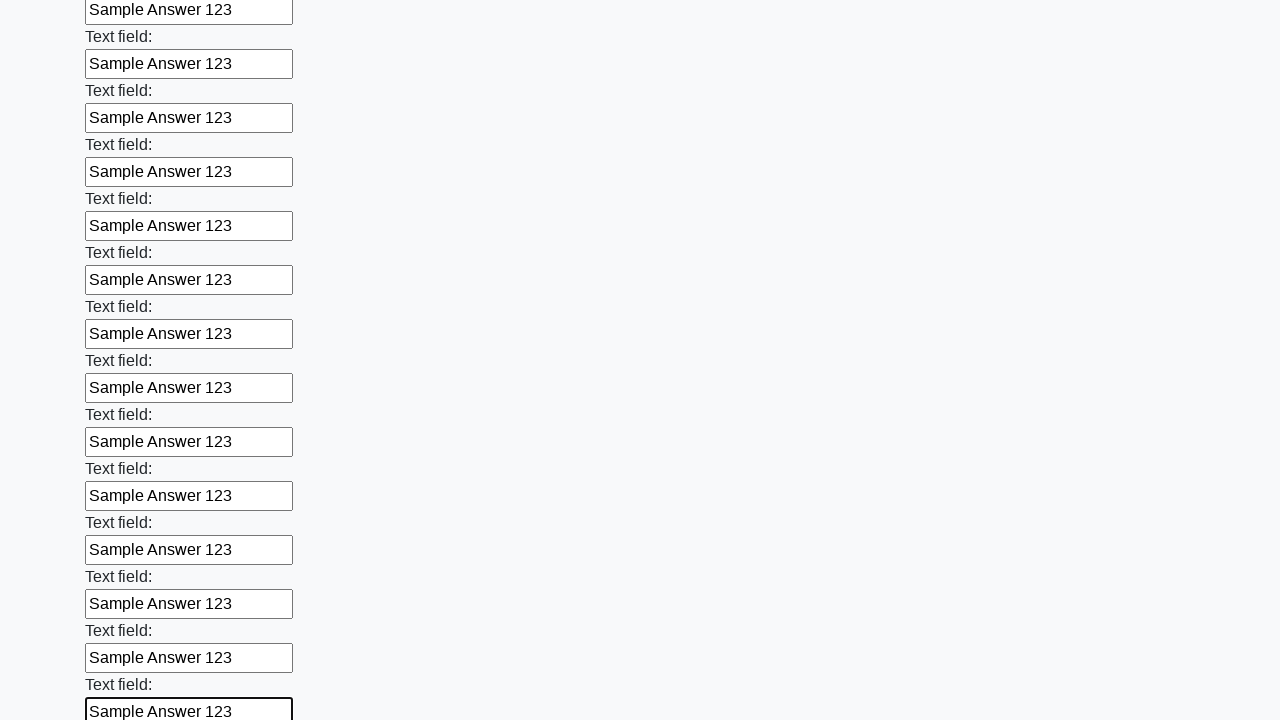

Filled input field with 'Sample Answer 123' on input >> nth=81
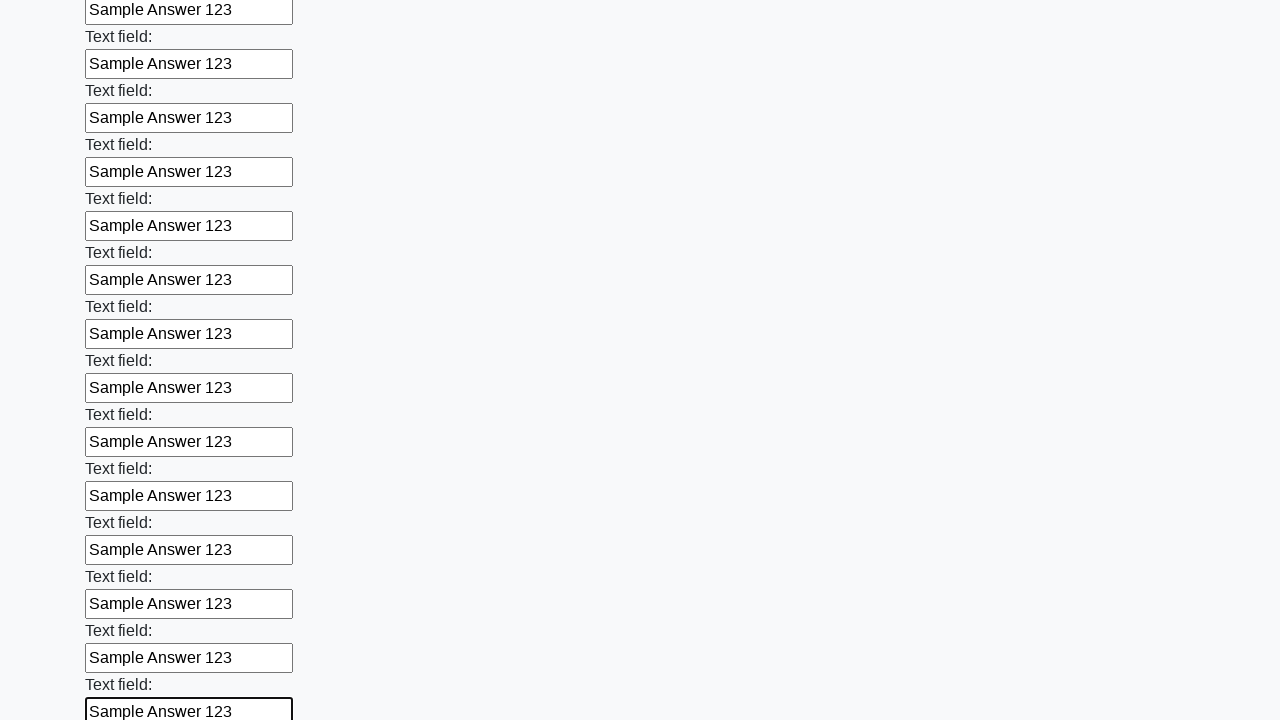

Filled input field with 'Sample Answer 123' on input >> nth=82
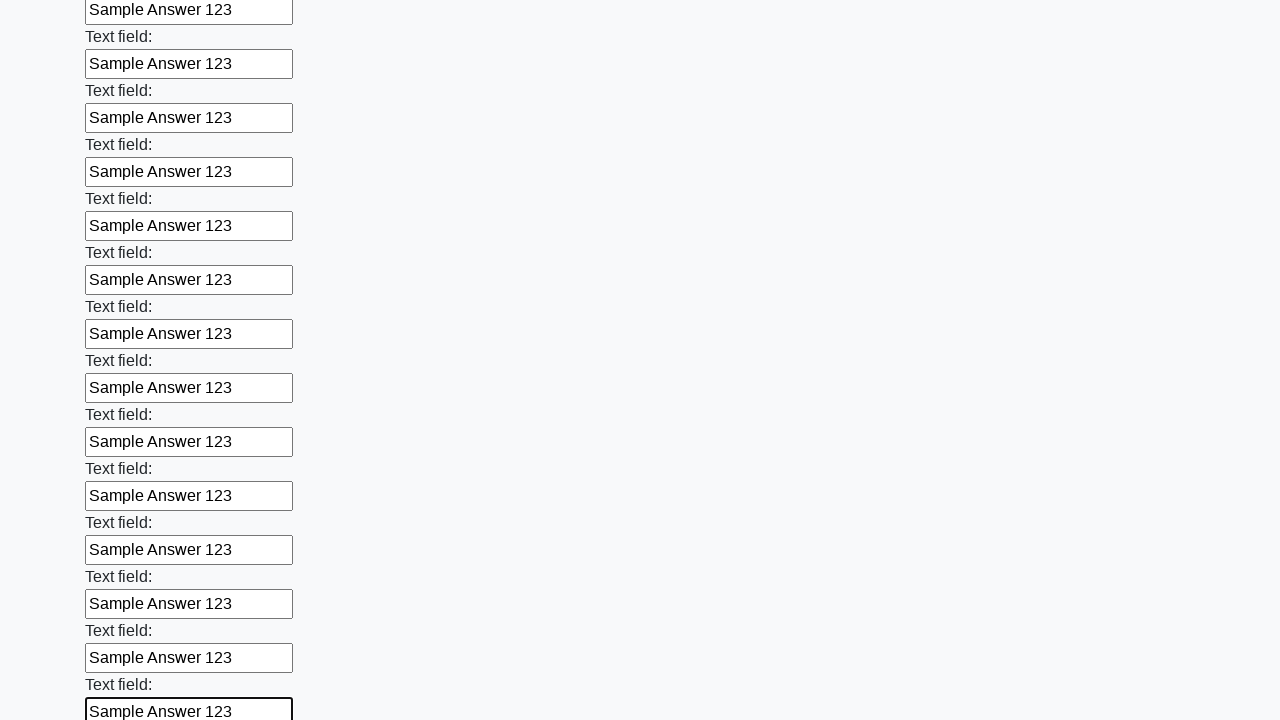

Filled input field with 'Sample Answer 123' on input >> nth=83
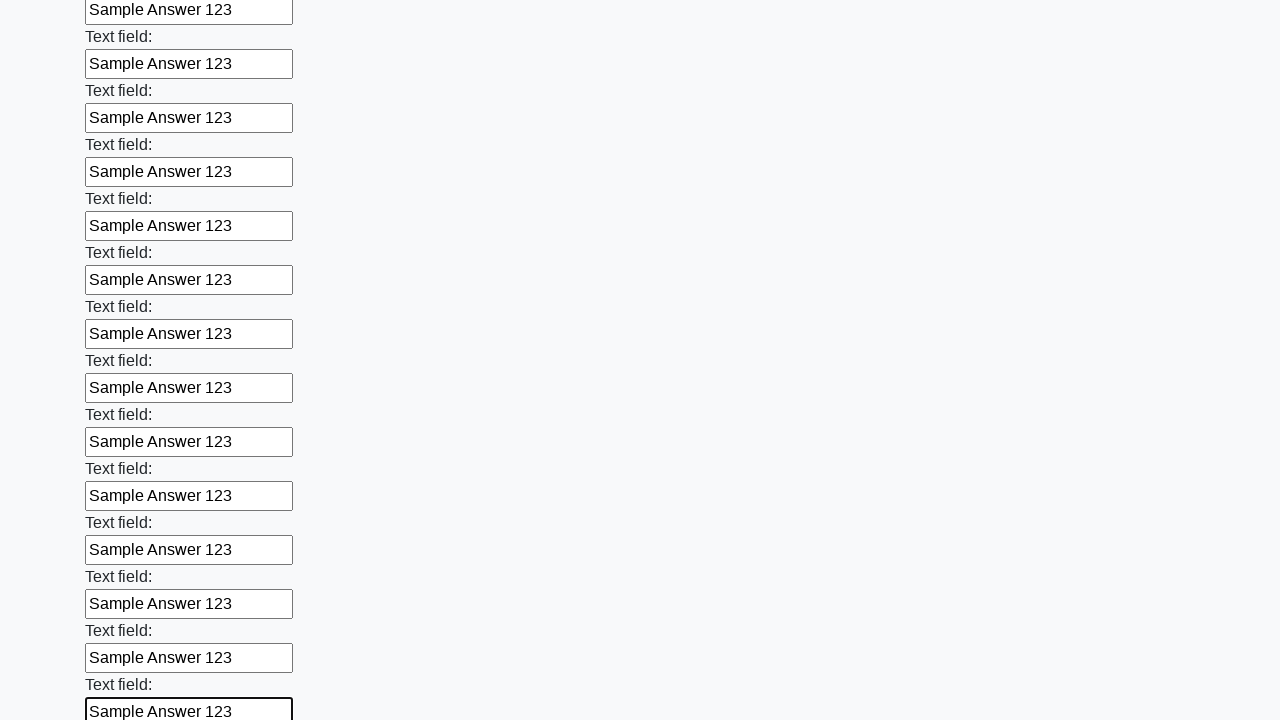

Filled input field with 'Sample Answer 123' on input >> nth=84
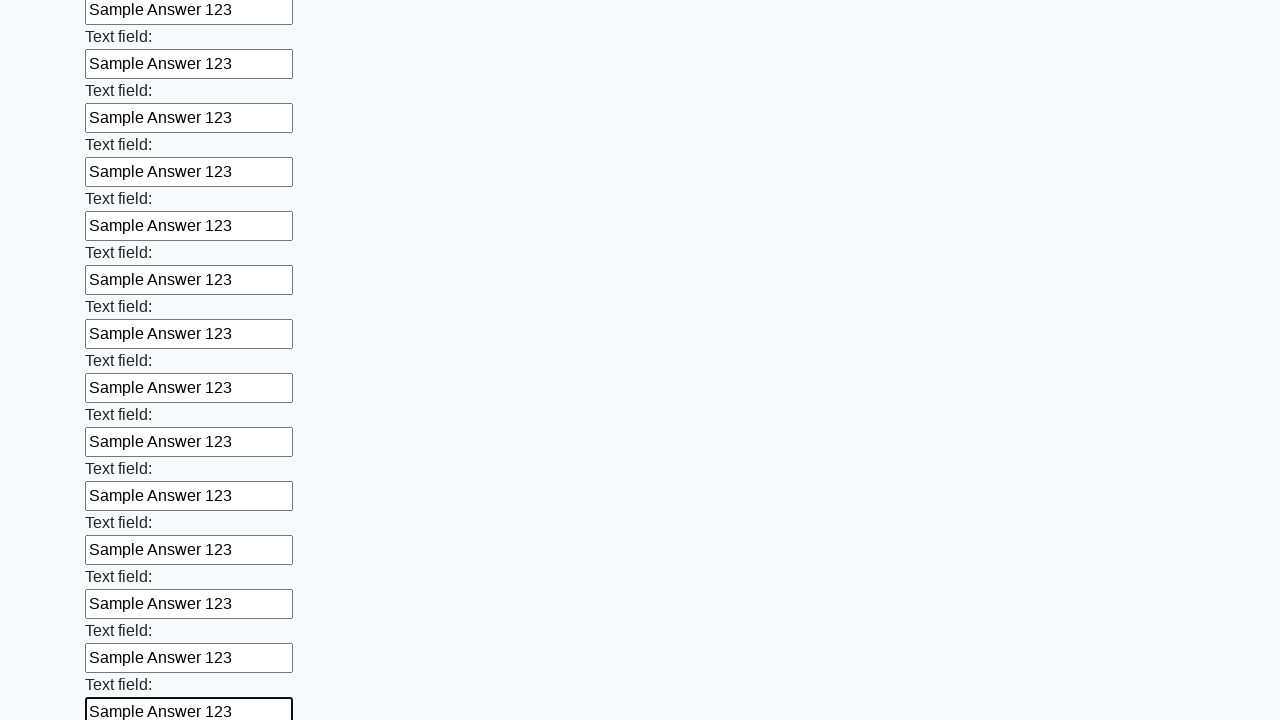

Filled input field with 'Sample Answer 123' on input >> nth=85
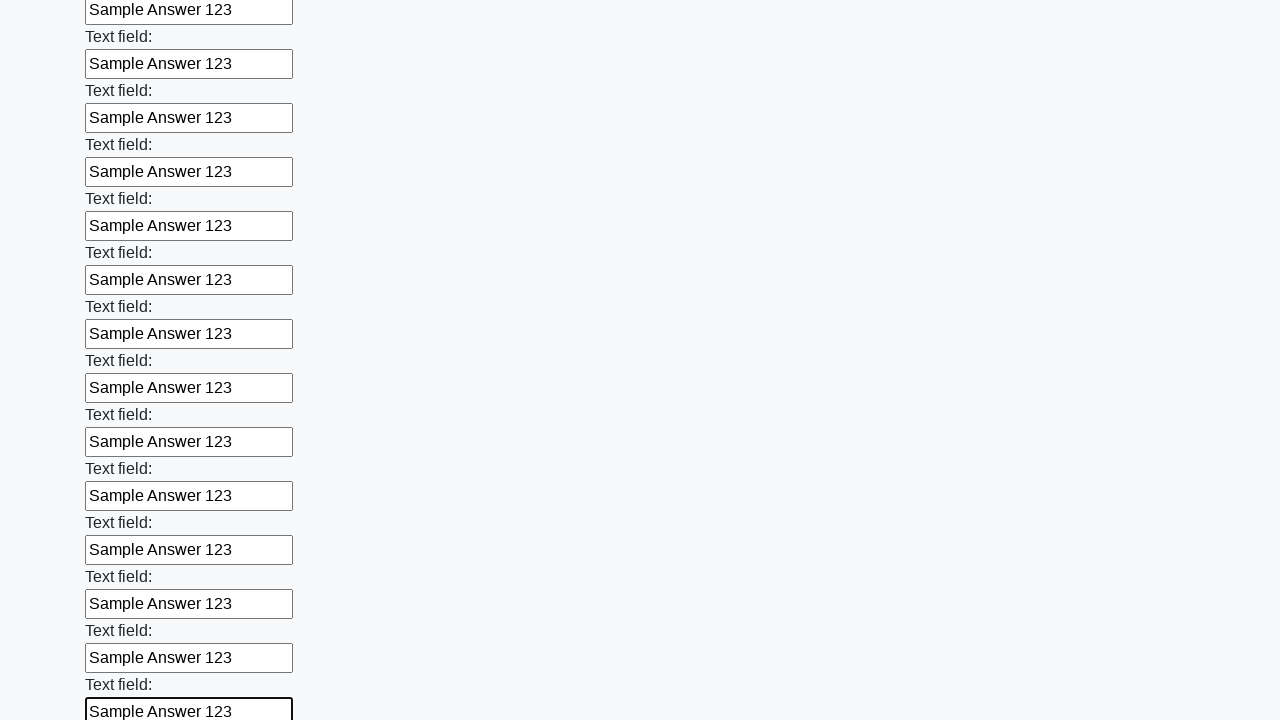

Filled input field with 'Sample Answer 123' on input >> nth=86
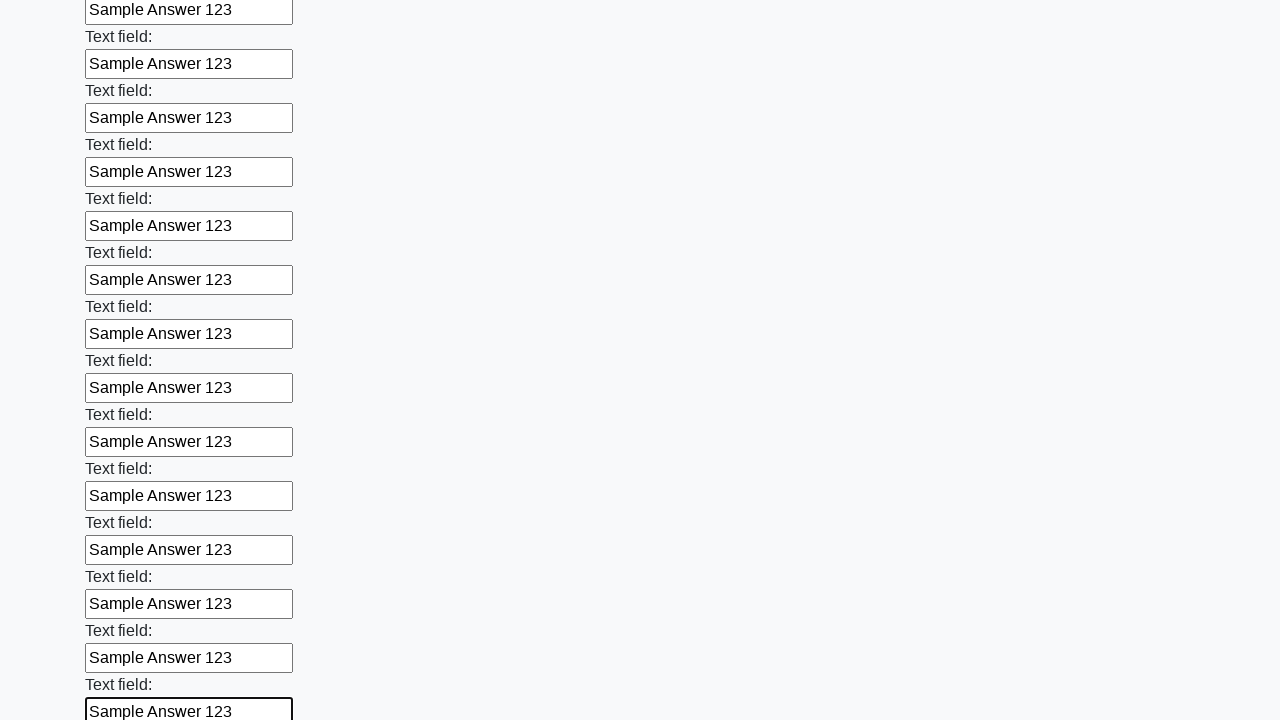

Filled input field with 'Sample Answer 123' on input >> nth=87
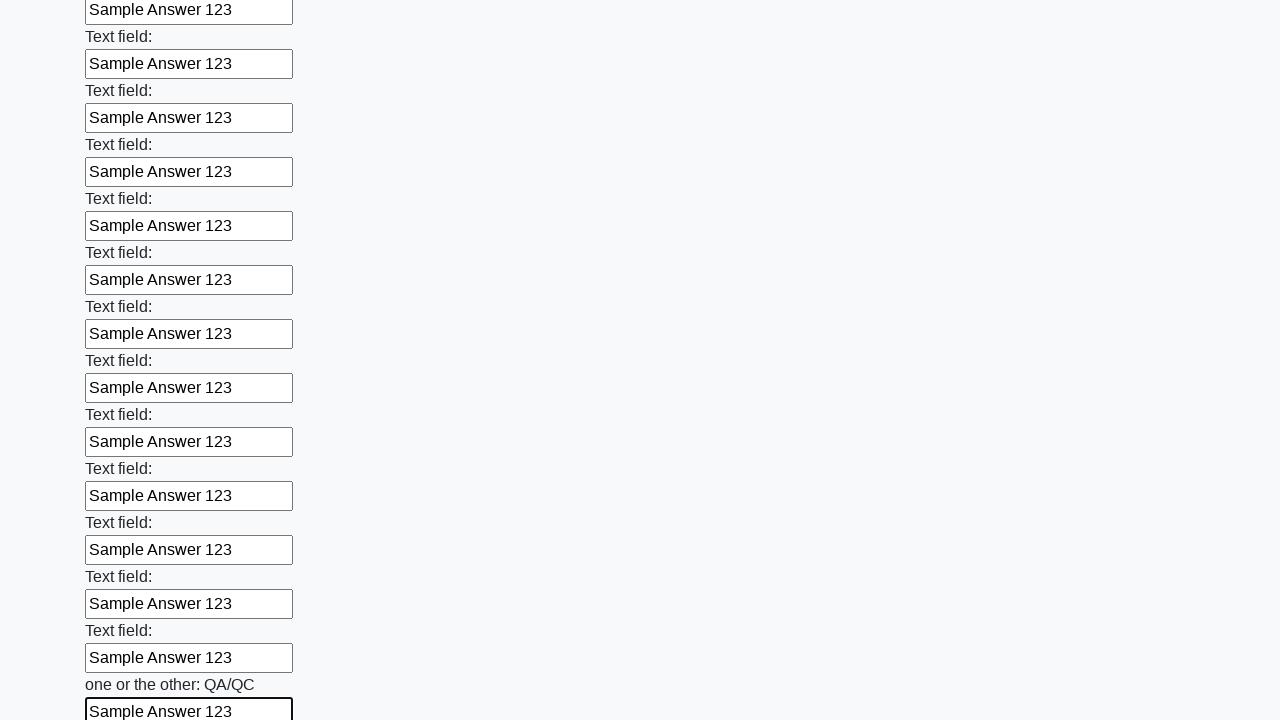

Filled input field with 'Sample Answer 123' on input >> nth=88
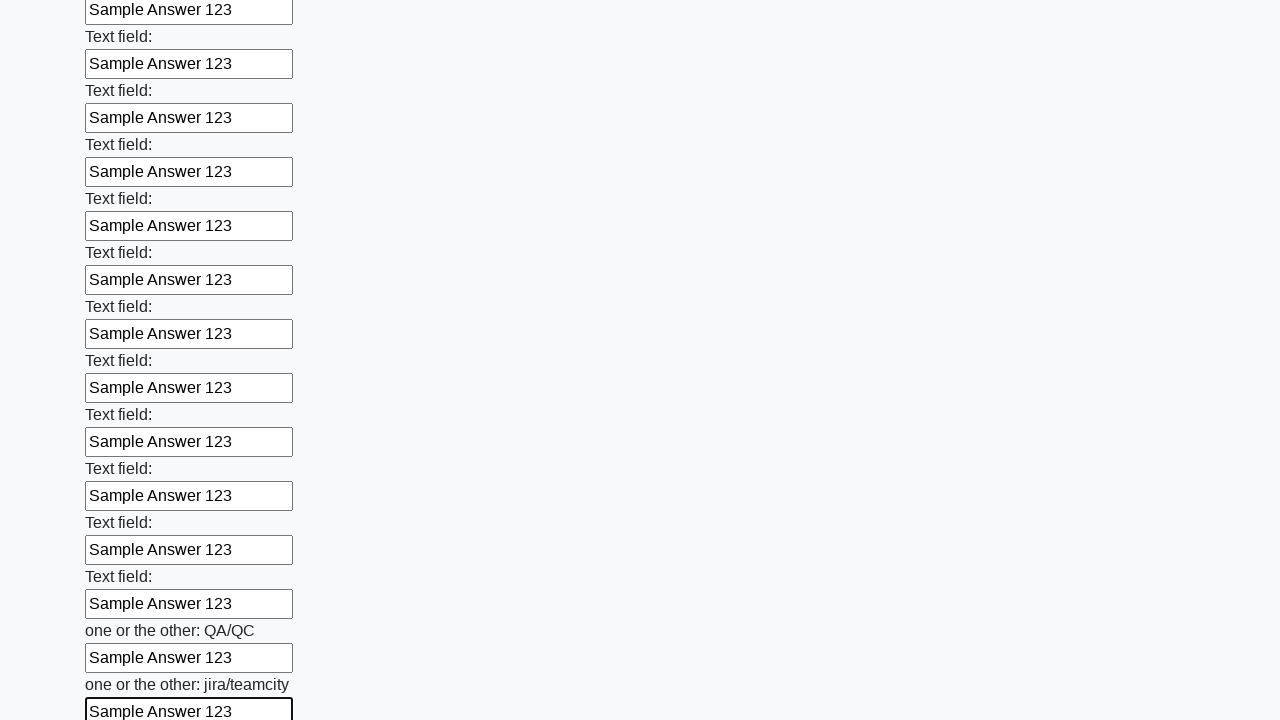

Filled input field with 'Sample Answer 123' on input >> nth=89
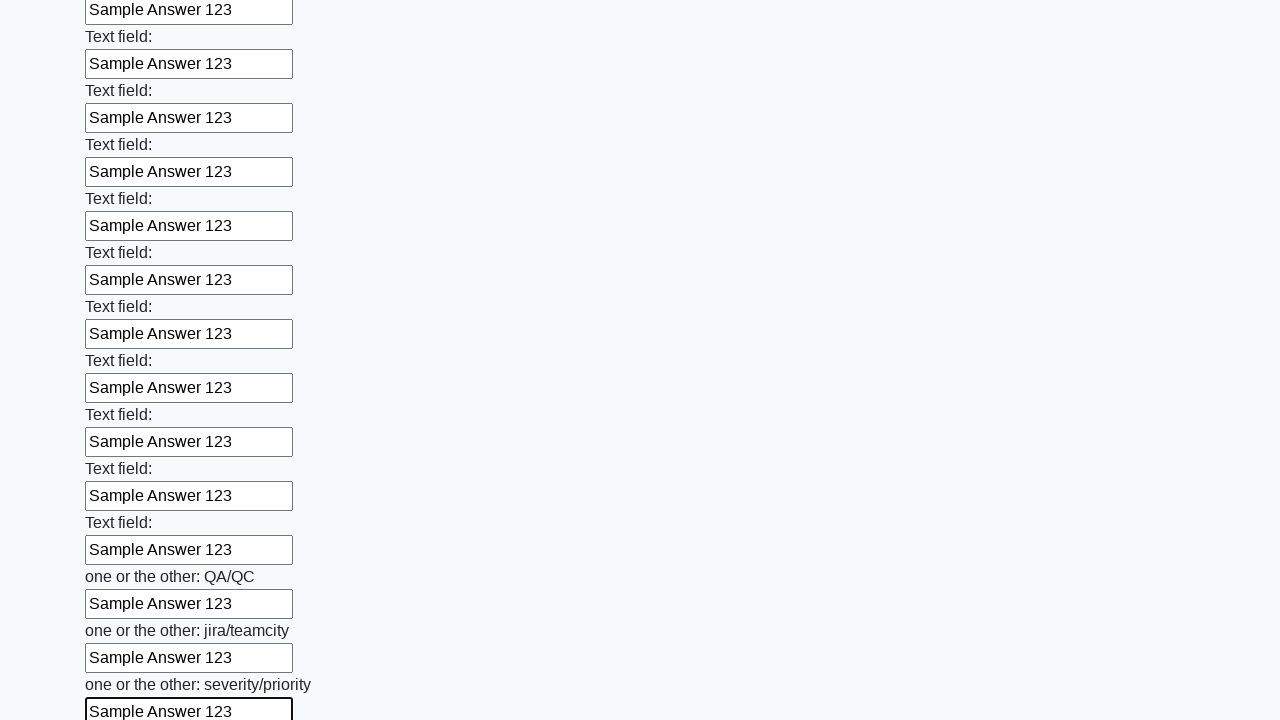

Filled input field with 'Sample Answer 123' on input >> nth=90
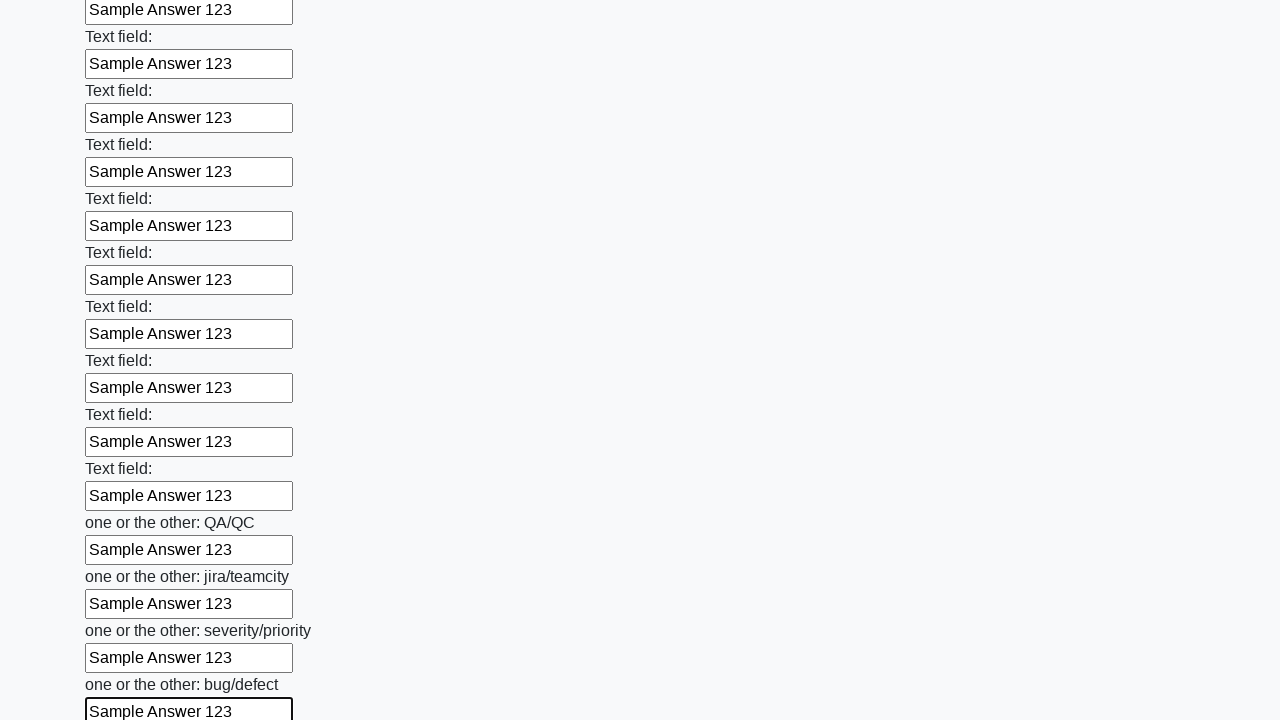

Filled input field with 'Sample Answer 123' on input >> nth=91
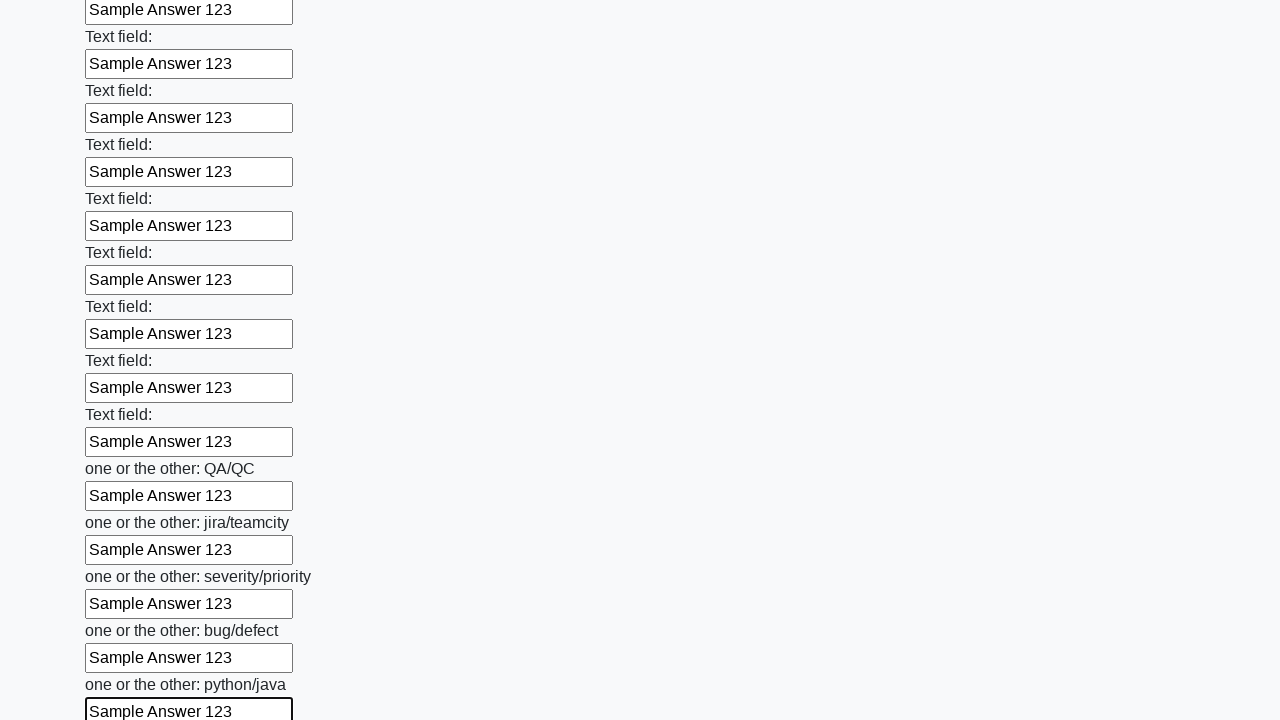

Filled input field with 'Sample Answer 123' on input >> nth=92
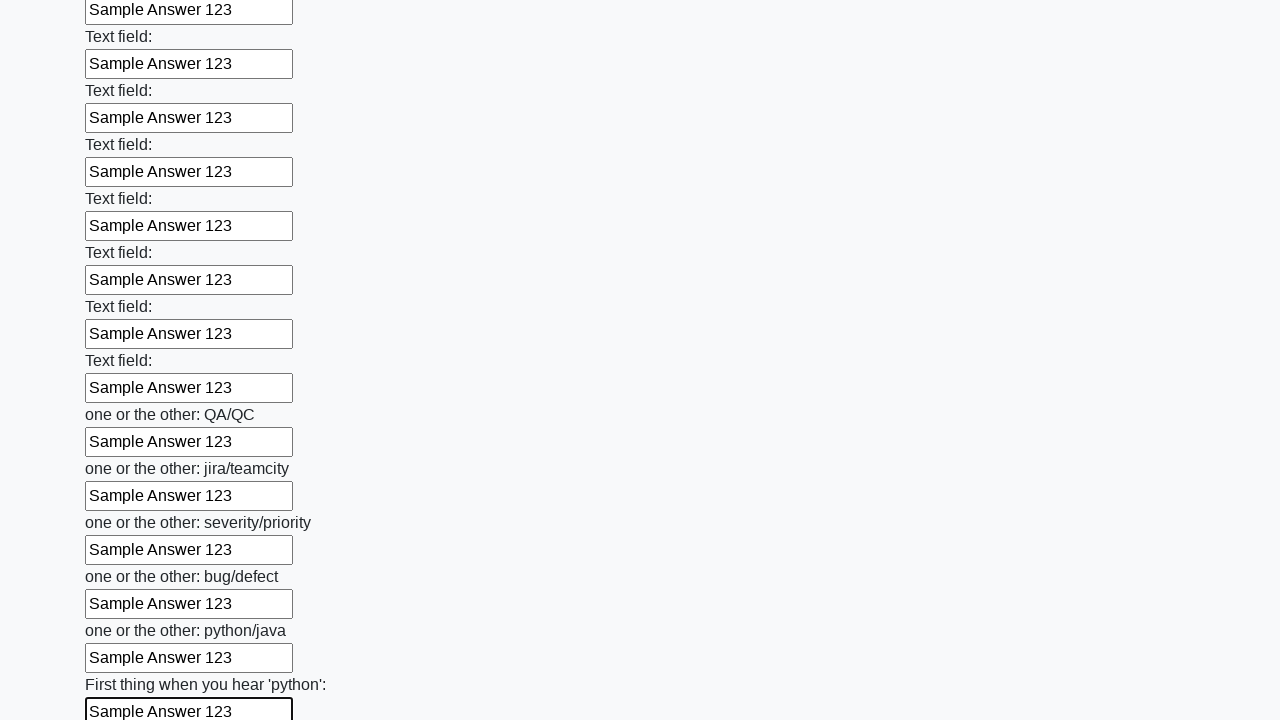

Filled input field with 'Sample Answer 123' on input >> nth=93
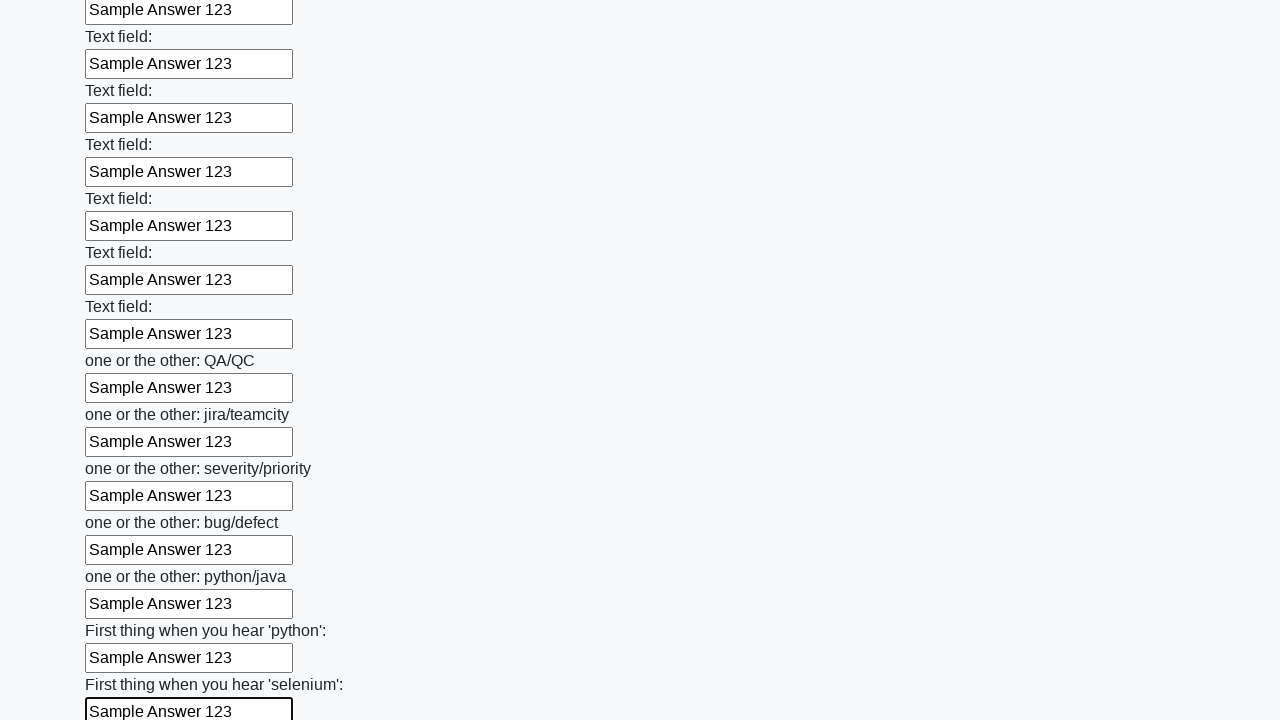

Filled input field with 'Sample Answer 123' on input >> nth=94
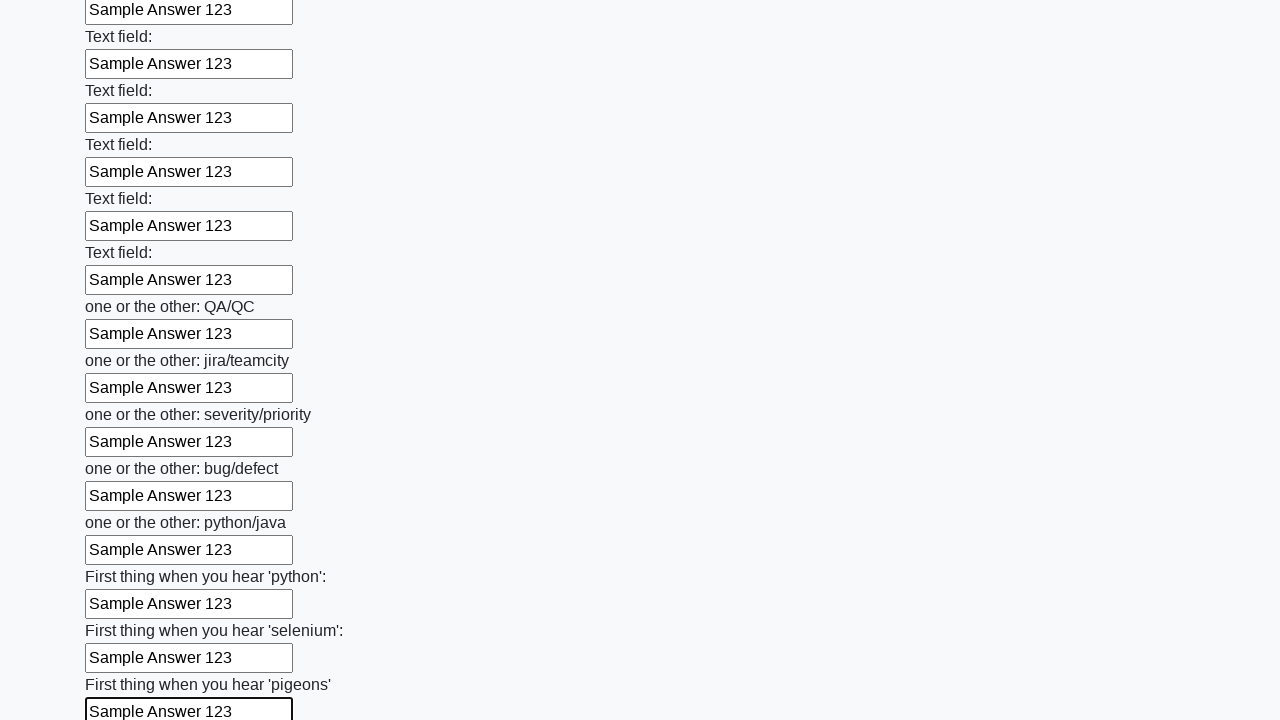

Filled input field with 'Sample Answer 123' on input >> nth=95
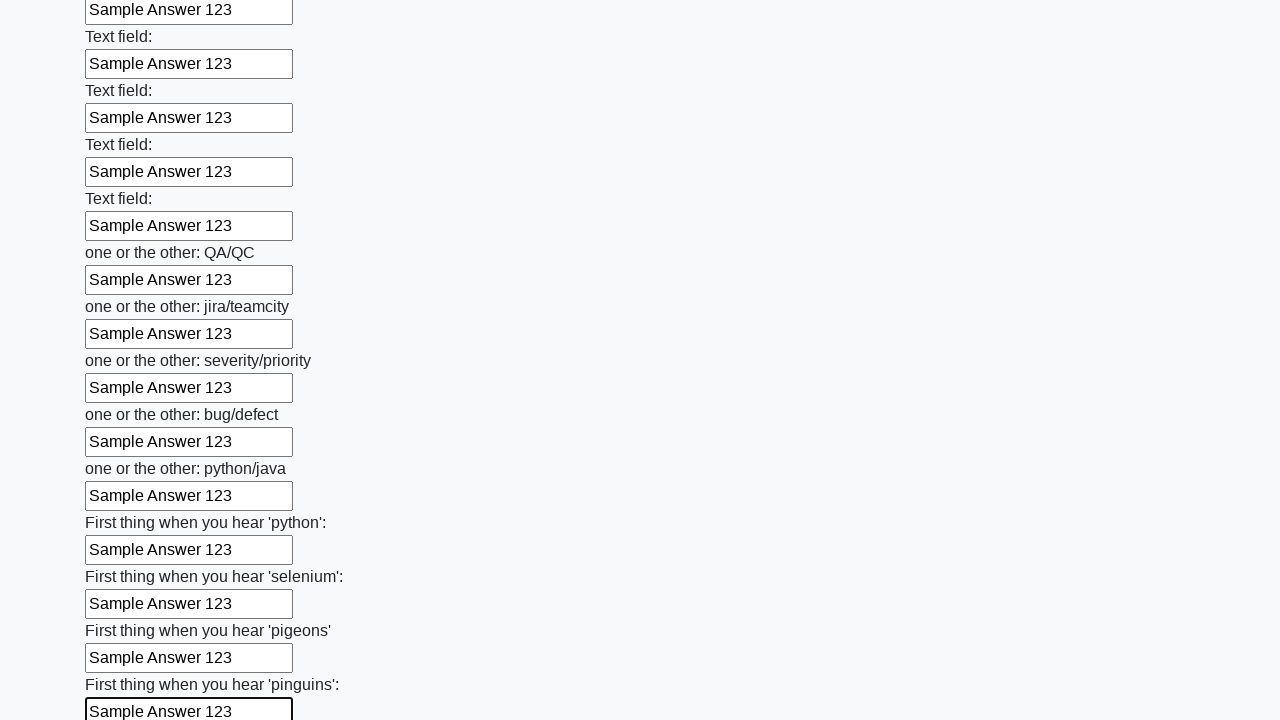

Filled input field with 'Sample Answer 123' on input >> nth=96
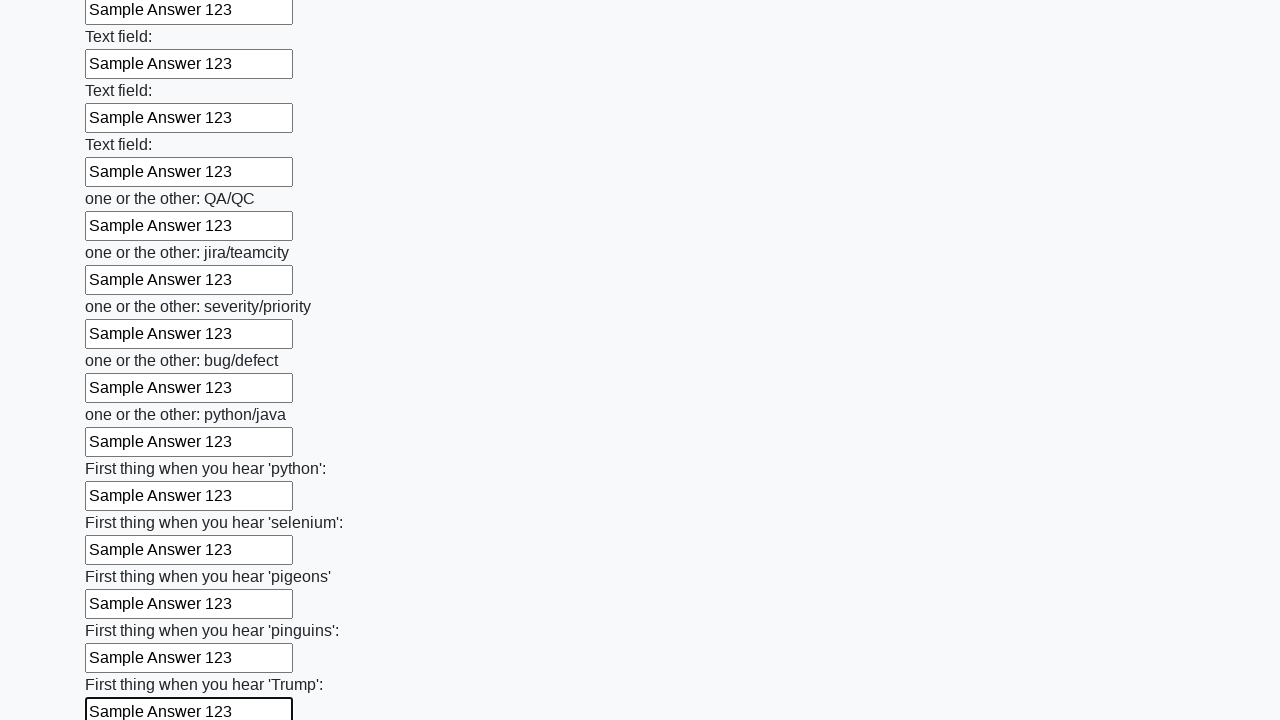

Filled input field with 'Sample Answer 123' on input >> nth=97
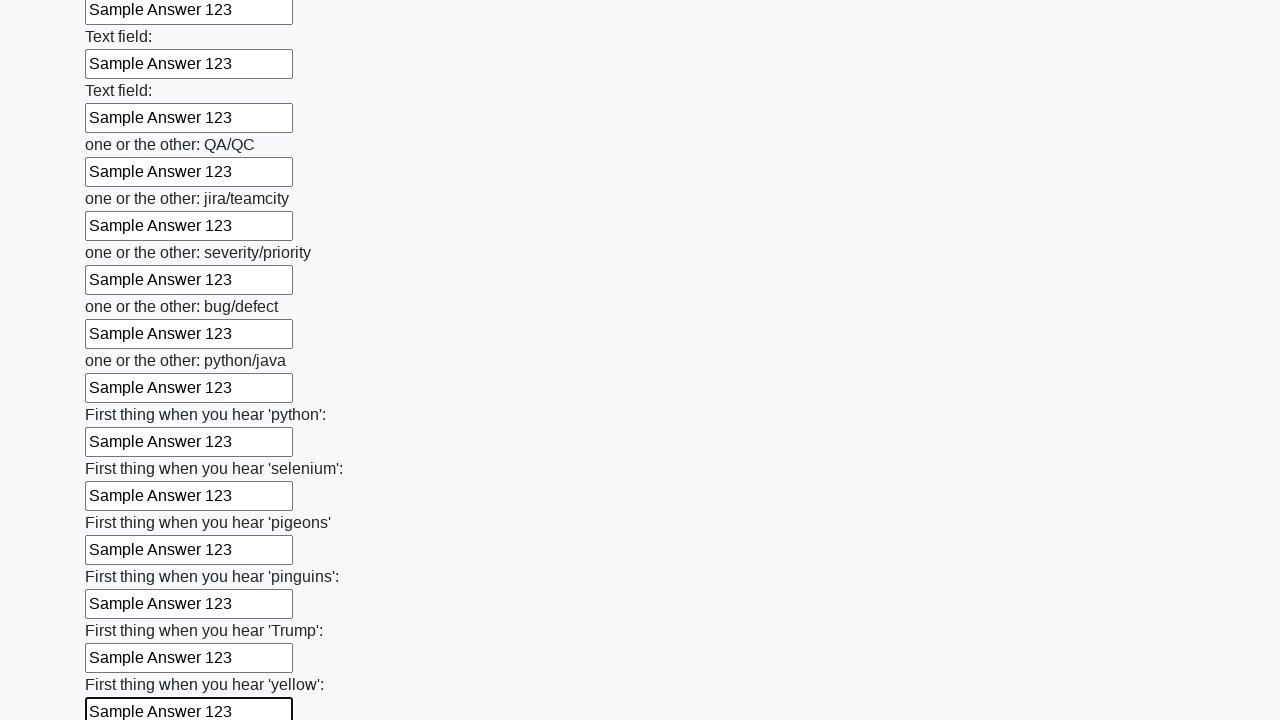

Filled input field with 'Sample Answer 123' on input >> nth=98
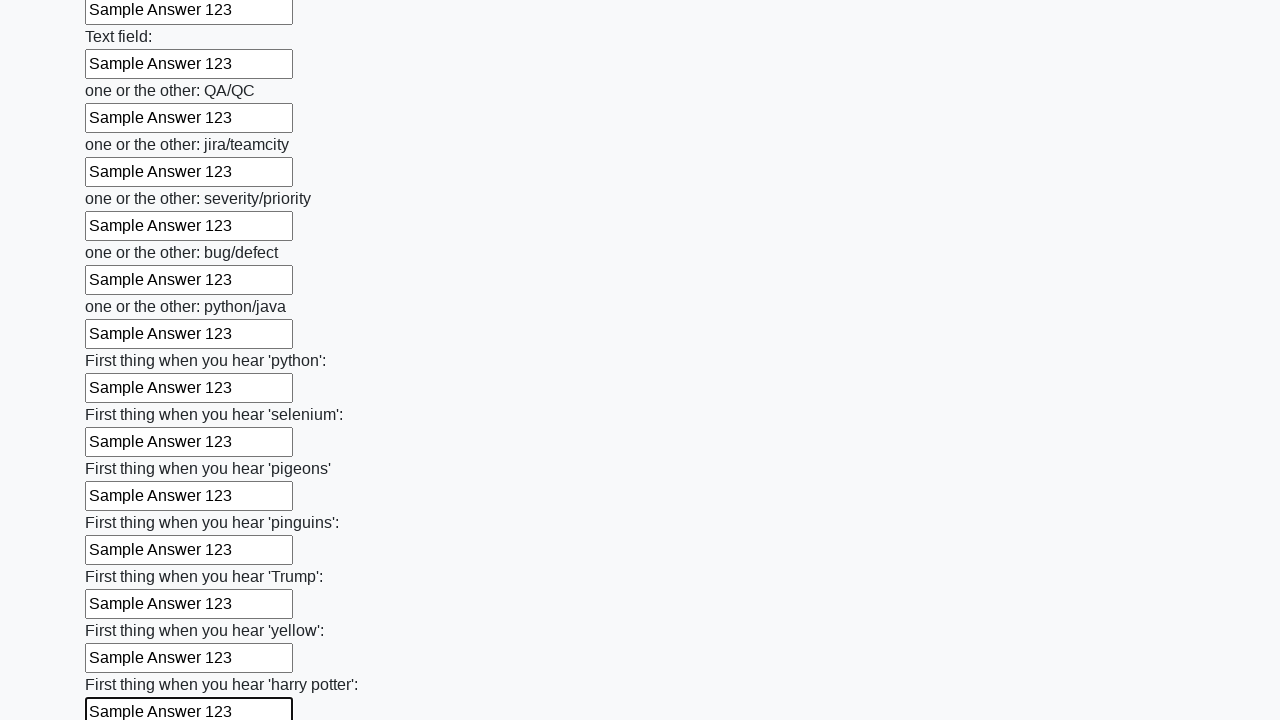

Filled input field with 'Sample Answer 123' on input >> nth=99
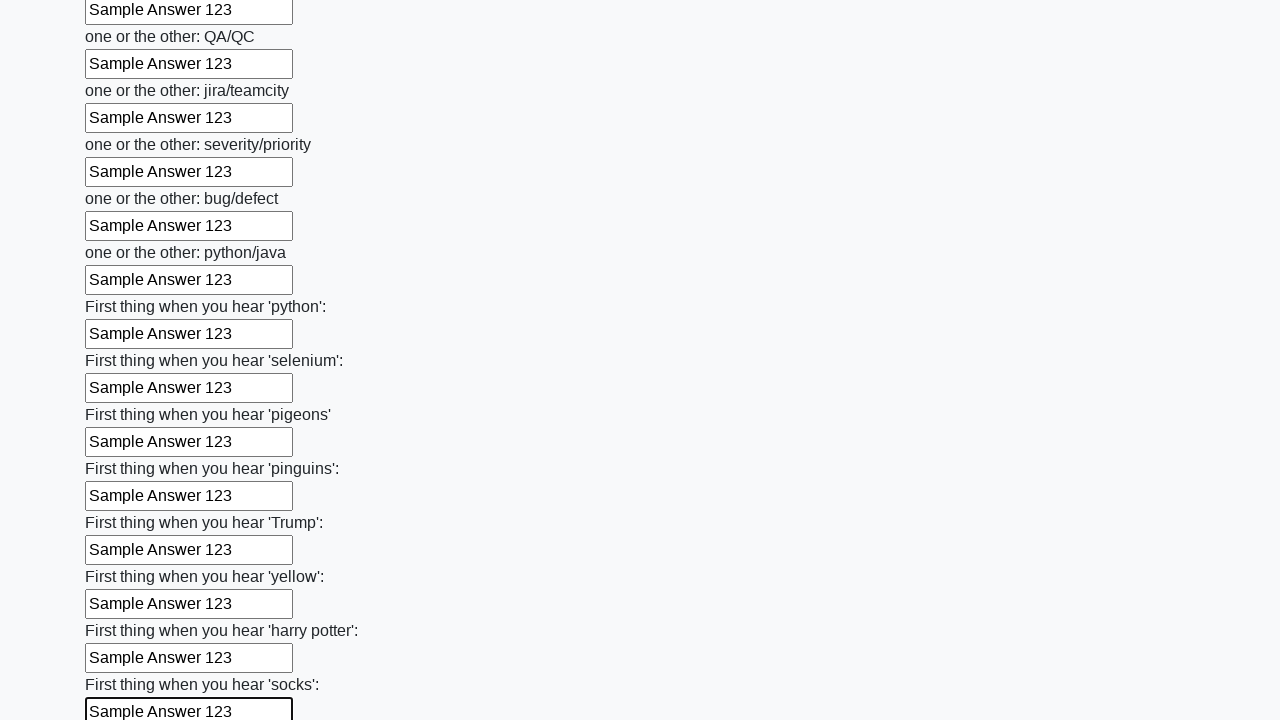

Clicked the submit button to submit the form at (123, 611) on button.btn
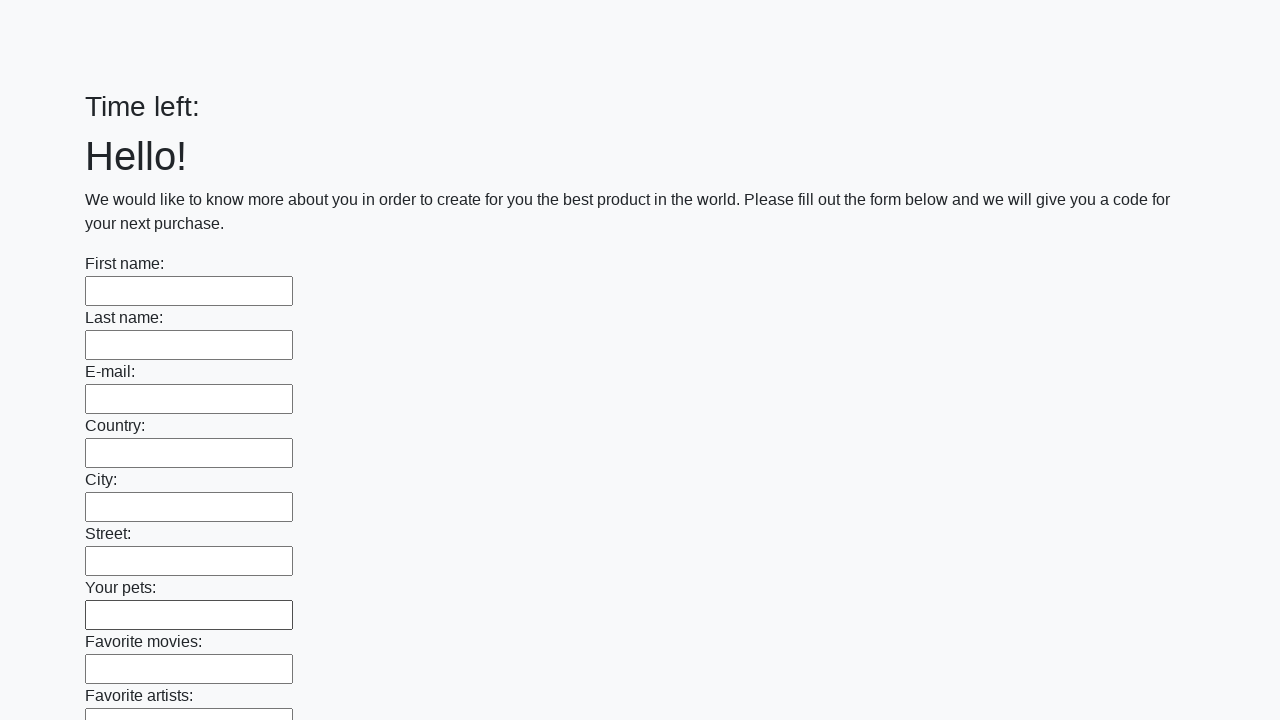

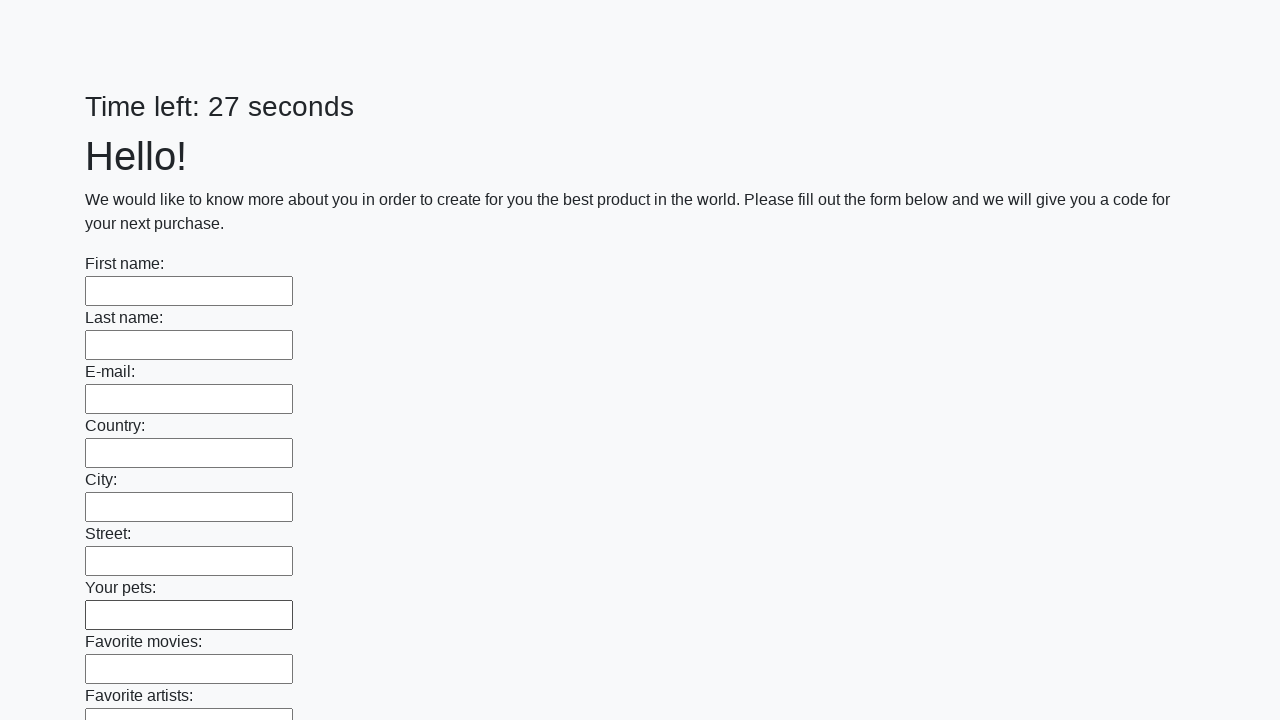